Navigates to a blog post and clicks through table of contents links, handling any new tabs that open by switching back to the main tab

Starting URL: https://learnernpoint.blogspot.com/2024/06/deals.html

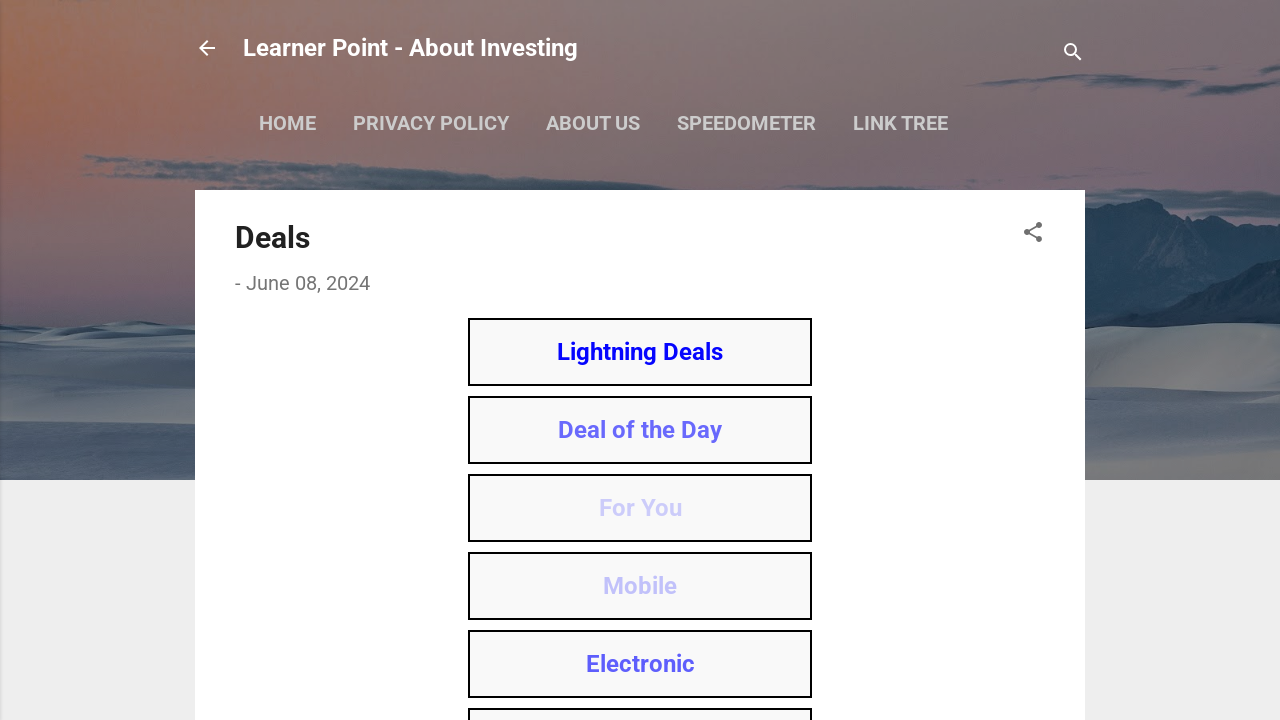

Clicked table of contents link 1 at (640, 352) on //*[@id='post-toc']/div[1]/a
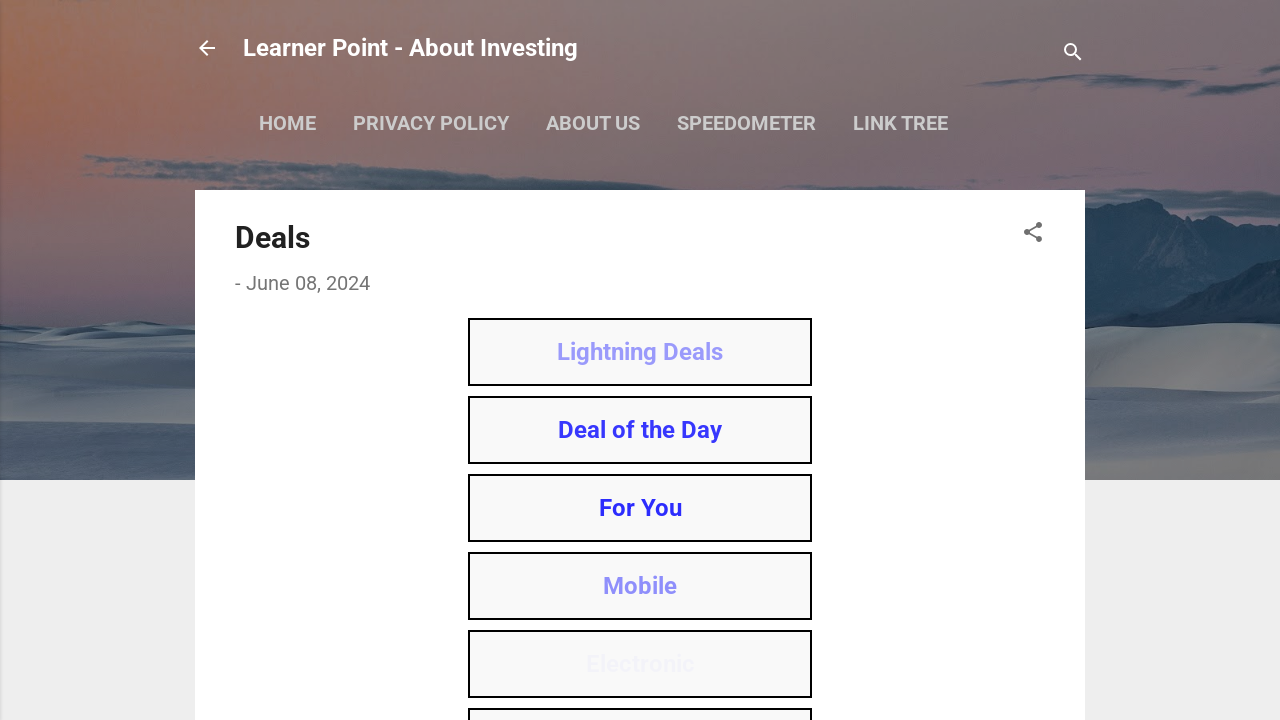

Waited 2 seconds for navigation after TOC link 1
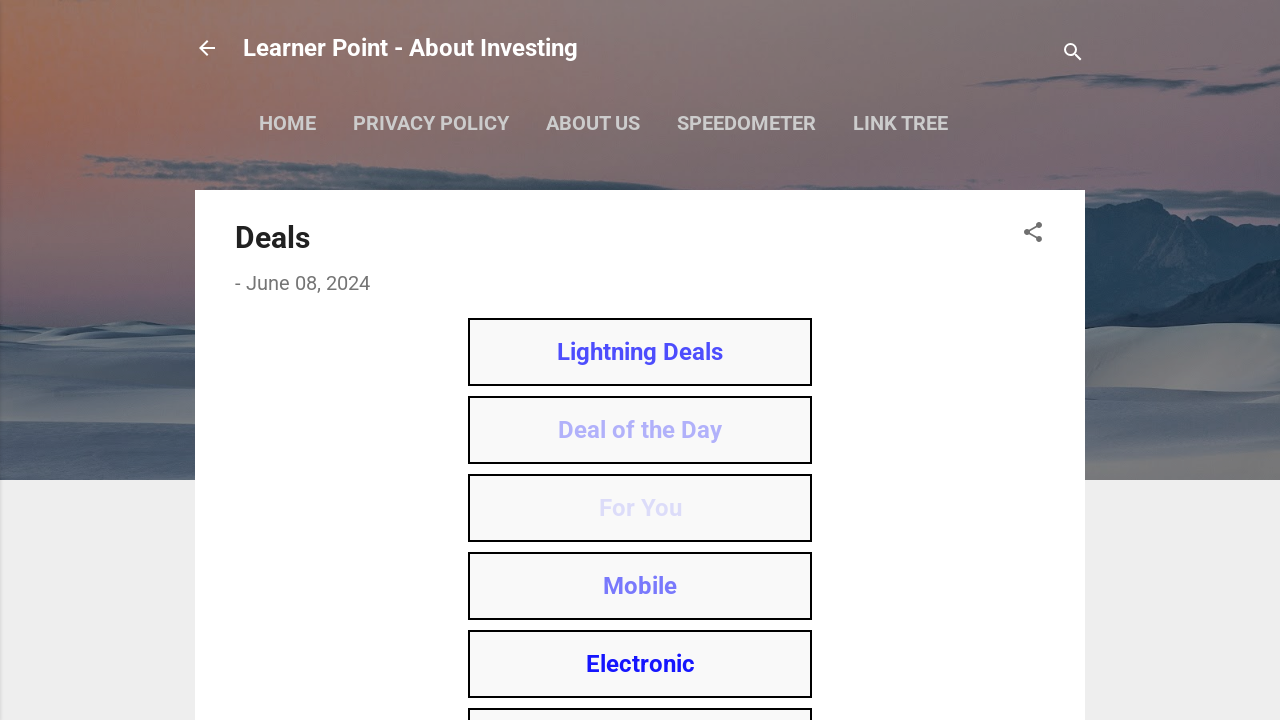

Retrieved list of open pages (2 total)
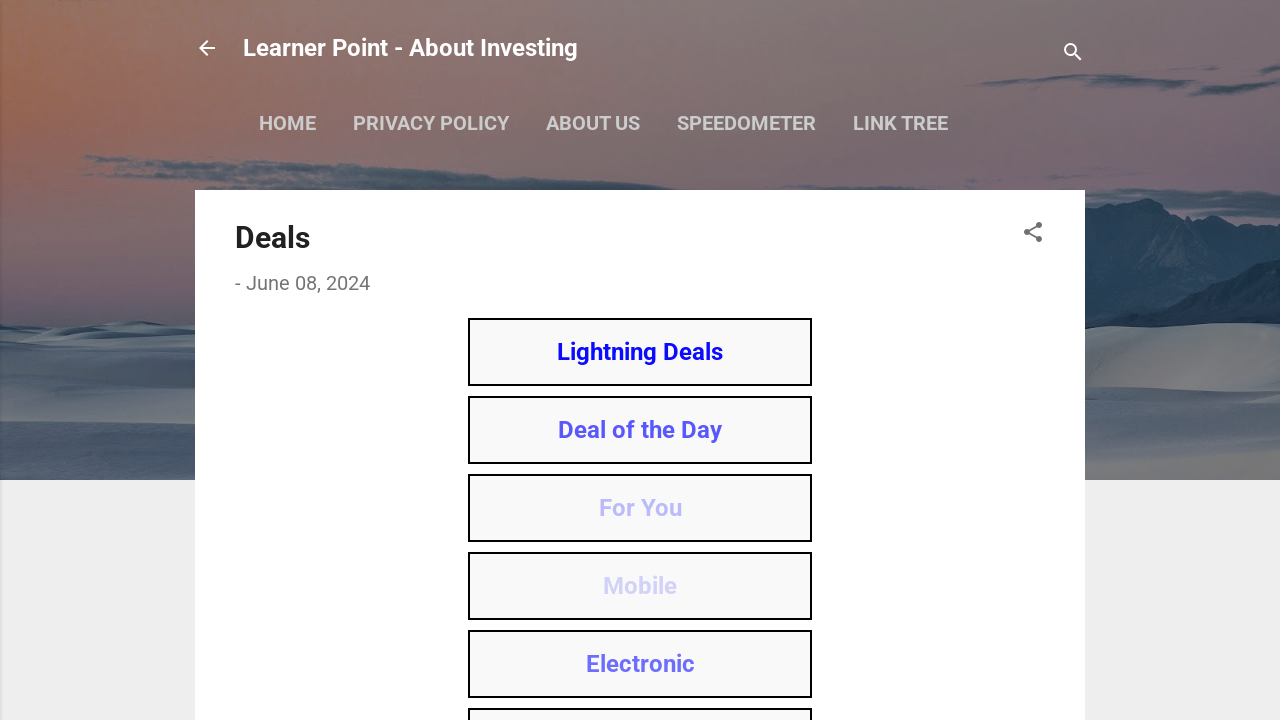

Closed 1 extra tab(s) that opened
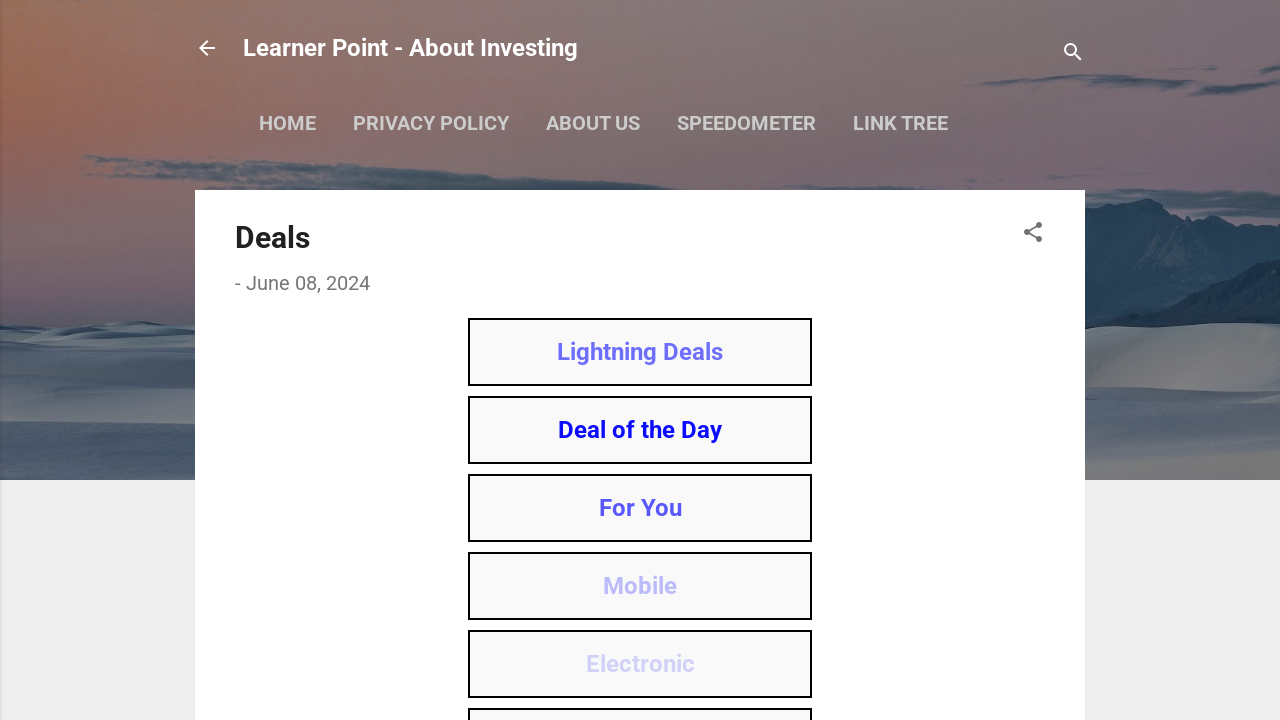

Brought main page to front
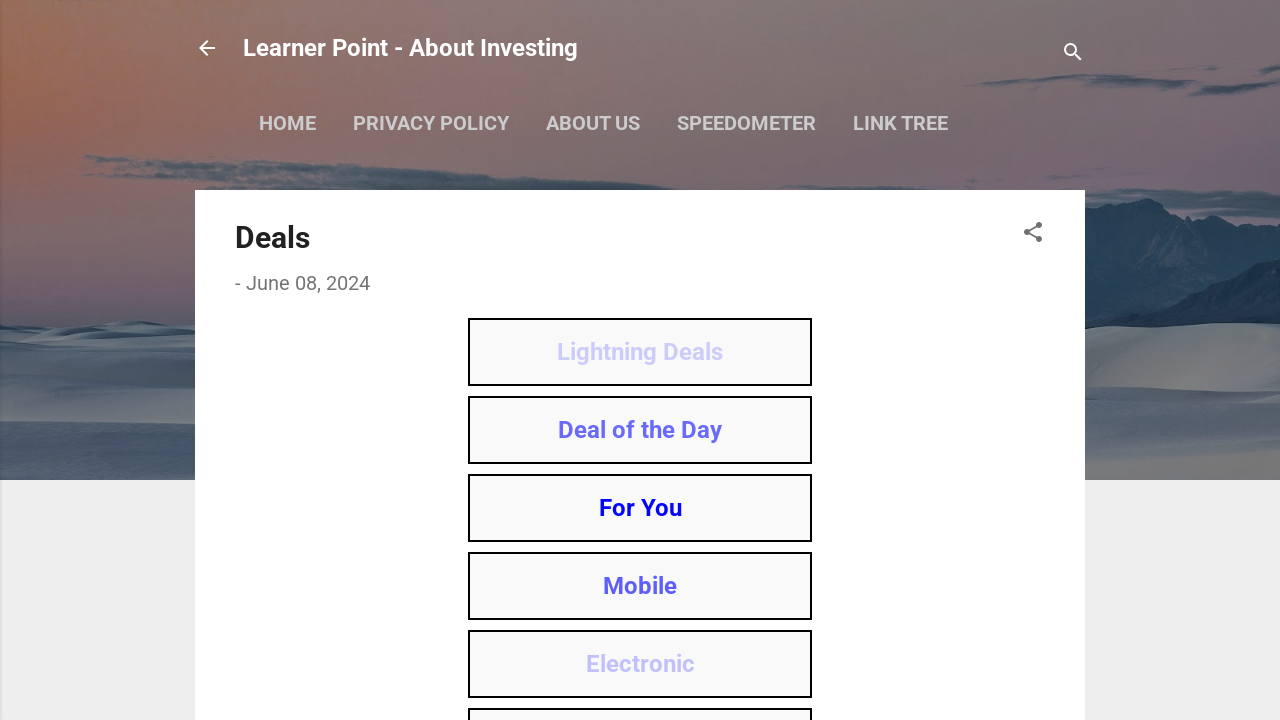

Waited 1 second before proceeding to next TOC link
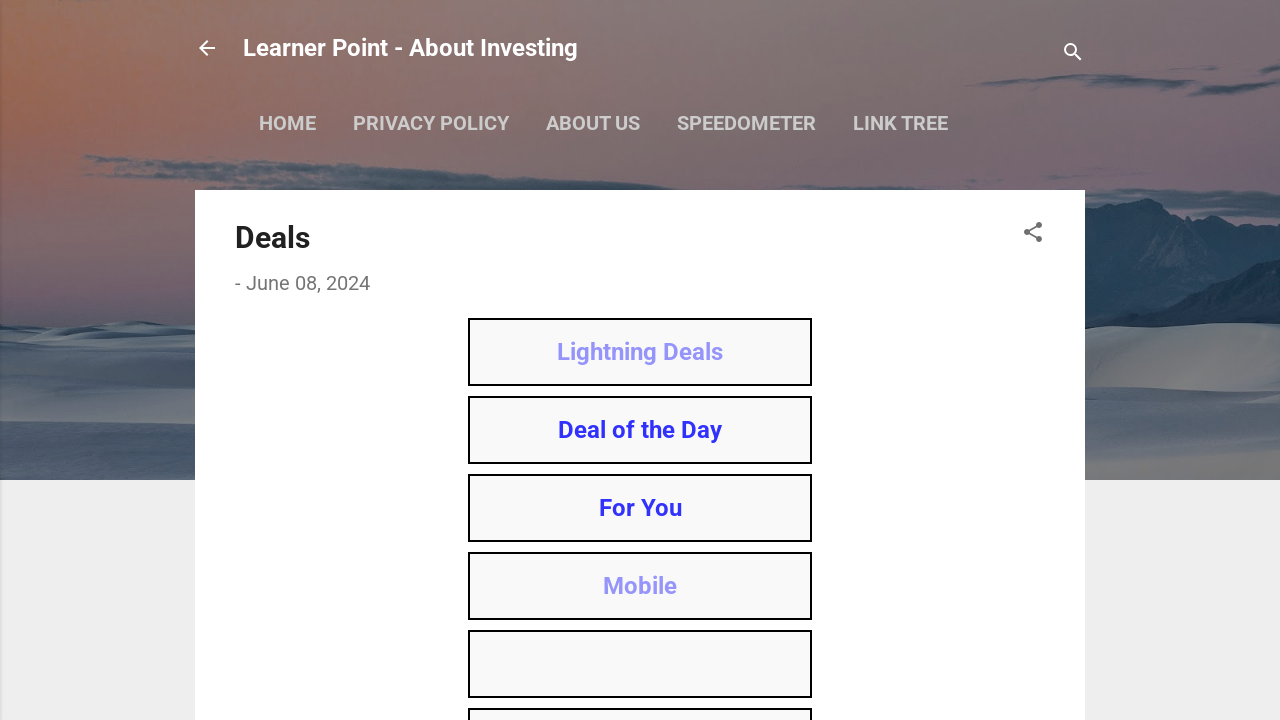

Clicked table of contents link 2 at (640, 430) on //*[@id='post-toc']/div[2]/a
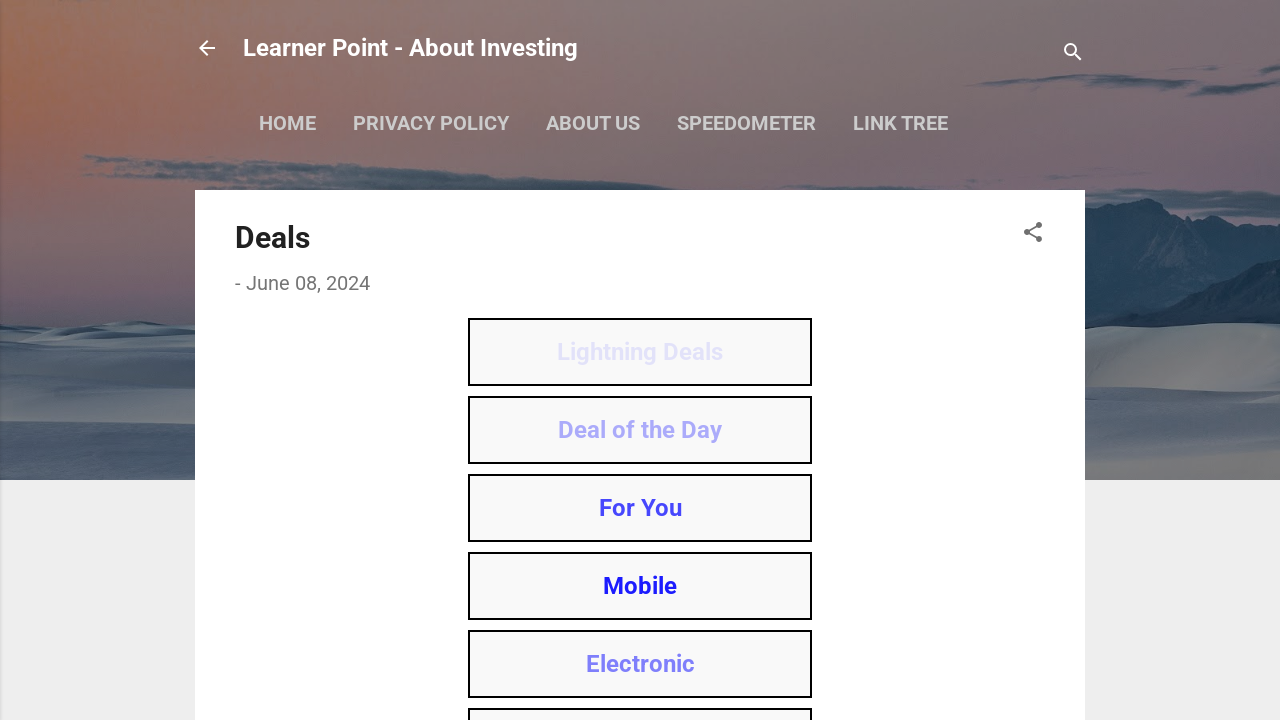

Waited 2 seconds for navigation after TOC link 2
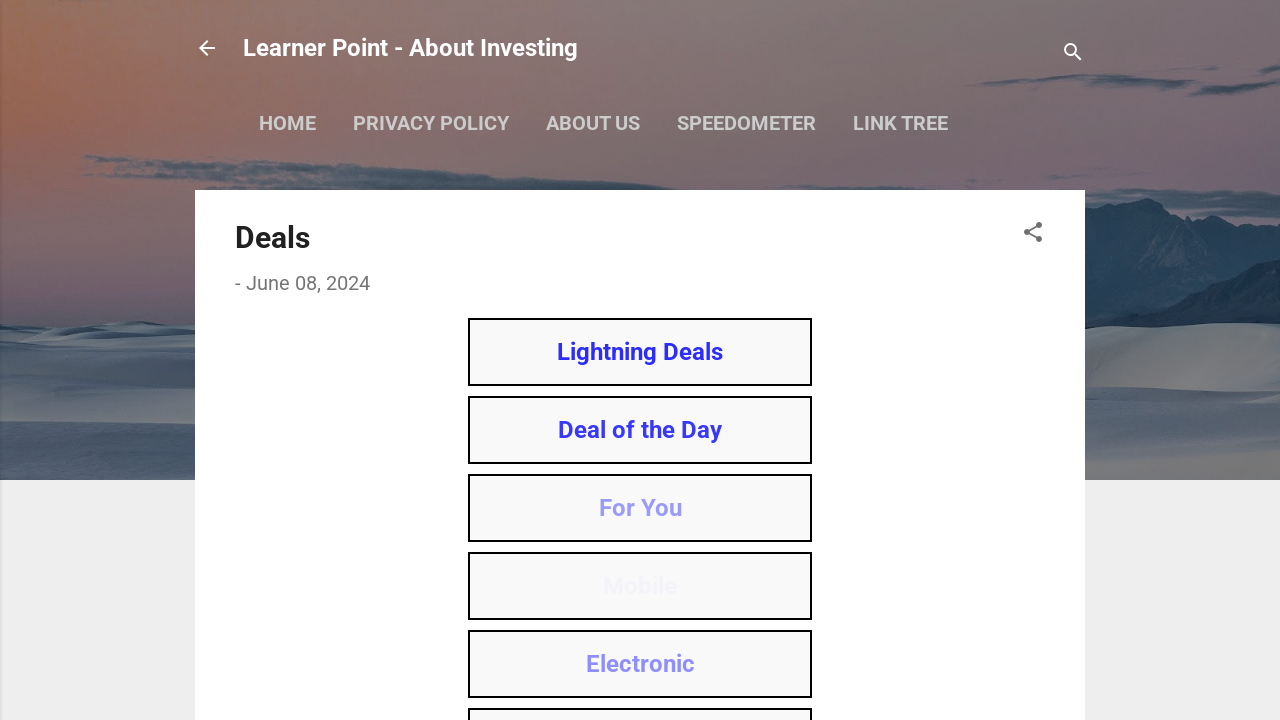

Retrieved list of open pages (2 total)
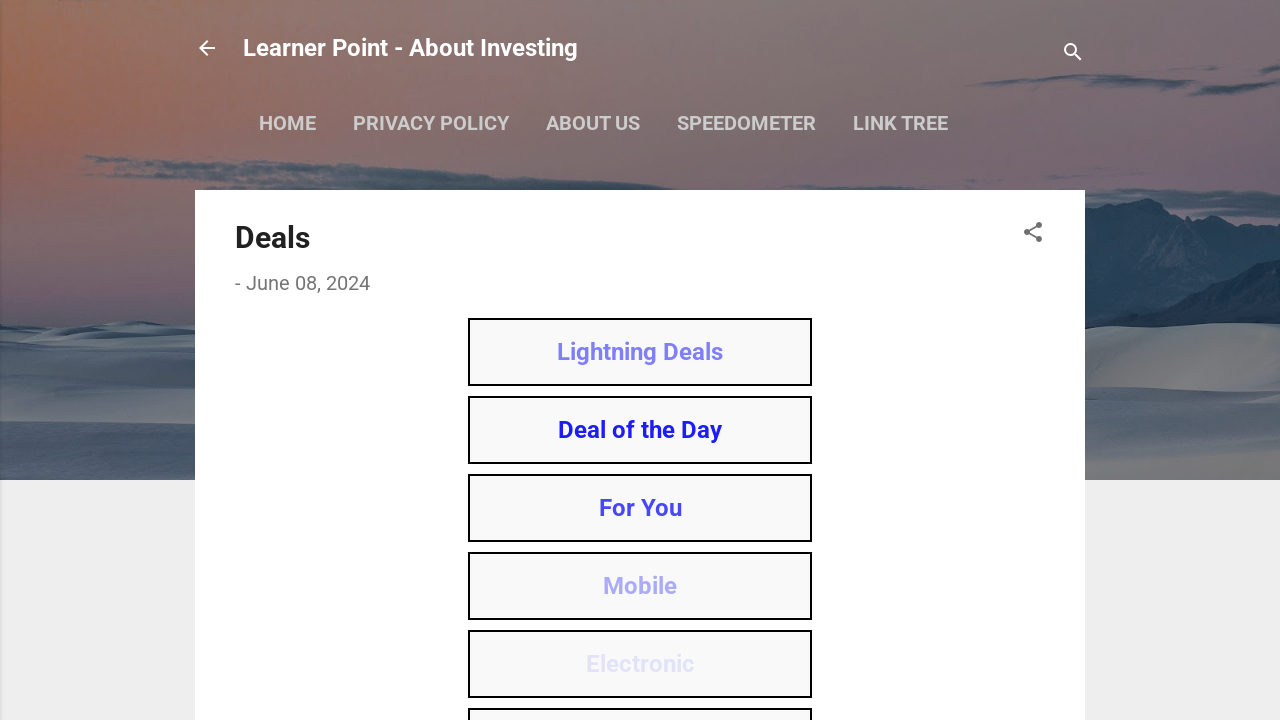

Closed 1 extra tab(s) that opened
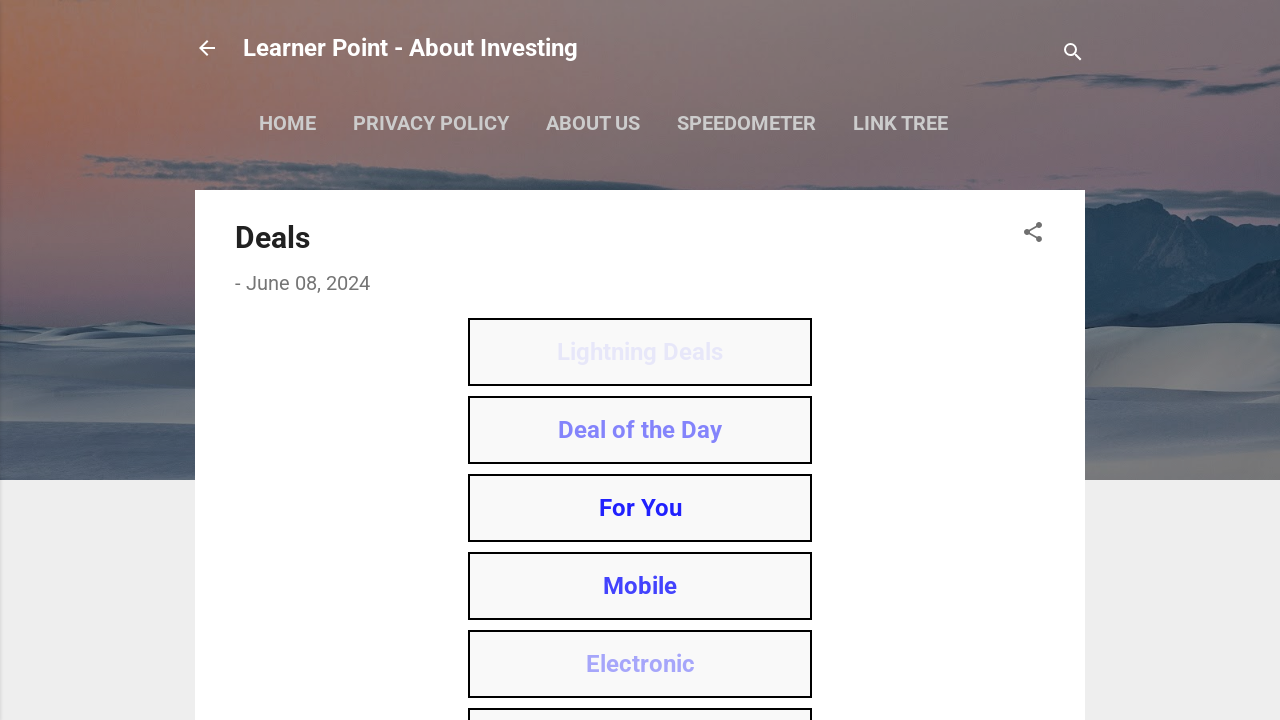

Brought main page to front
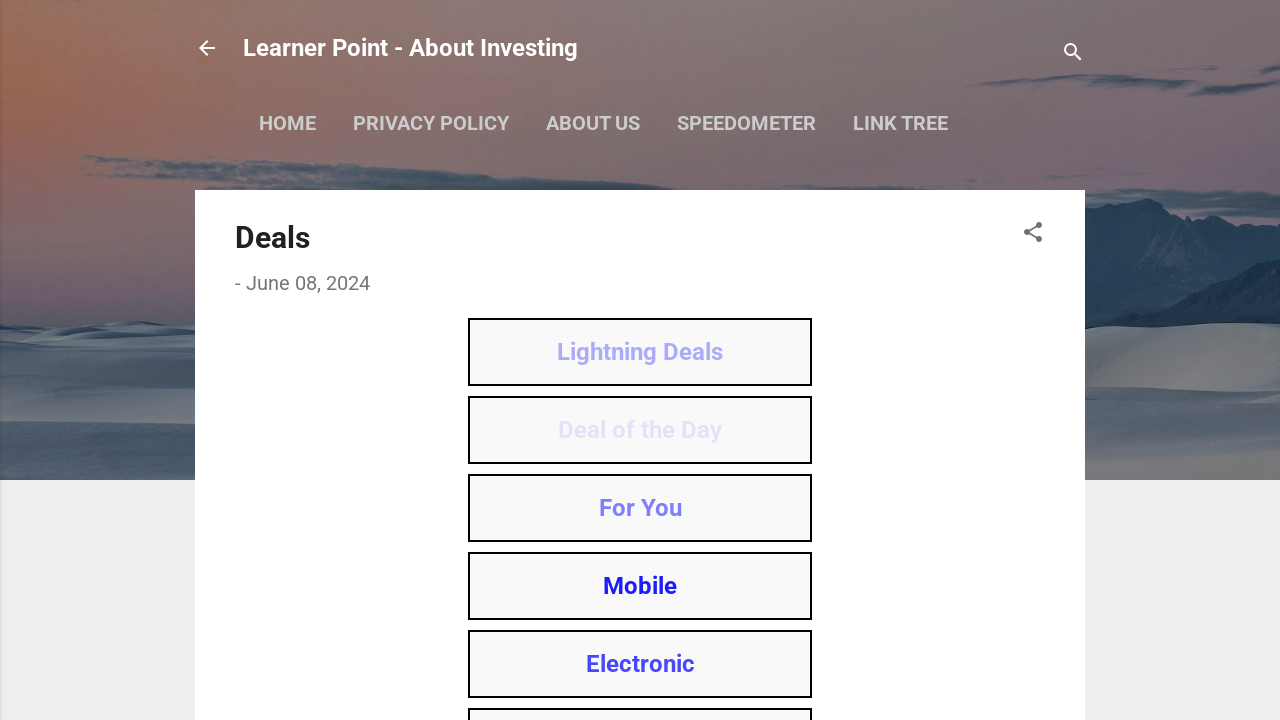

Waited 1 second before proceeding to next TOC link
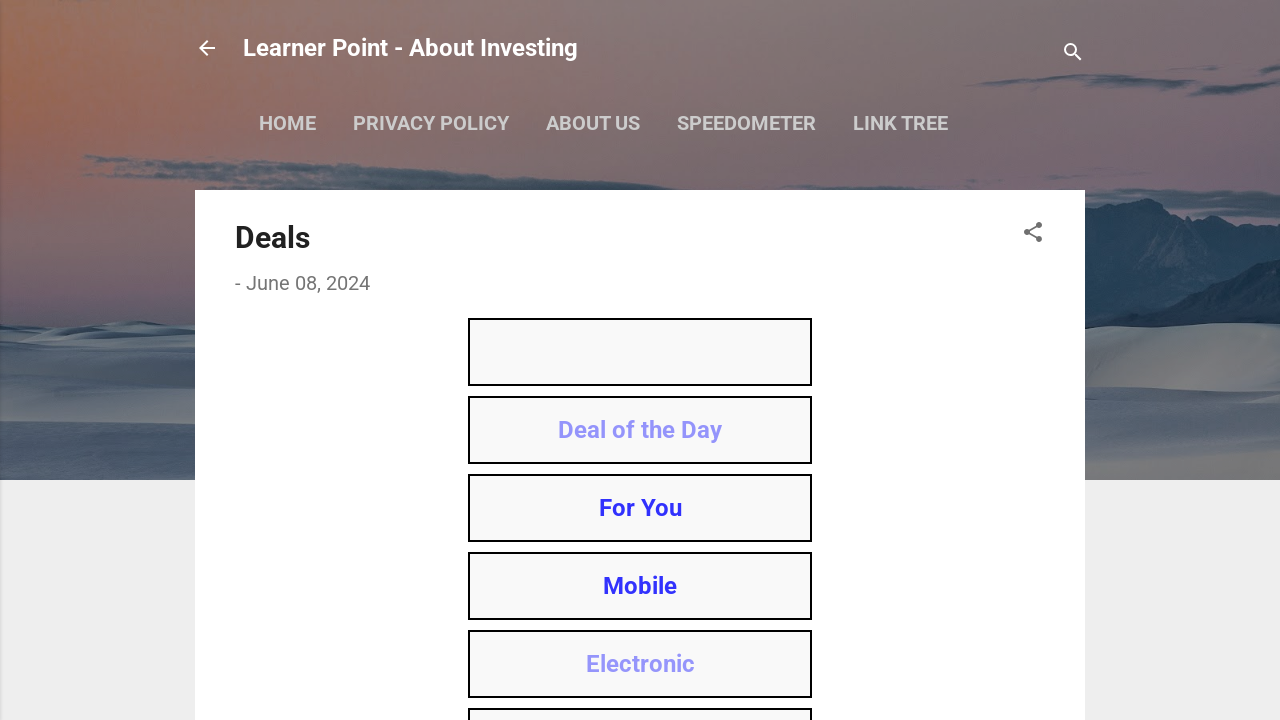

Clicked table of contents link 3 at (640, 508) on //*[@id='post-toc']/div[3]/a
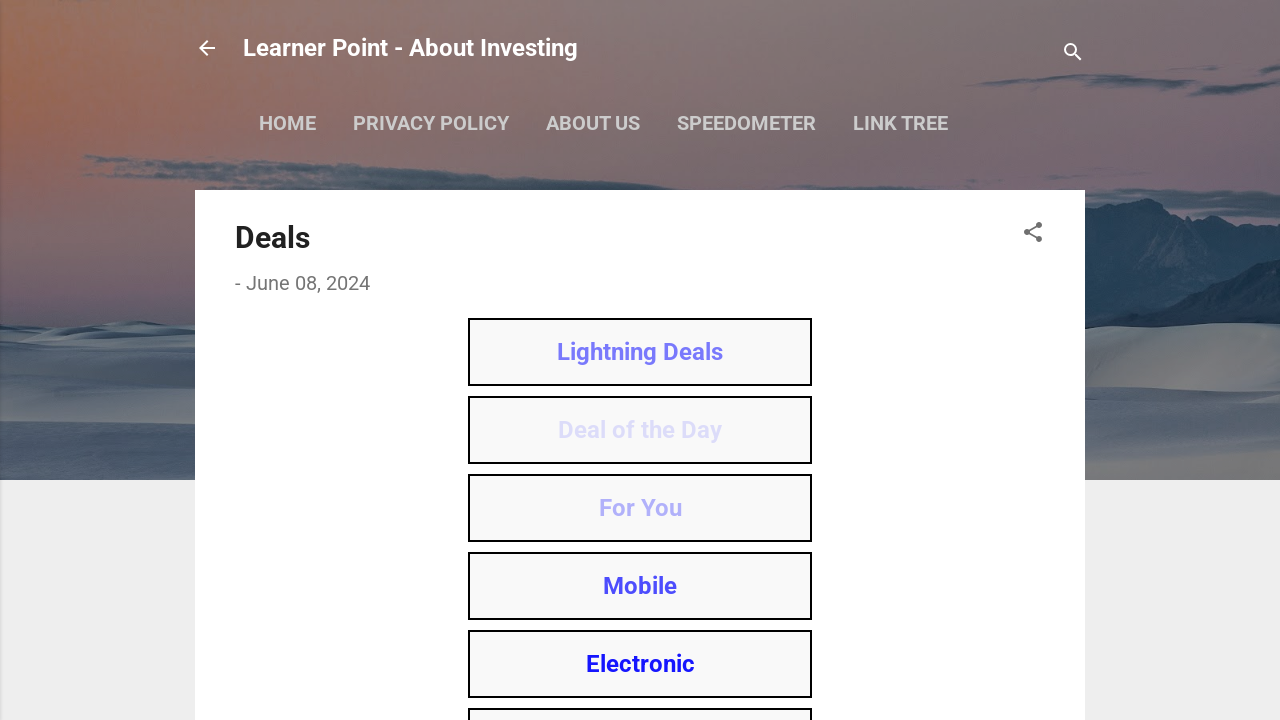

Waited 2 seconds for navigation after TOC link 3
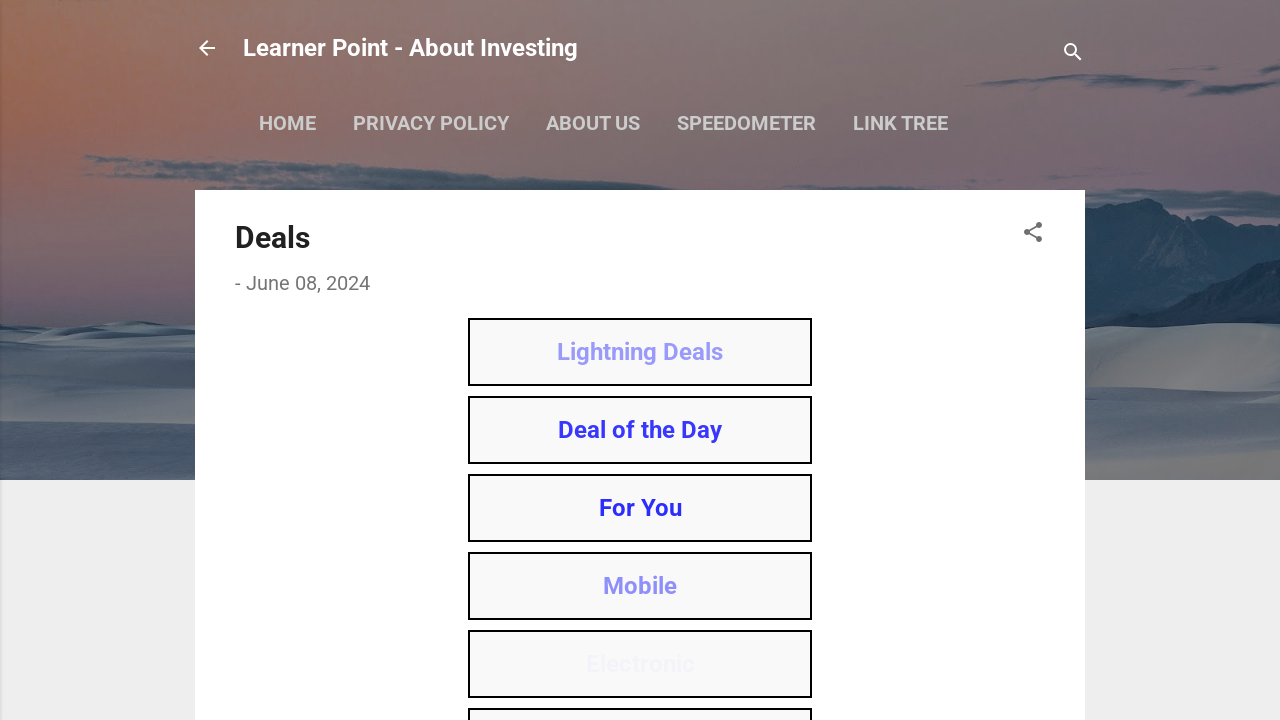

Retrieved list of open pages (2 total)
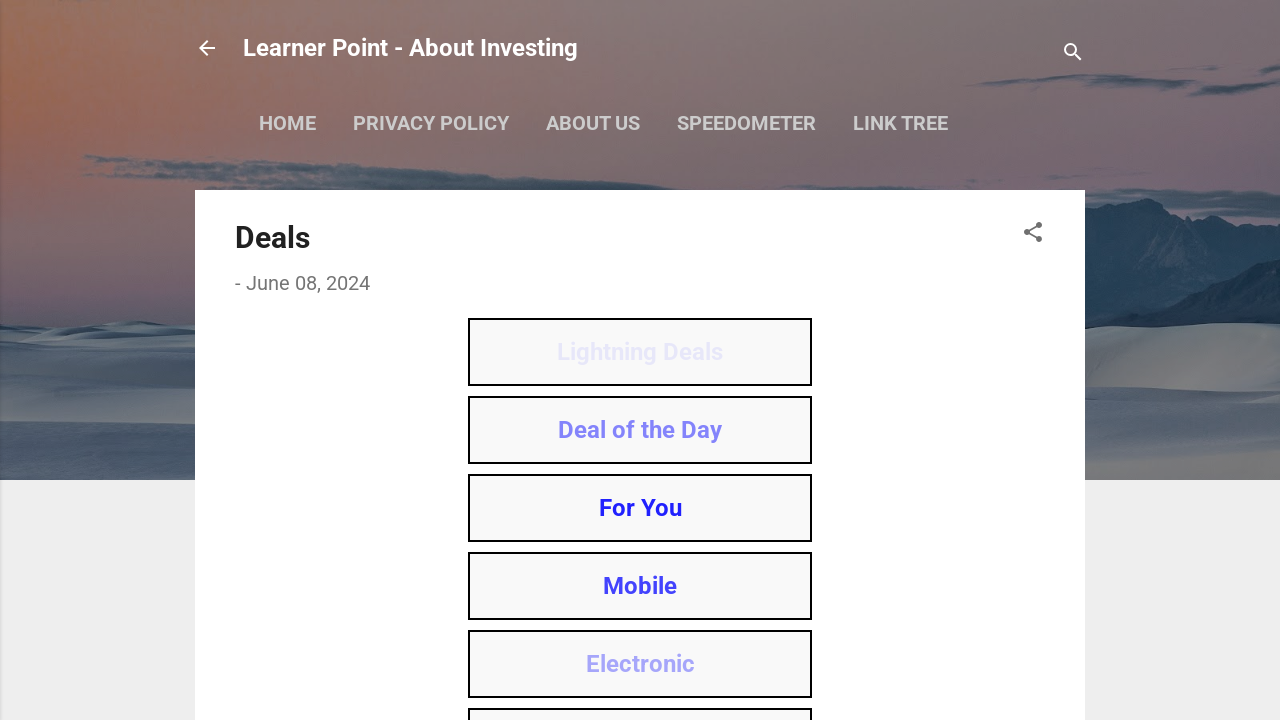

Closed 1 extra tab(s) that opened
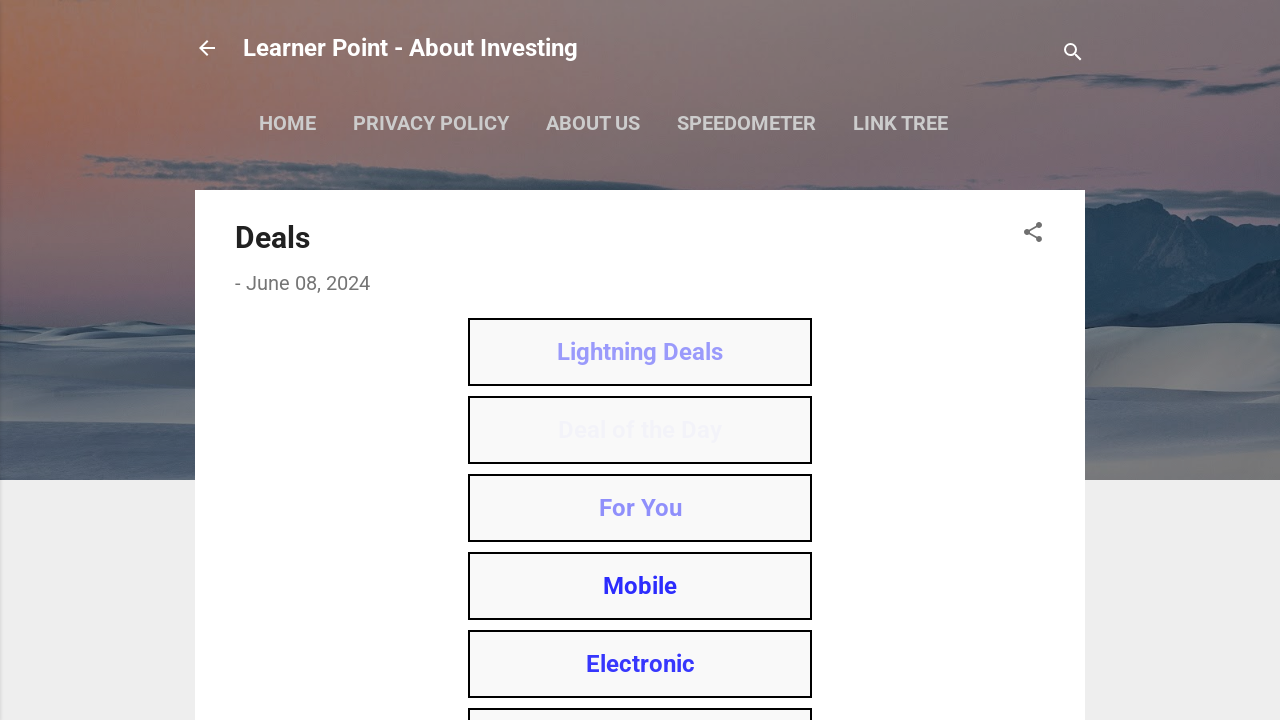

Brought main page to front
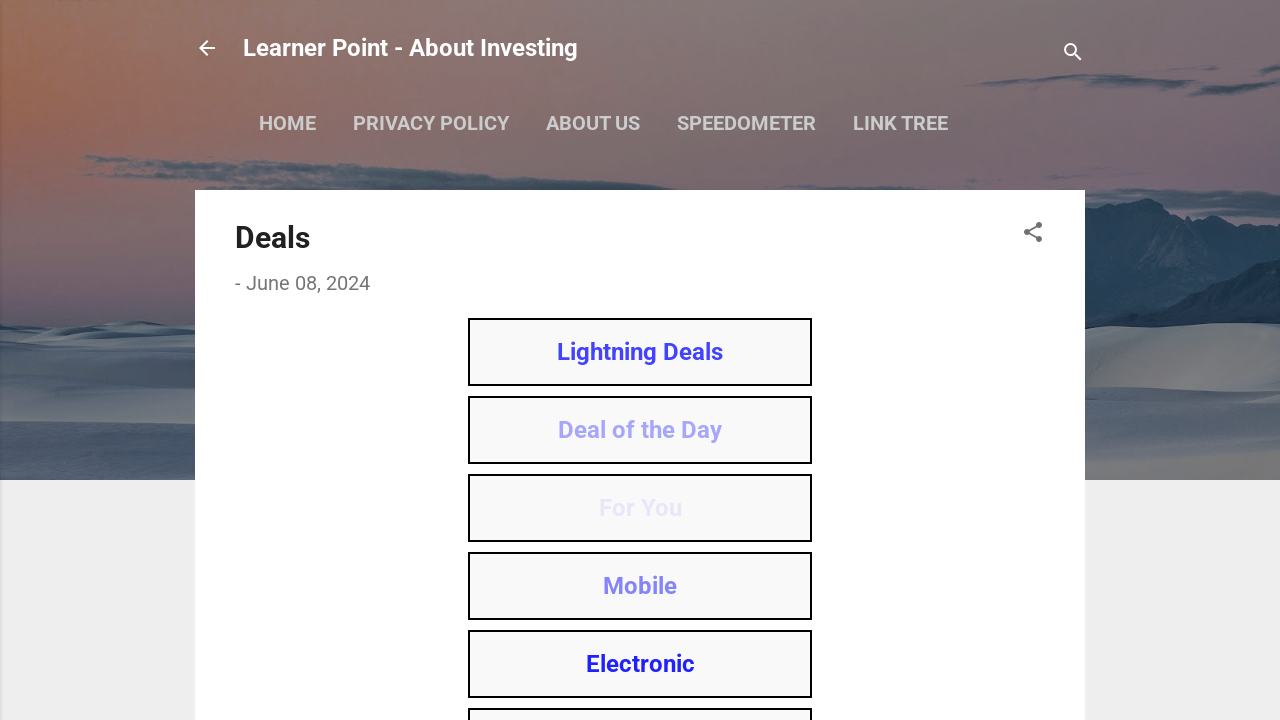

Waited 1 second before proceeding to next TOC link
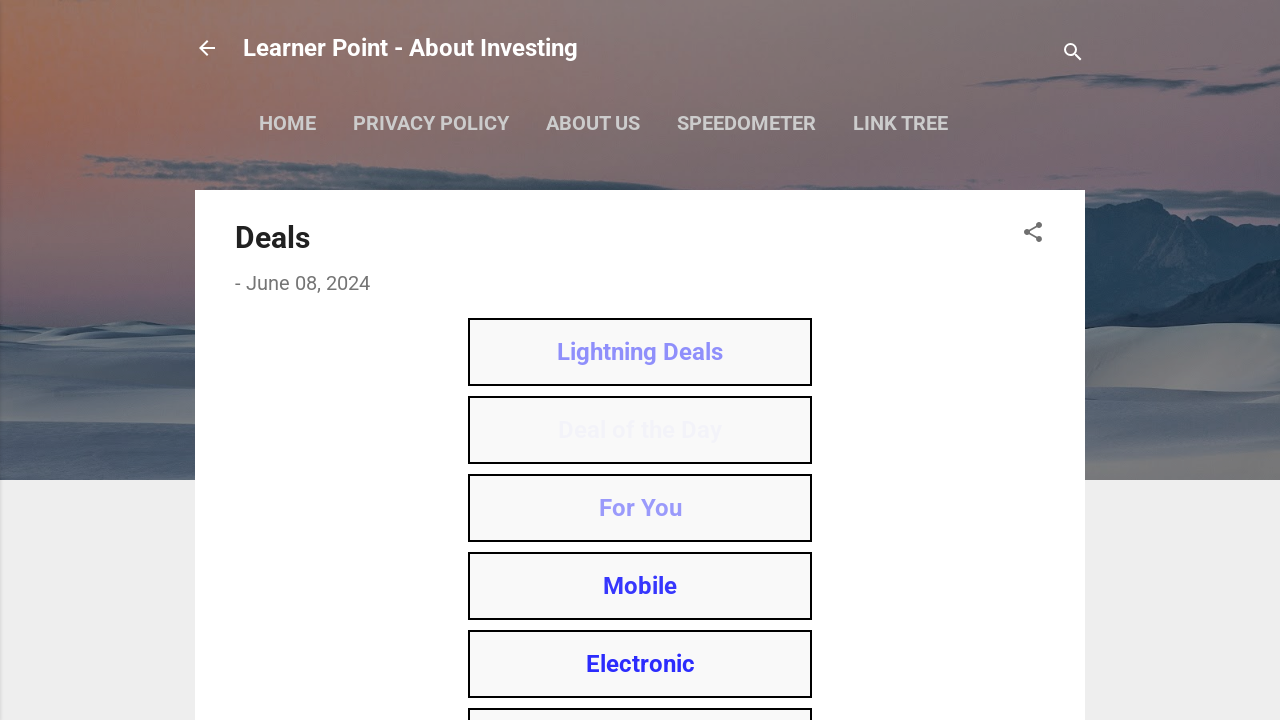

Clicked table of contents link 4 at (640, 586) on //*[@id='post-toc']/div[4]/a
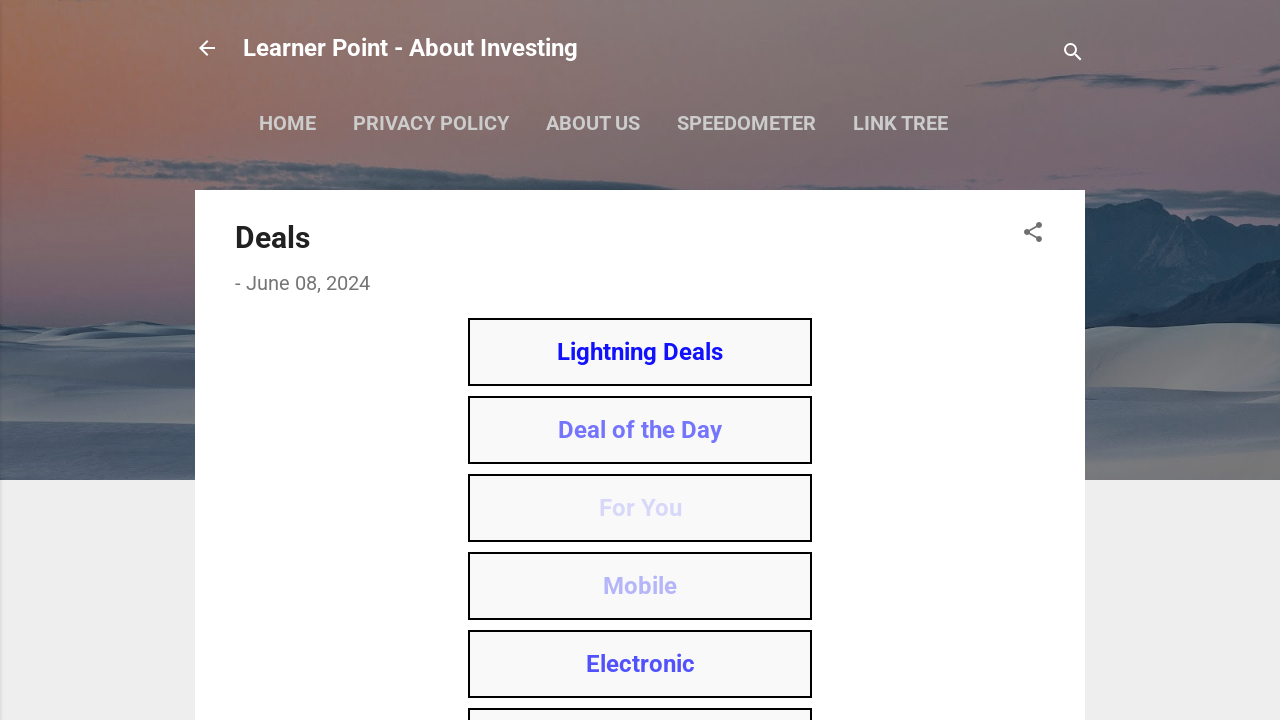

Waited 2 seconds for navigation after TOC link 4
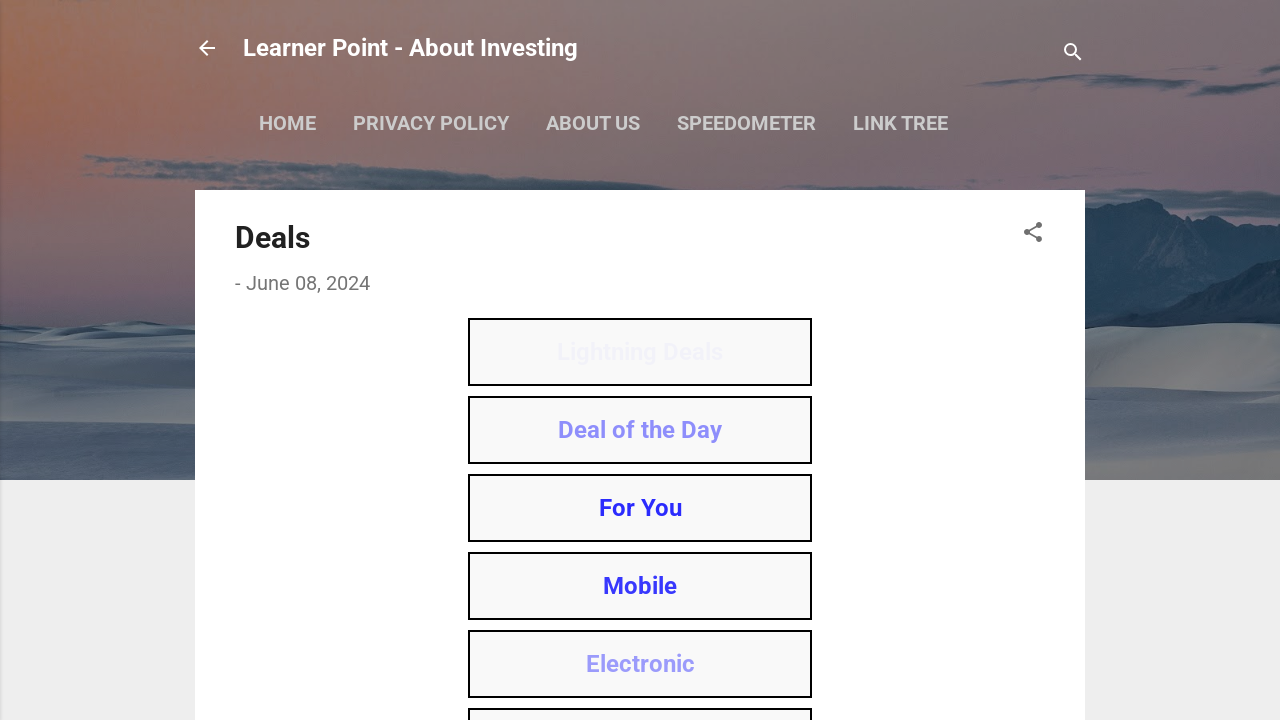

Retrieved list of open pages (2 total)
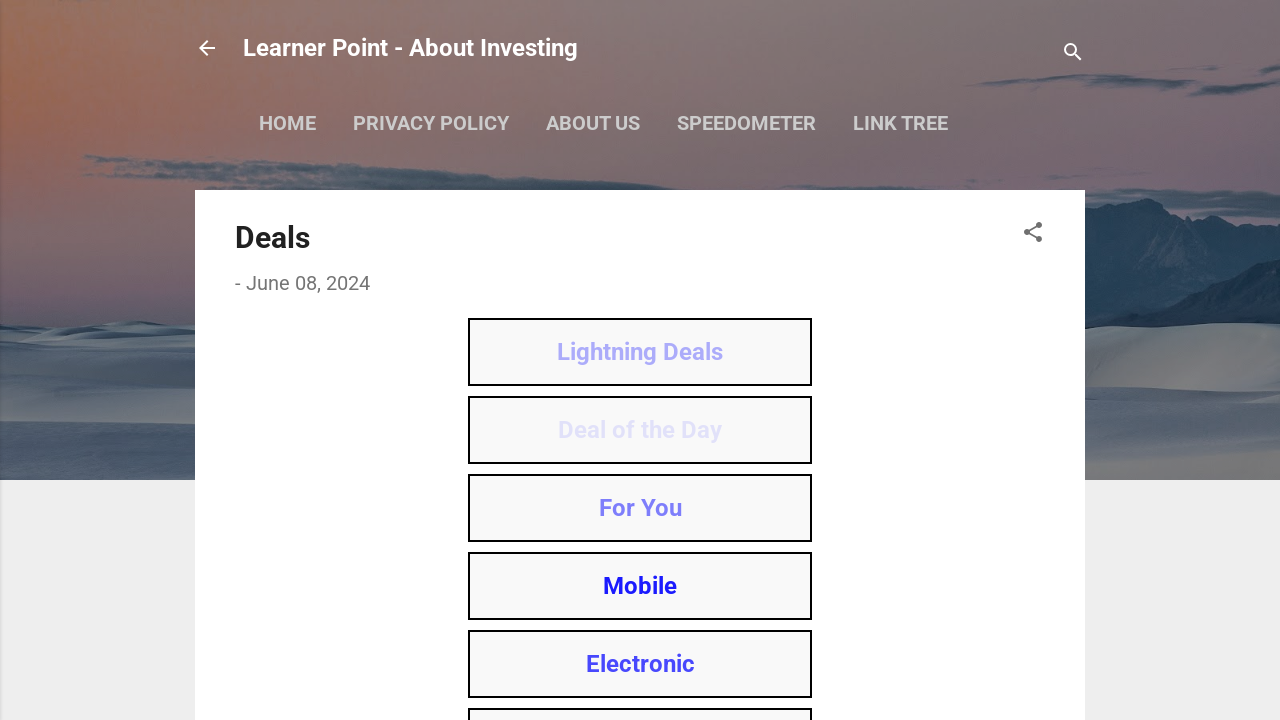

Closed 1 extra tab(s) that opened
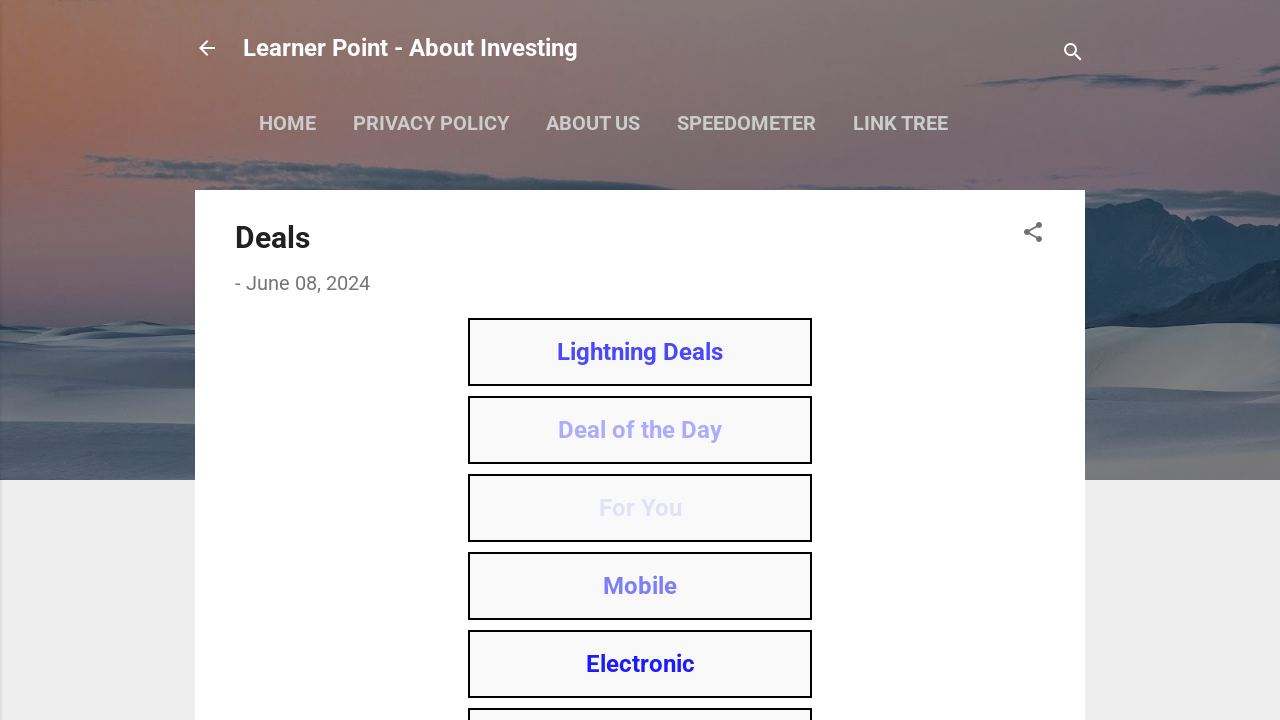

Brought main page to front
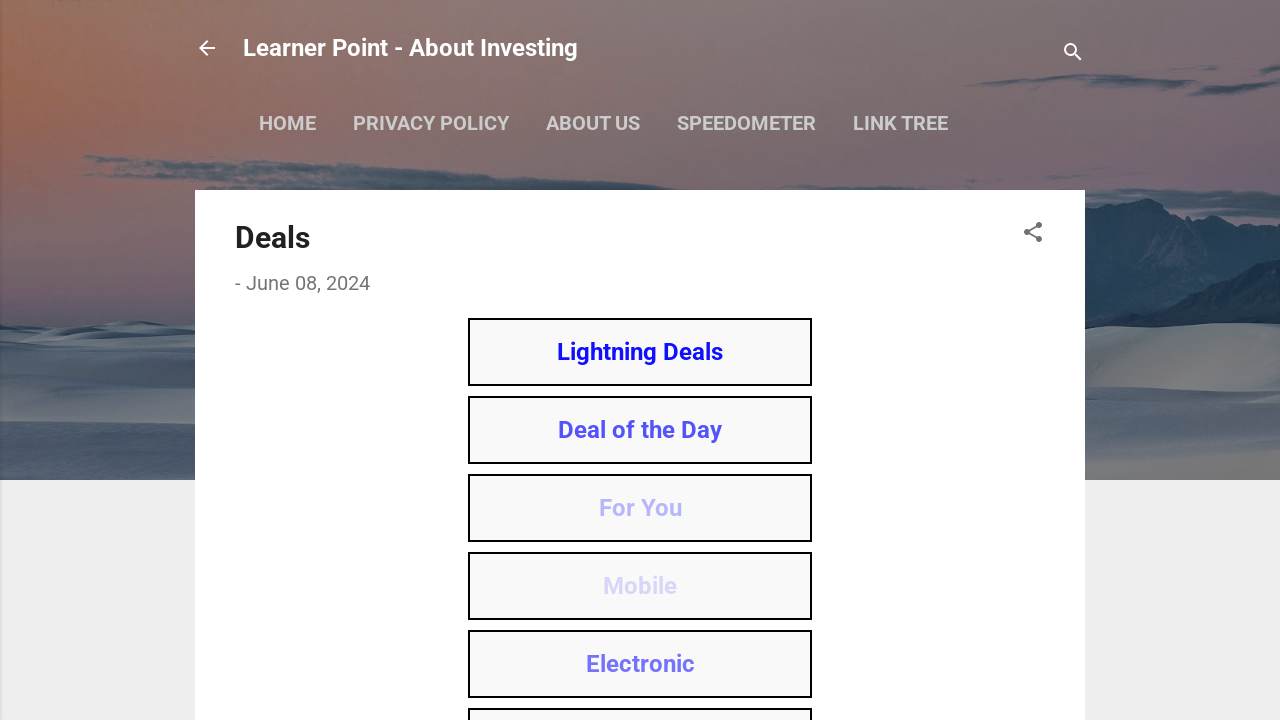

Waited 1 second before proceeding to next TOC link
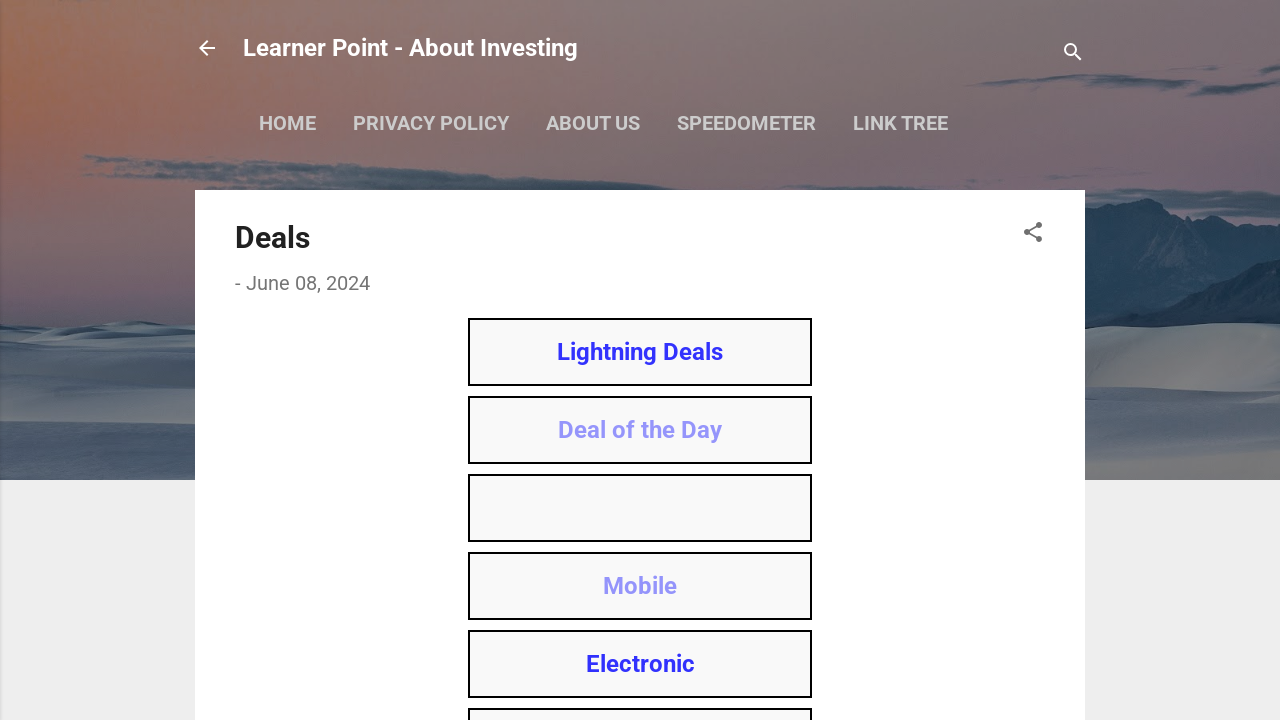

Clicked table of contents link 5 at (640, 664) on //*[@id='post-toc']/div[5]/a
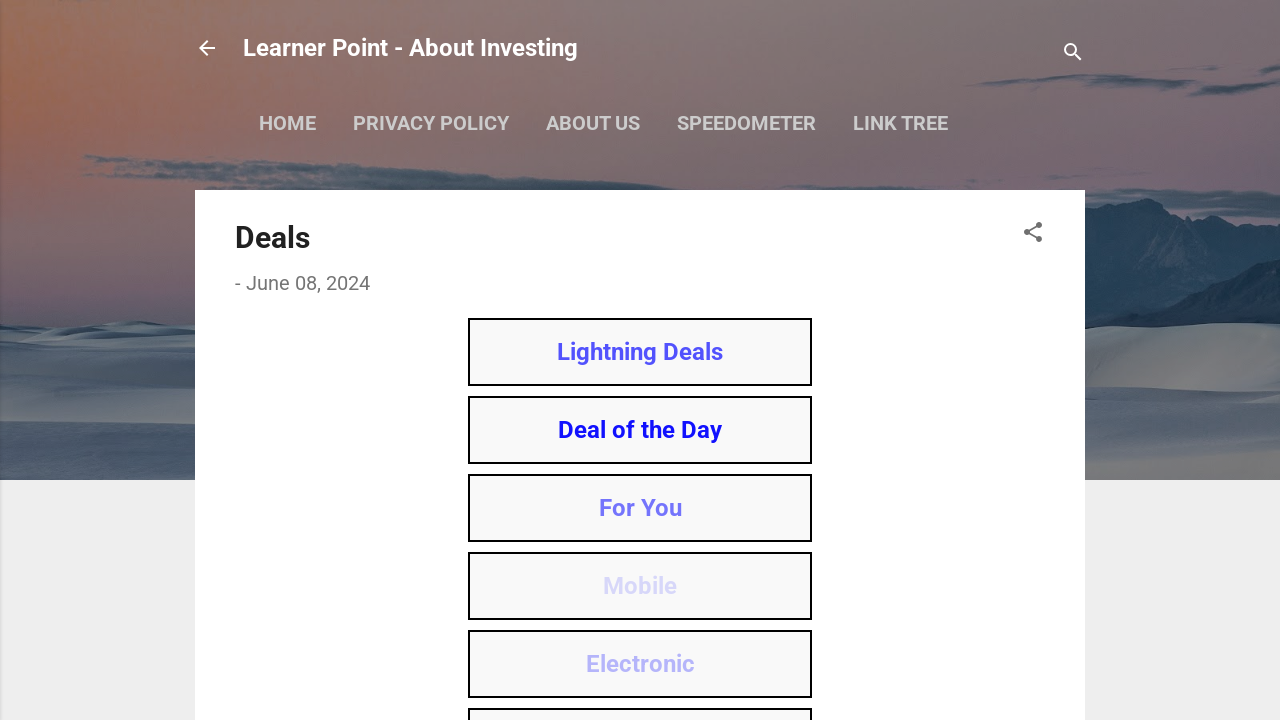

Waited 2 seconds for navigation after TOC link 5
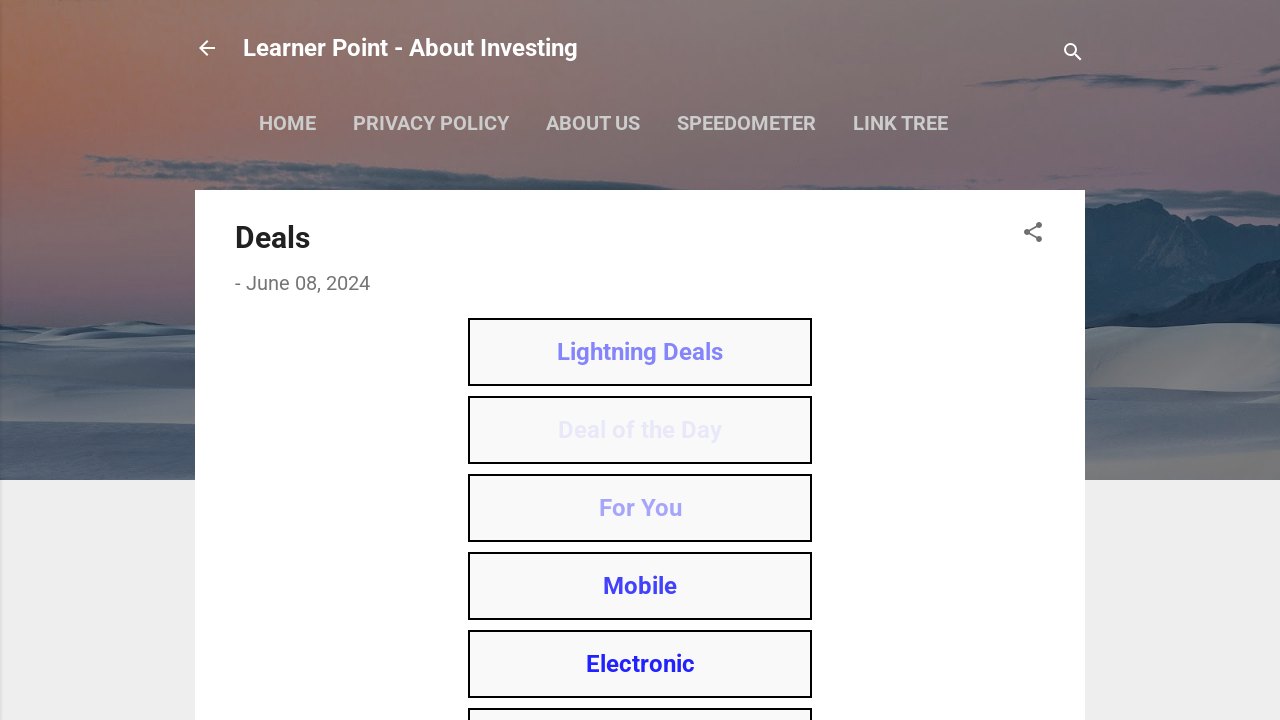

Retrieved list of open pages (2 total)
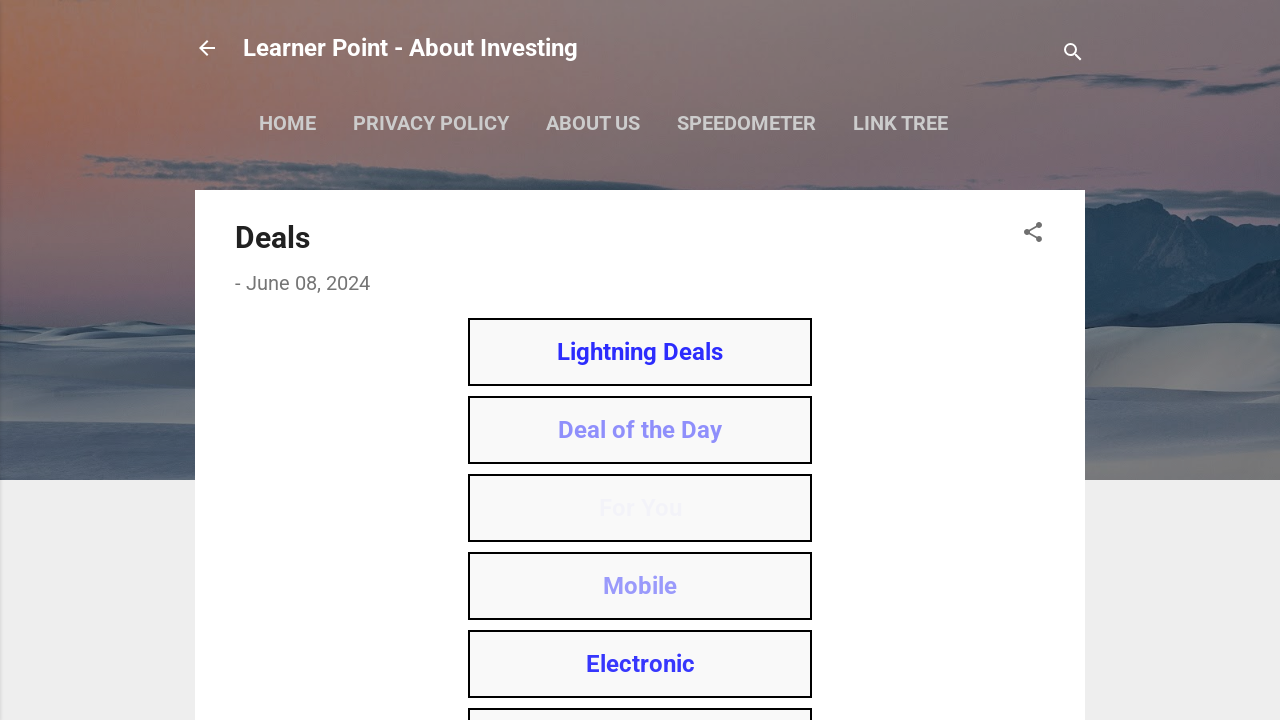

Closed 1 extra tab(s) that opened
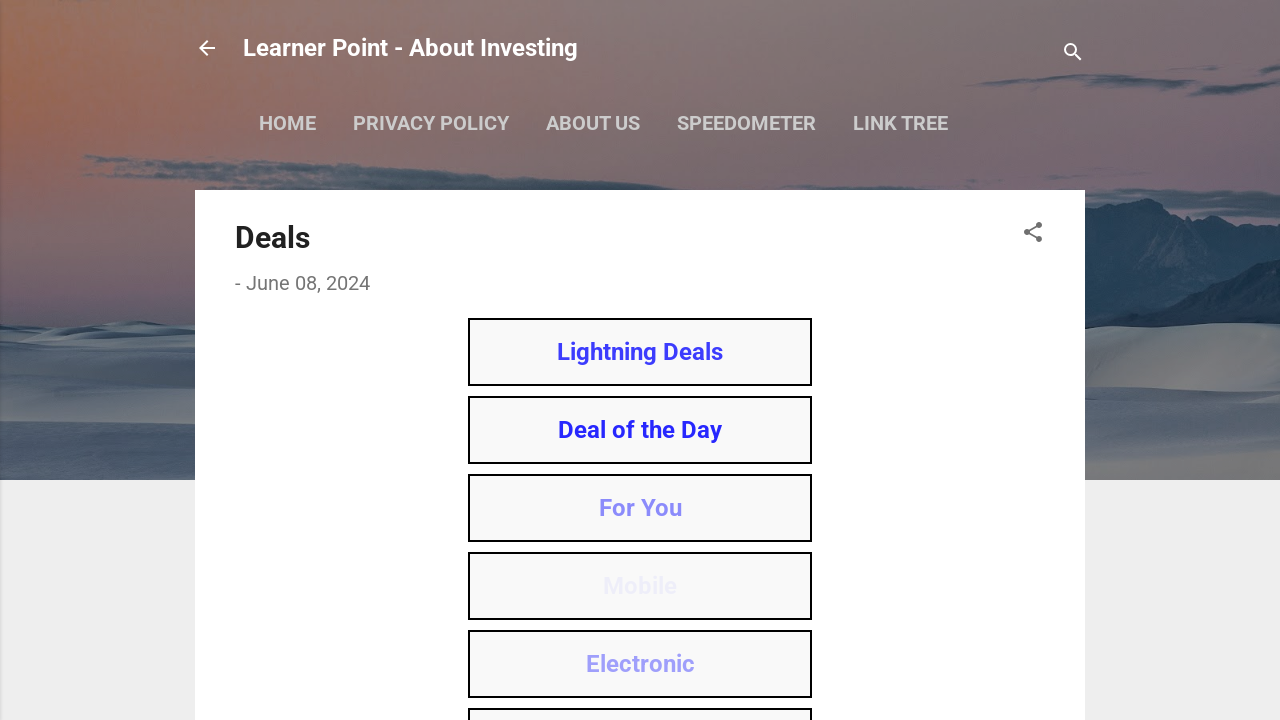

Brought main page to front
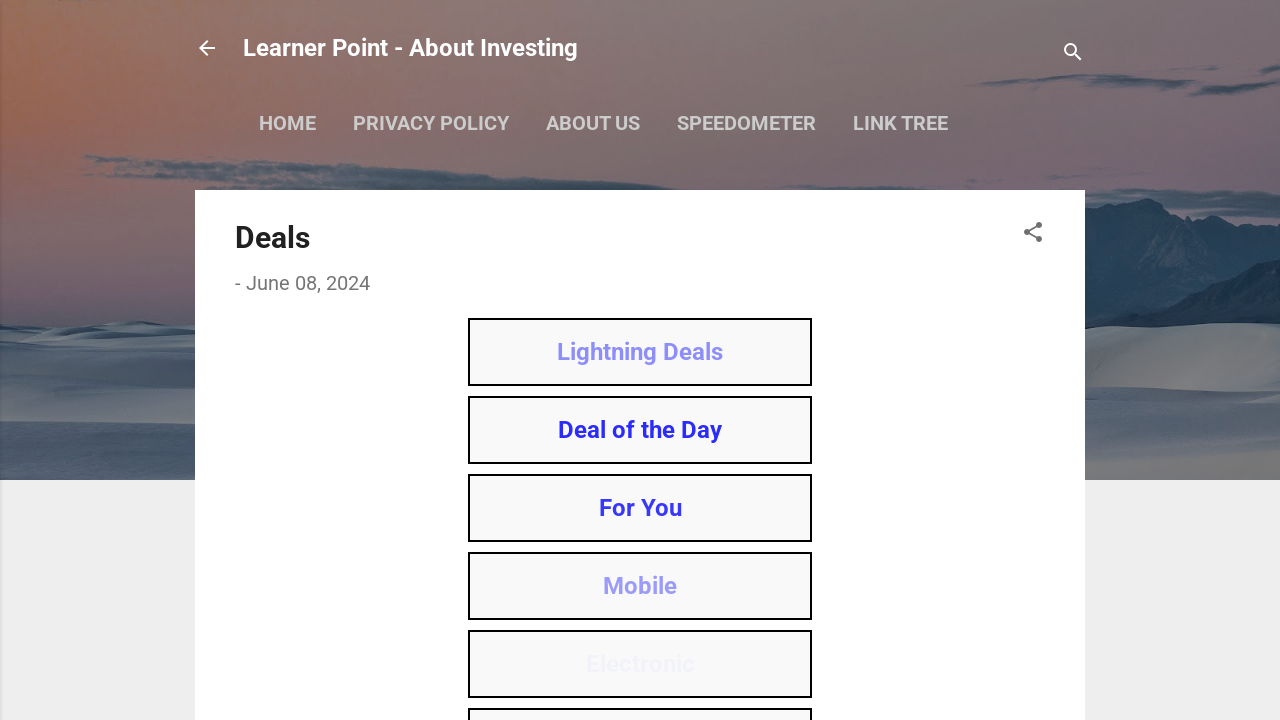

Waited 1 second before proceeding to next TOC link
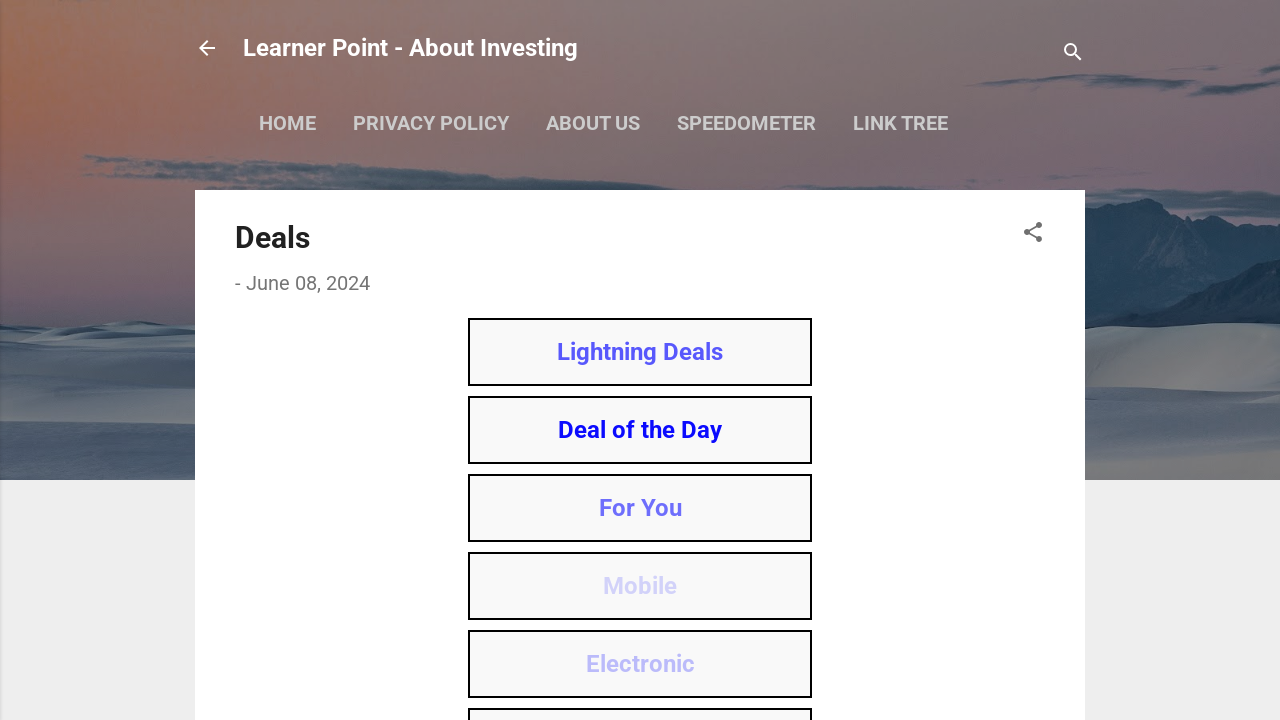

Clicked table of contents link 6 at (640, 360) on //*[@id='post-toc']/div[6]/a
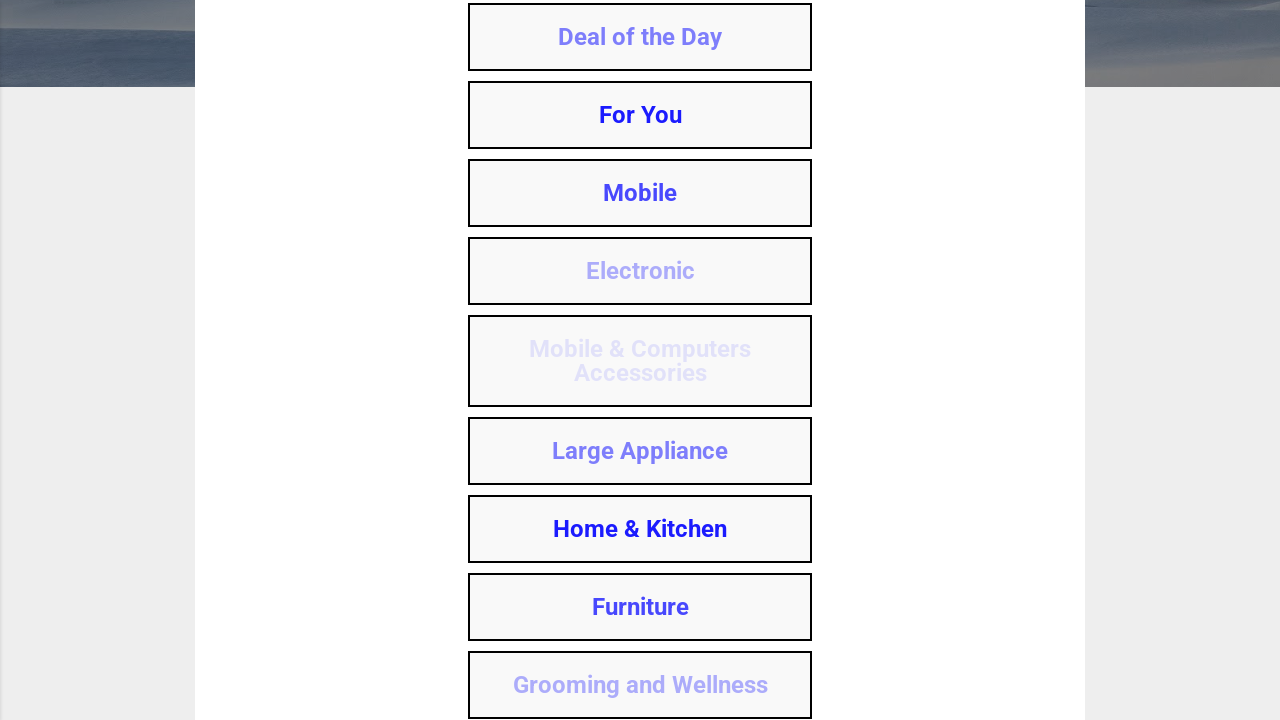

Waited 2 seconds for navigation after TOC link 6
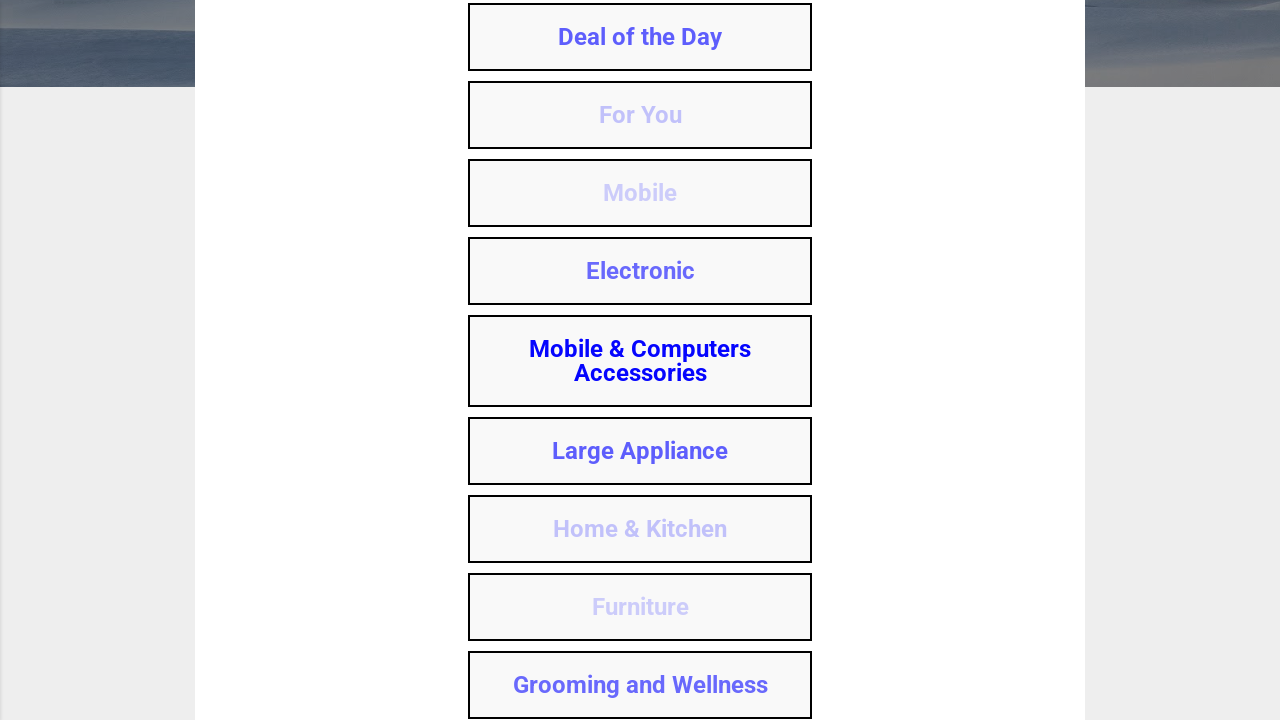

Retrieved list of open pages (2 total)
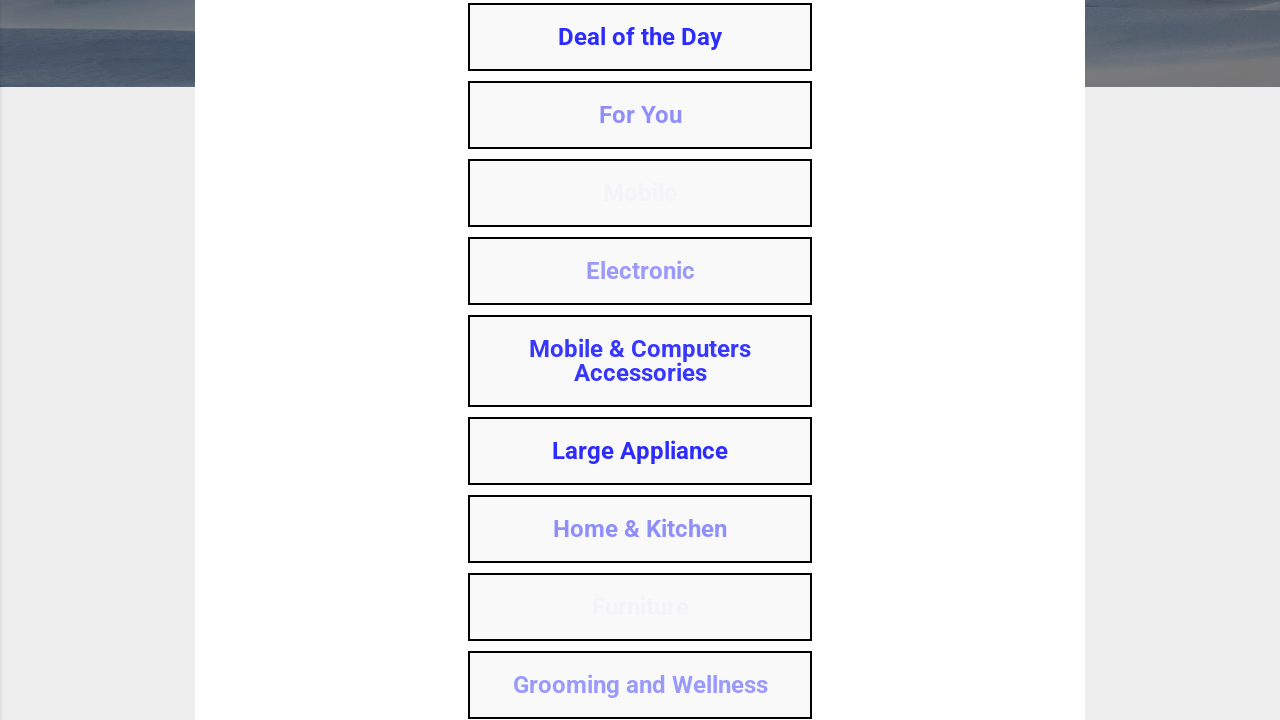

Closed 1 extra tab(s) that opened
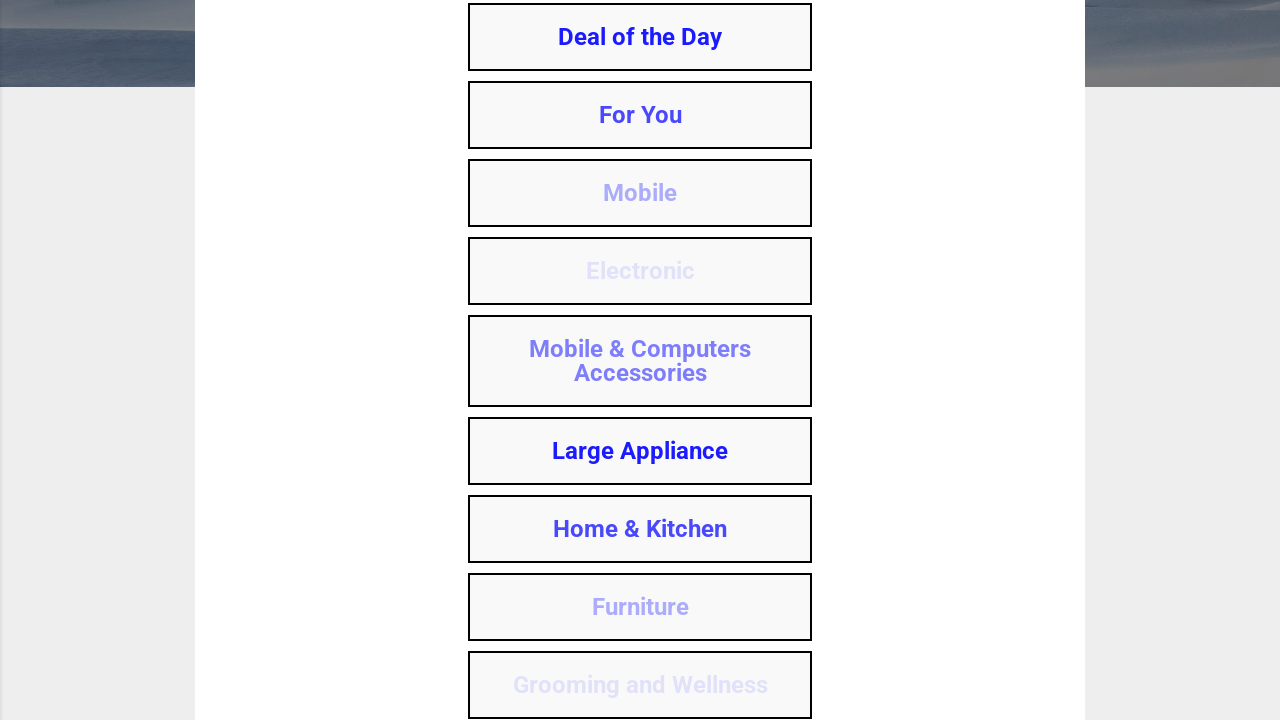

Brought main page to front
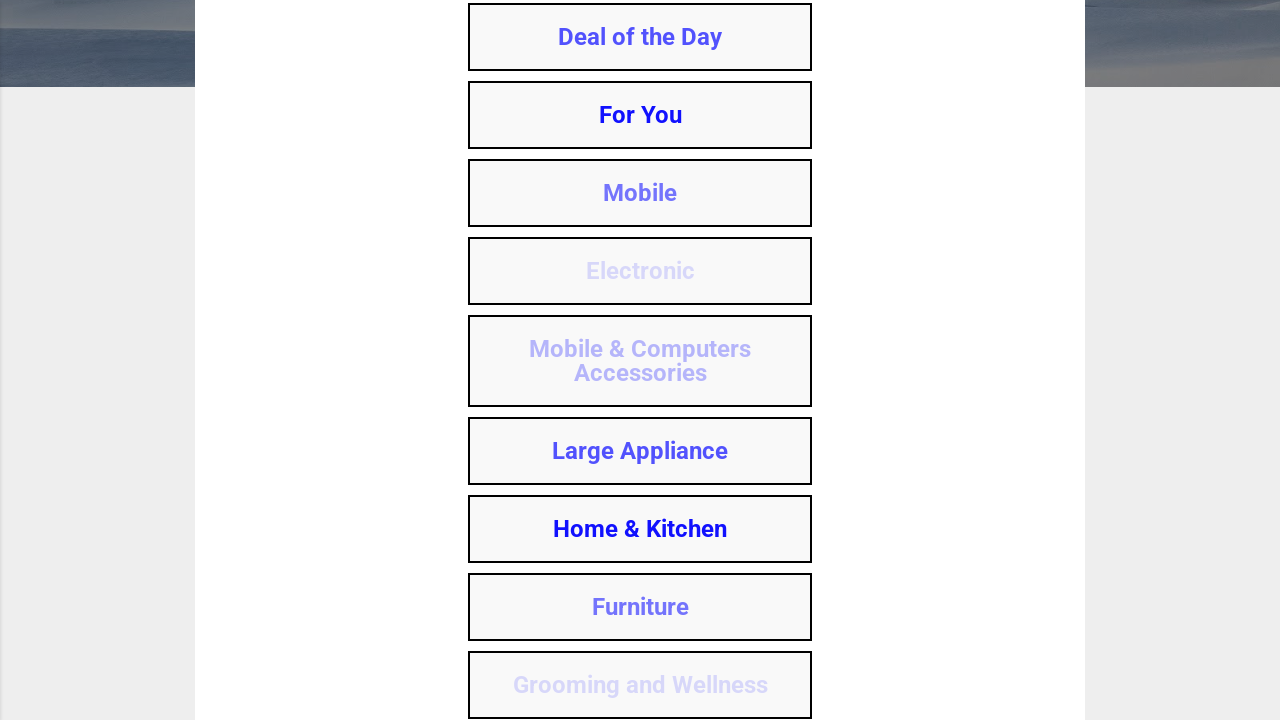

Waited 1 second before proceeding to next TOC link
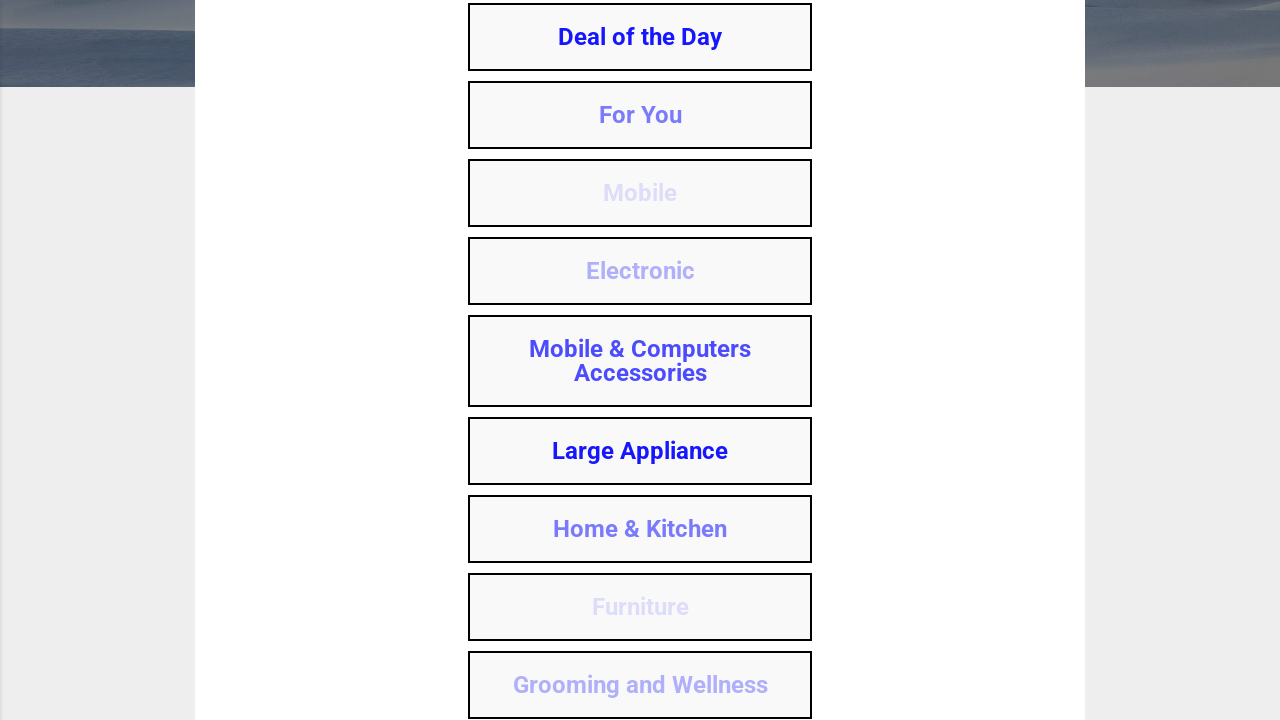

Clicked table of contents link 7 at (640, 450) on //*[@id='post-toc']/div[7]/a
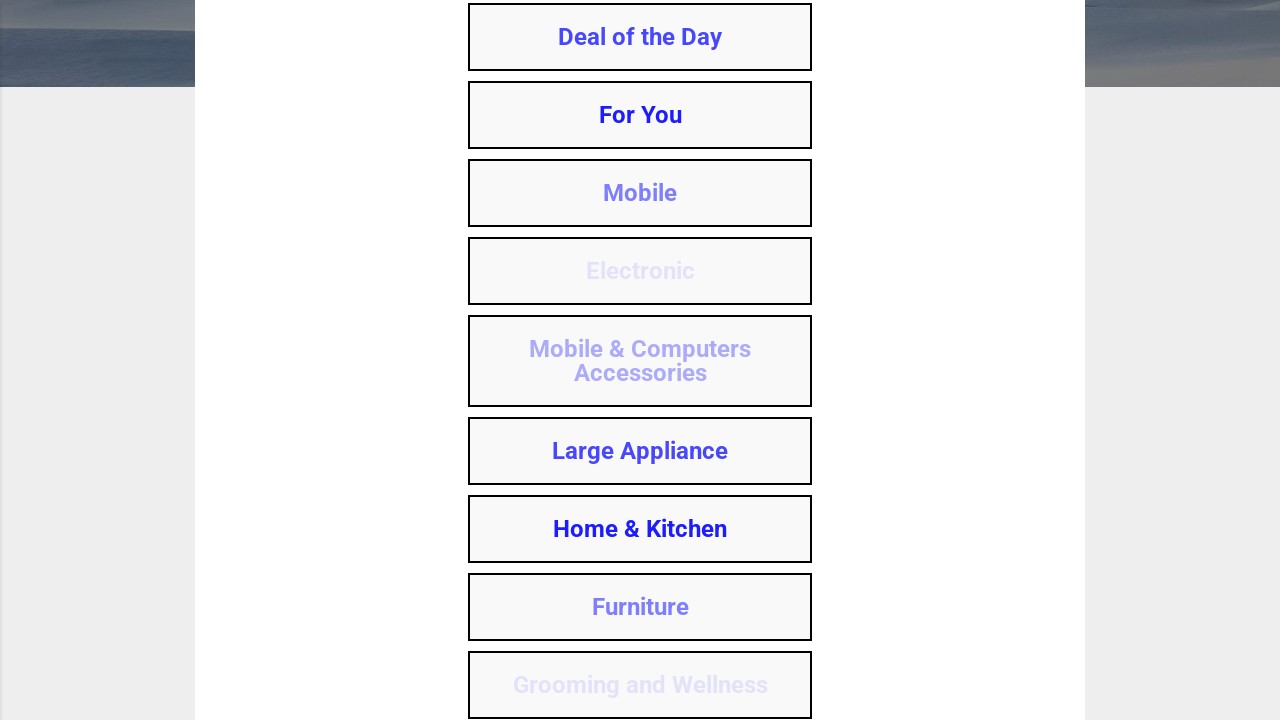

Waited 2 seconds for navigation after TOC link 7
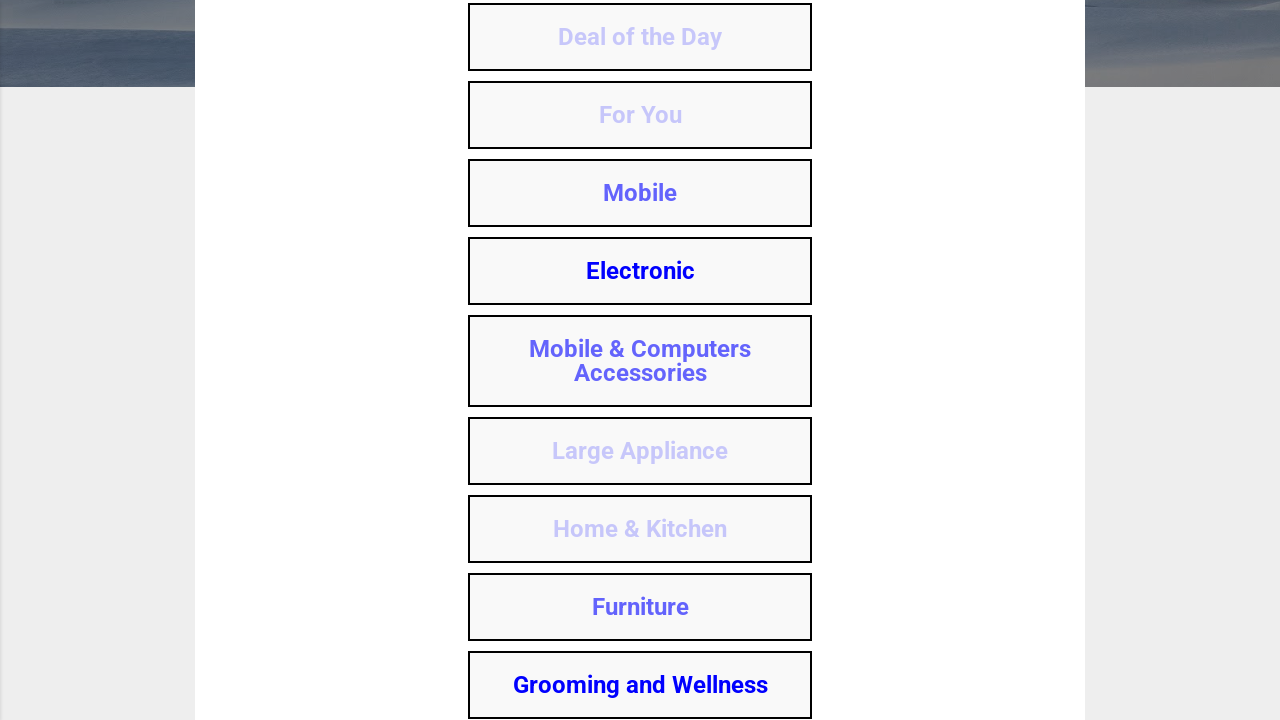

Retrieved list of open pages (2 total)
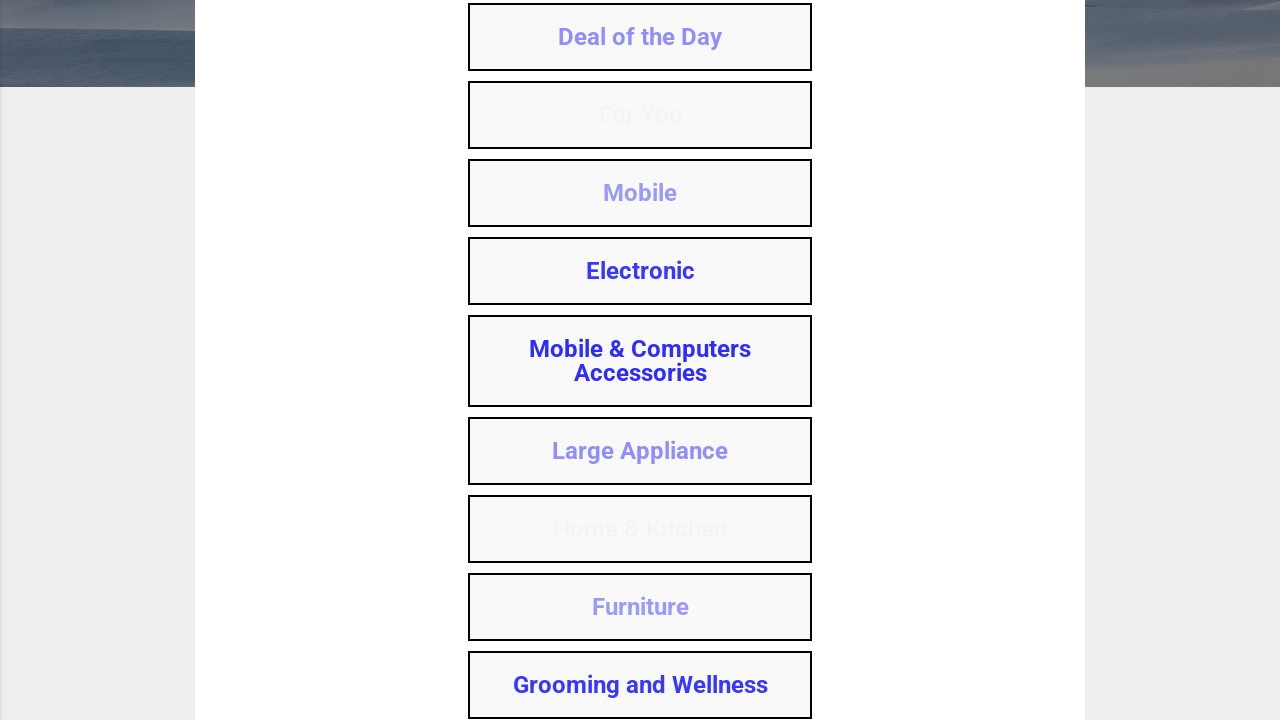

Closed 1 extra tab(s) that opened
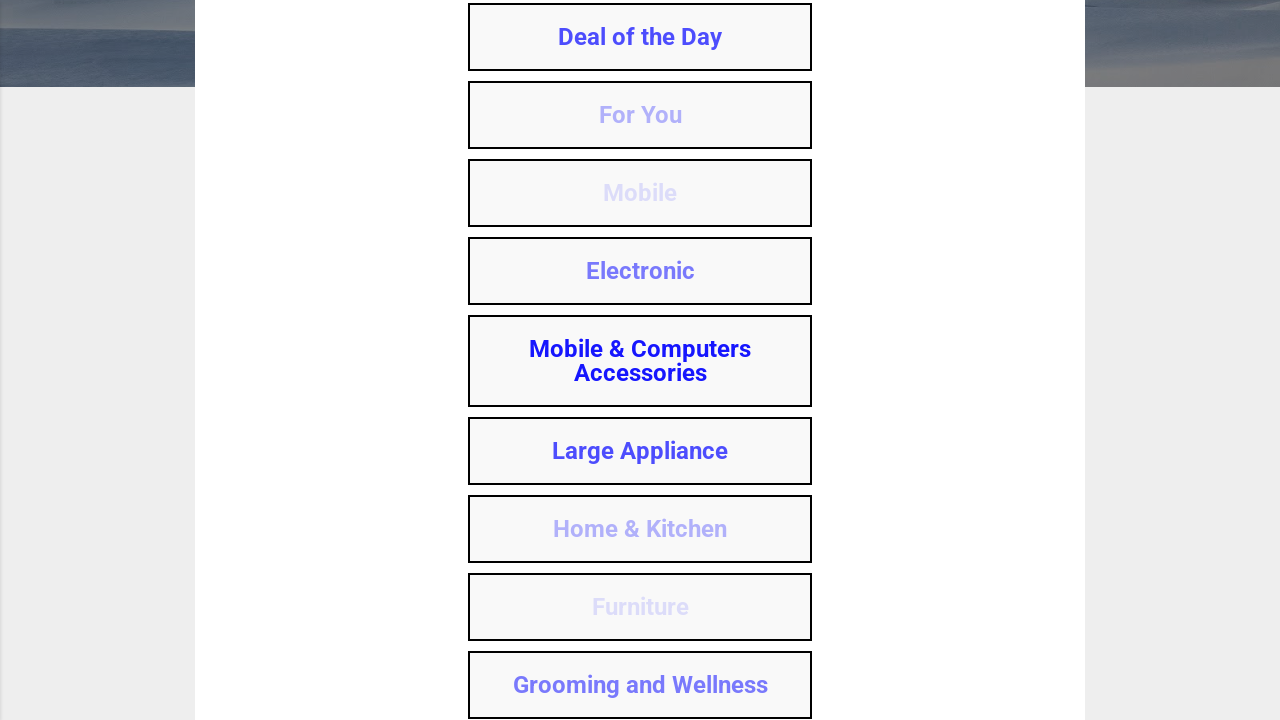

Brought main page to front
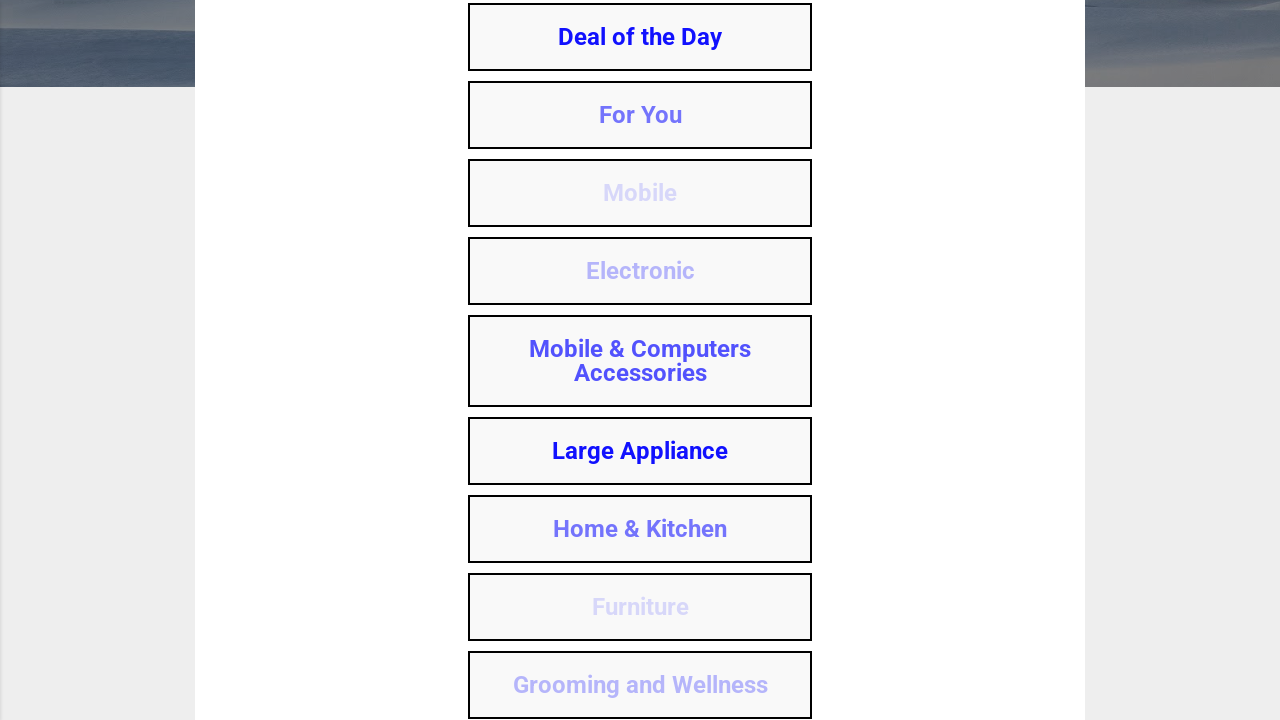

Waited 1 second before proceeding to next TOC link
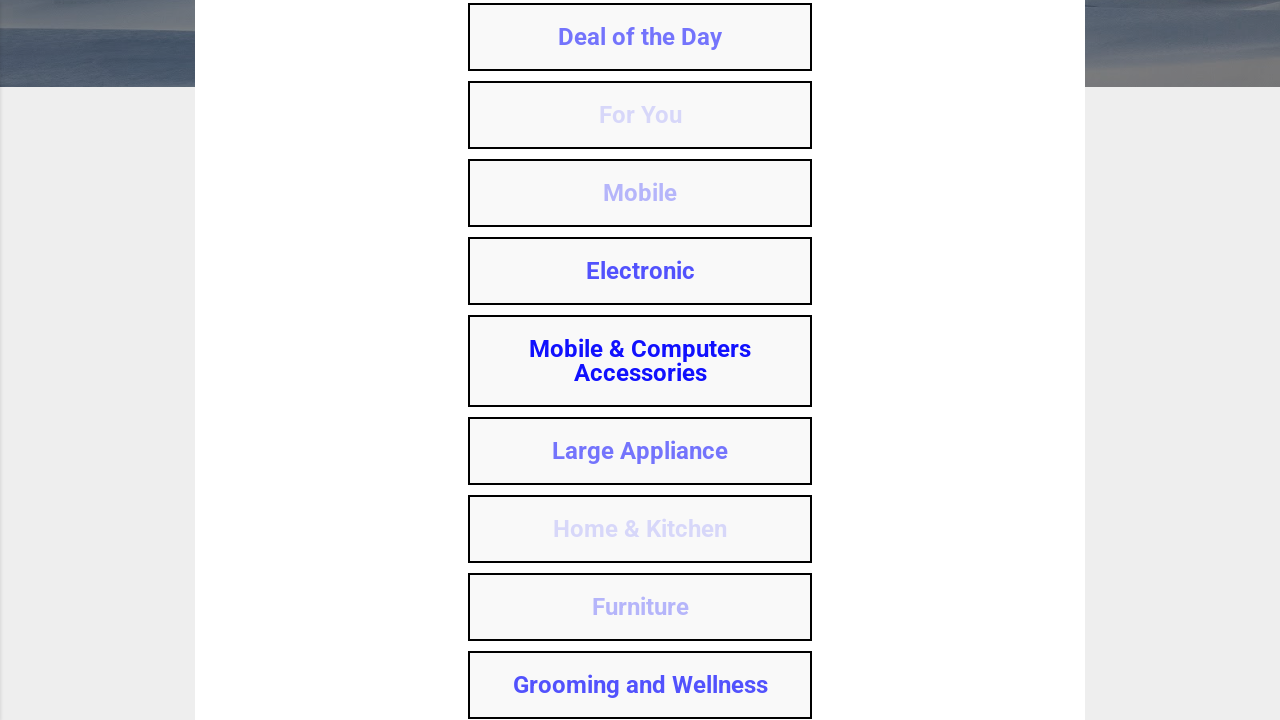

Clicked table of contents link 8 at (640, 528) on //*[@id='post-toc']/div[8]/a
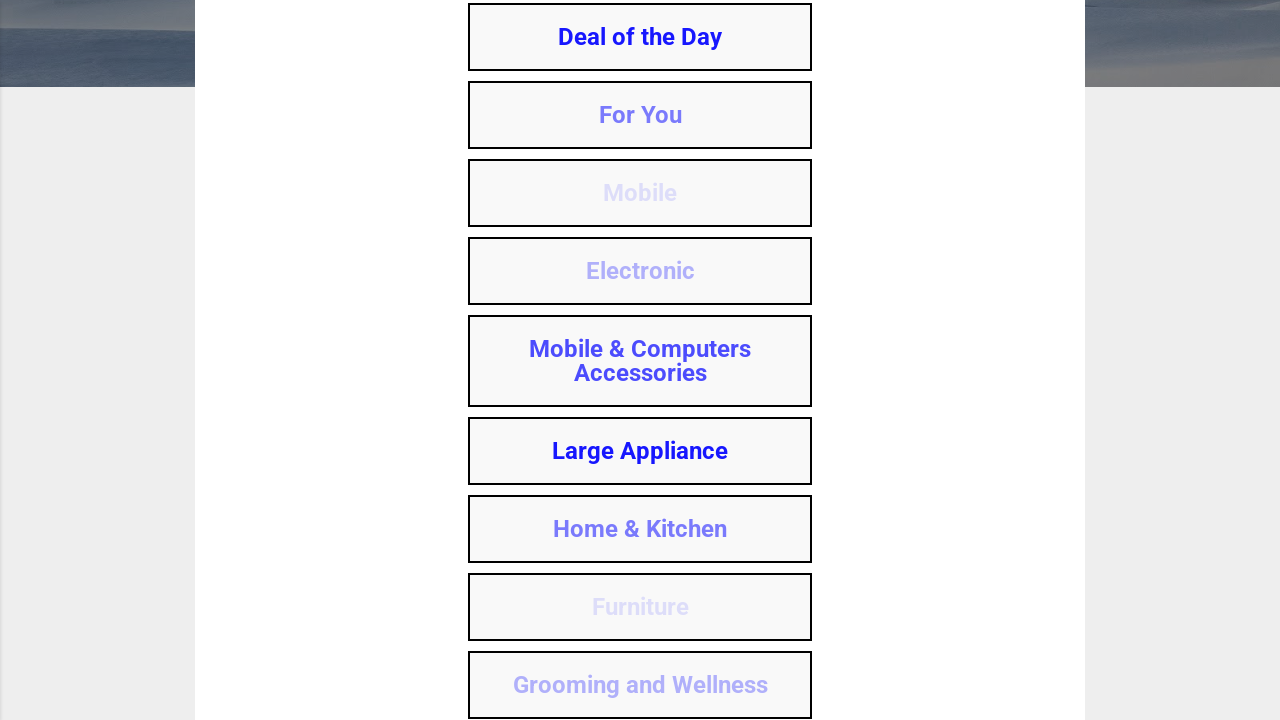

Waited 2 seconds for navigation after TOC link 8
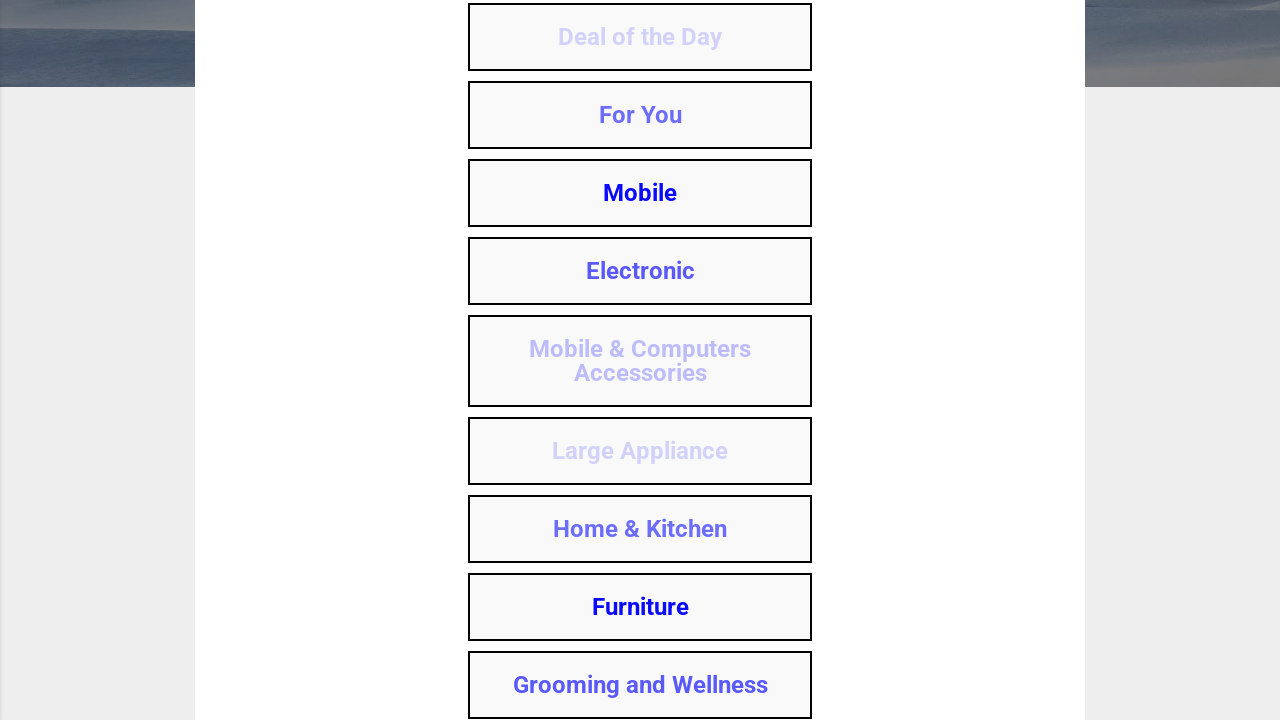

Retrieved list of open pages (2 total)
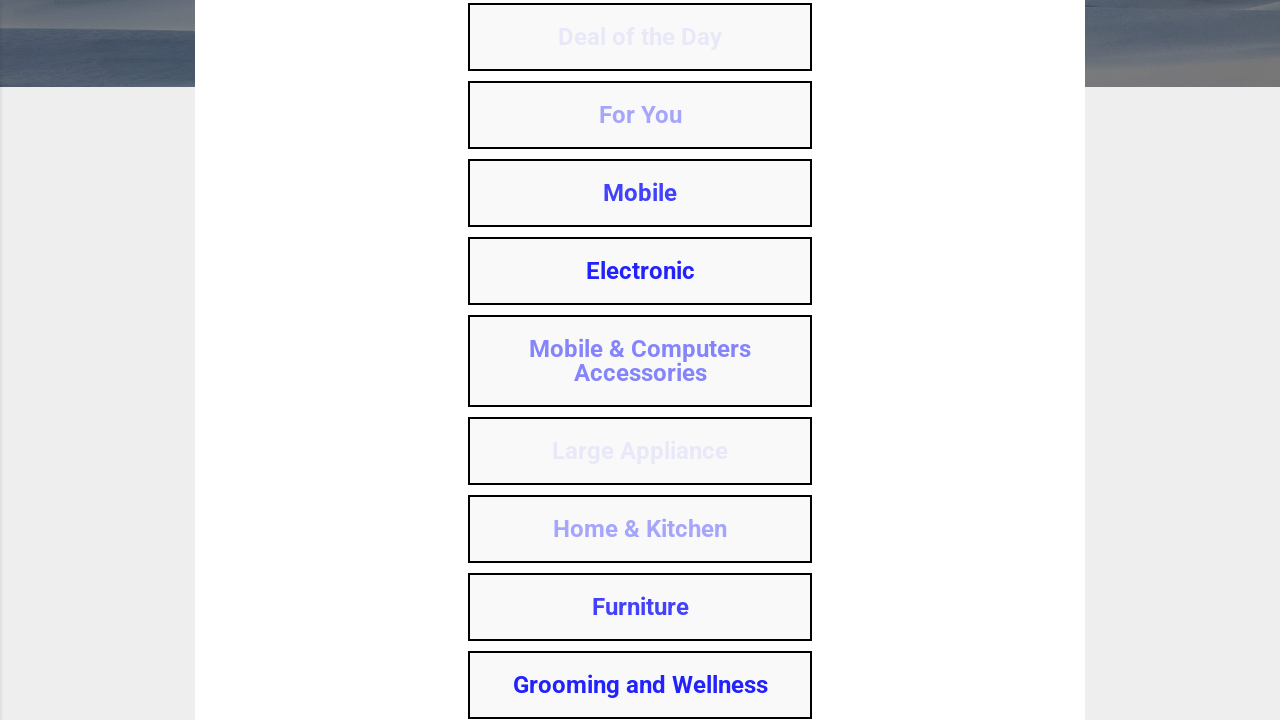

Closed 1 extra tab(s) that opened
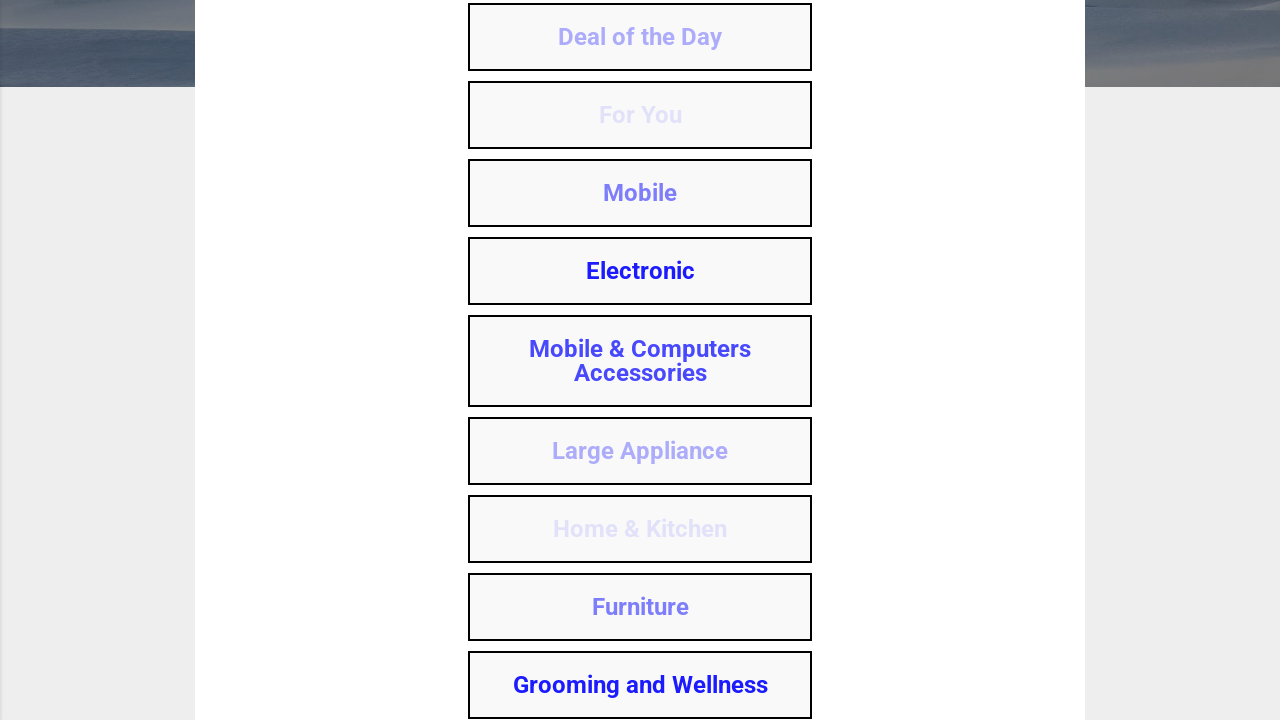

Brought main page to front
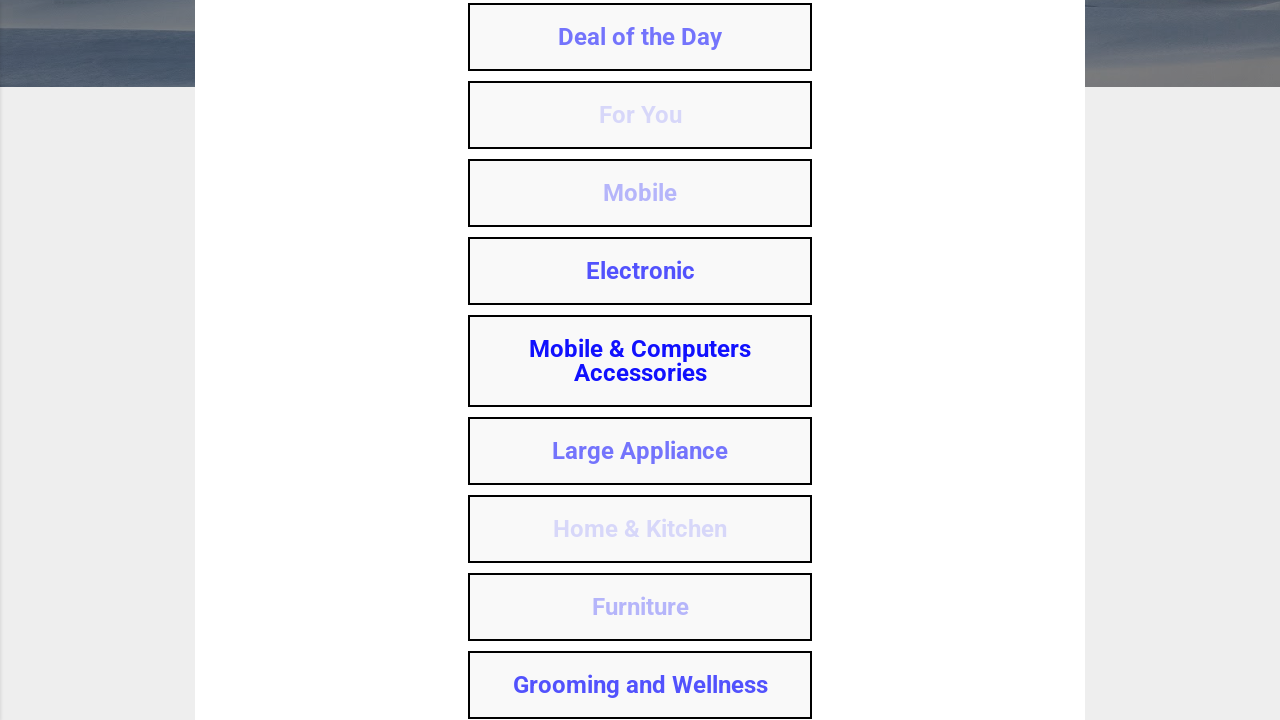

Waited 1 second before proceeding to next TOC link
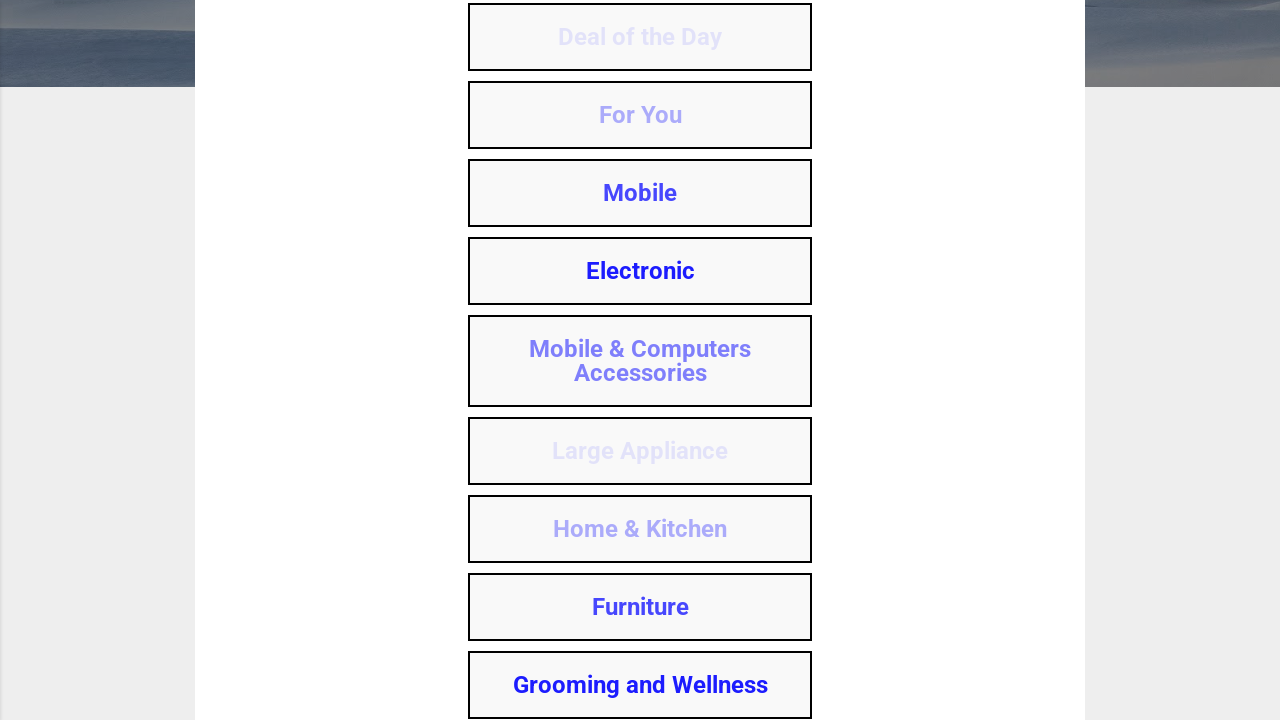

Clicked table of contents link 9 at (640, 606) on //*[@id='post-toc']/div[9]/a
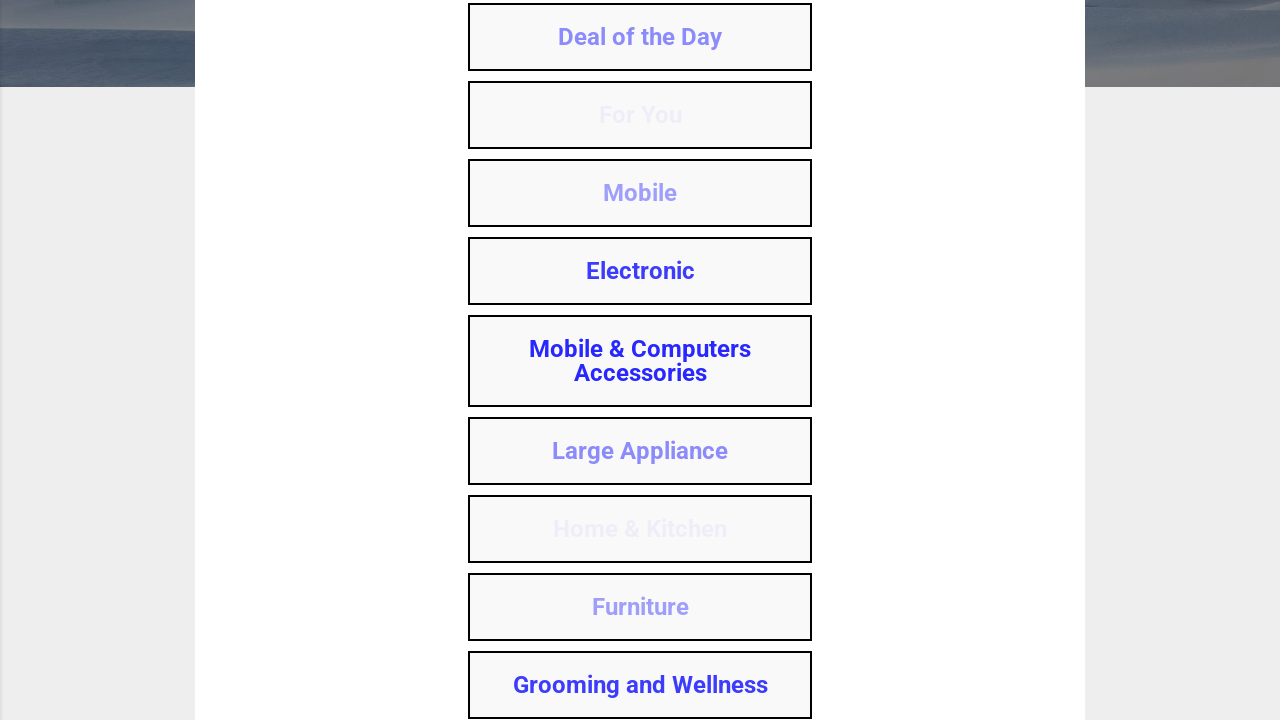

Waited 2 seconds for navigation after TOC link 9
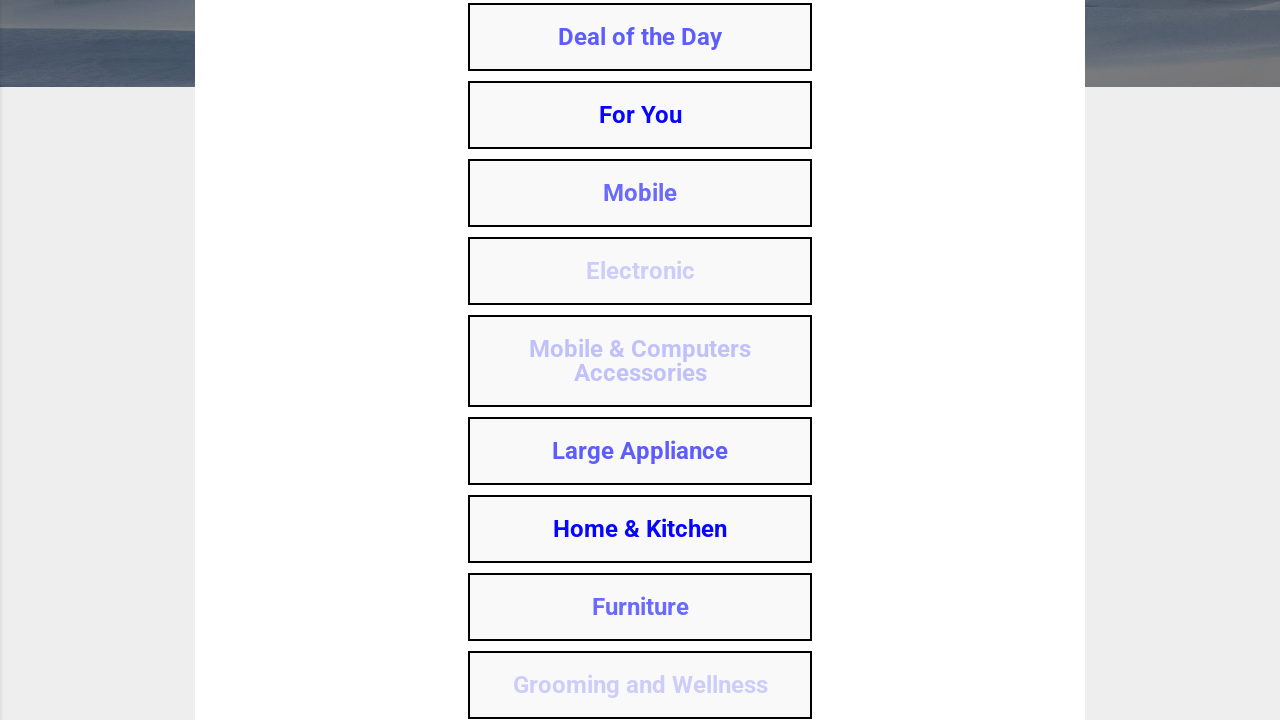

Retrieved list of open pages (2 total)
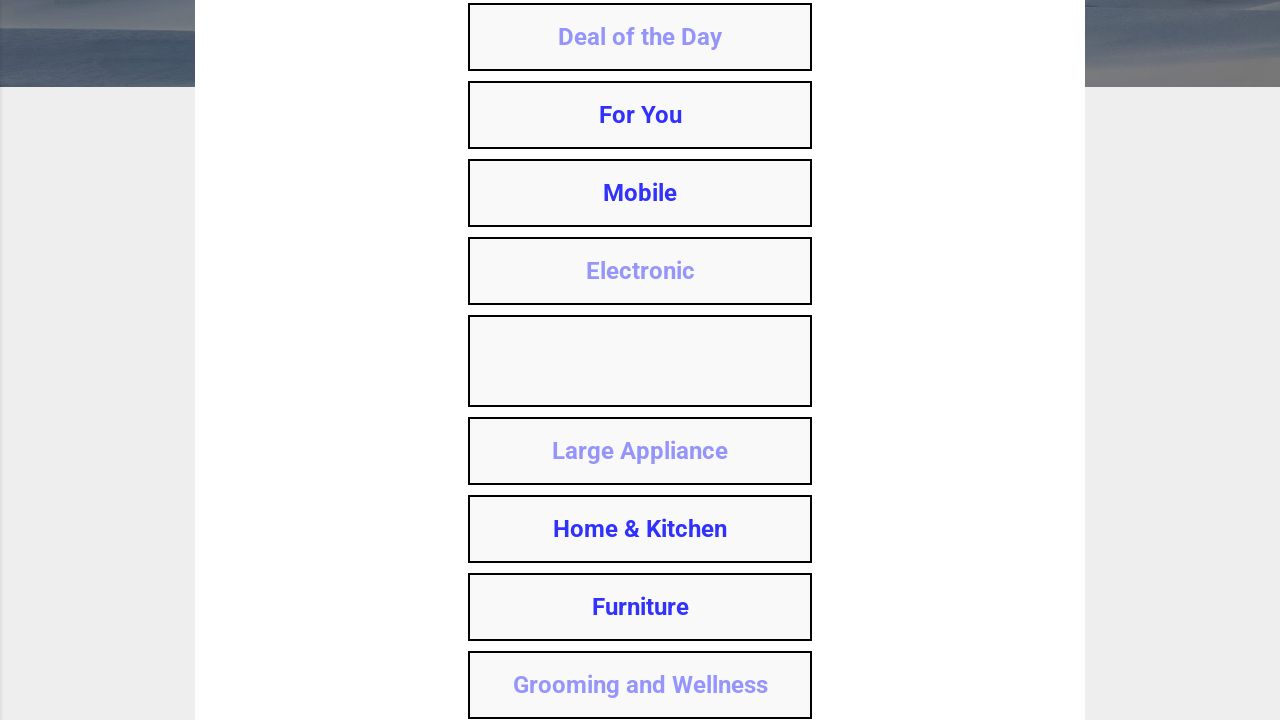

Closed 1 extra tab(s) that opened
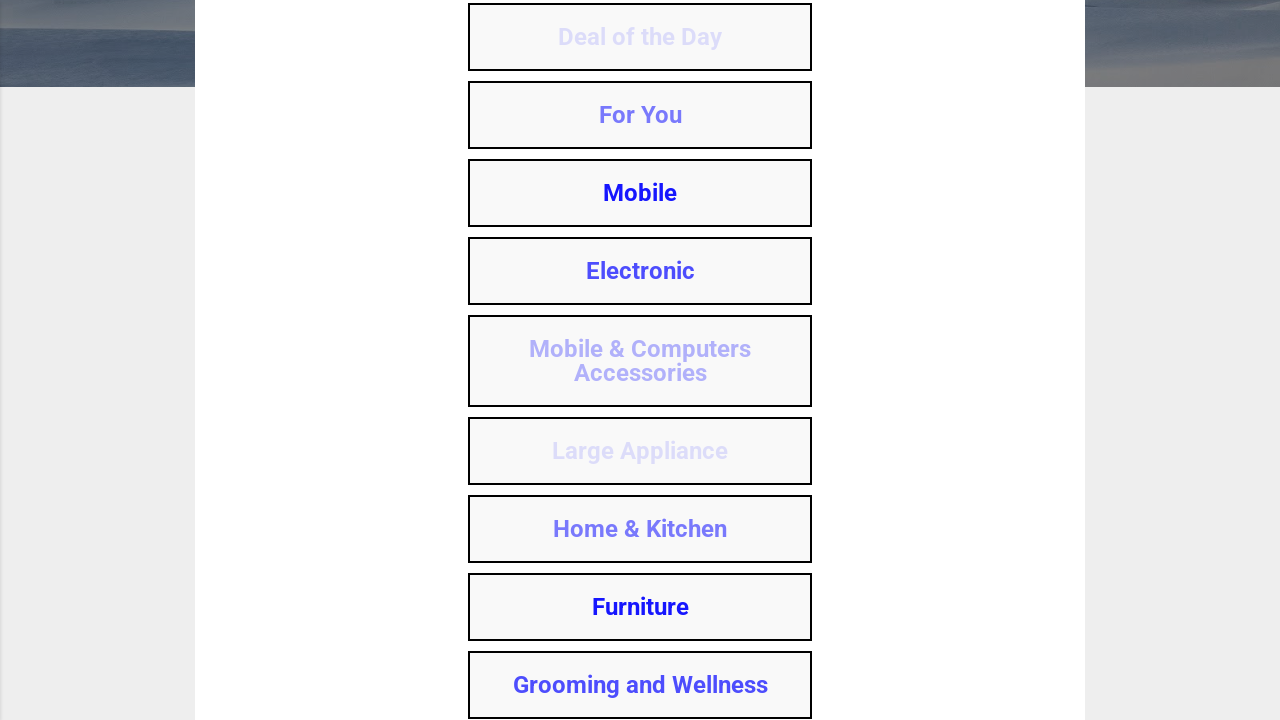

Brought main page to front
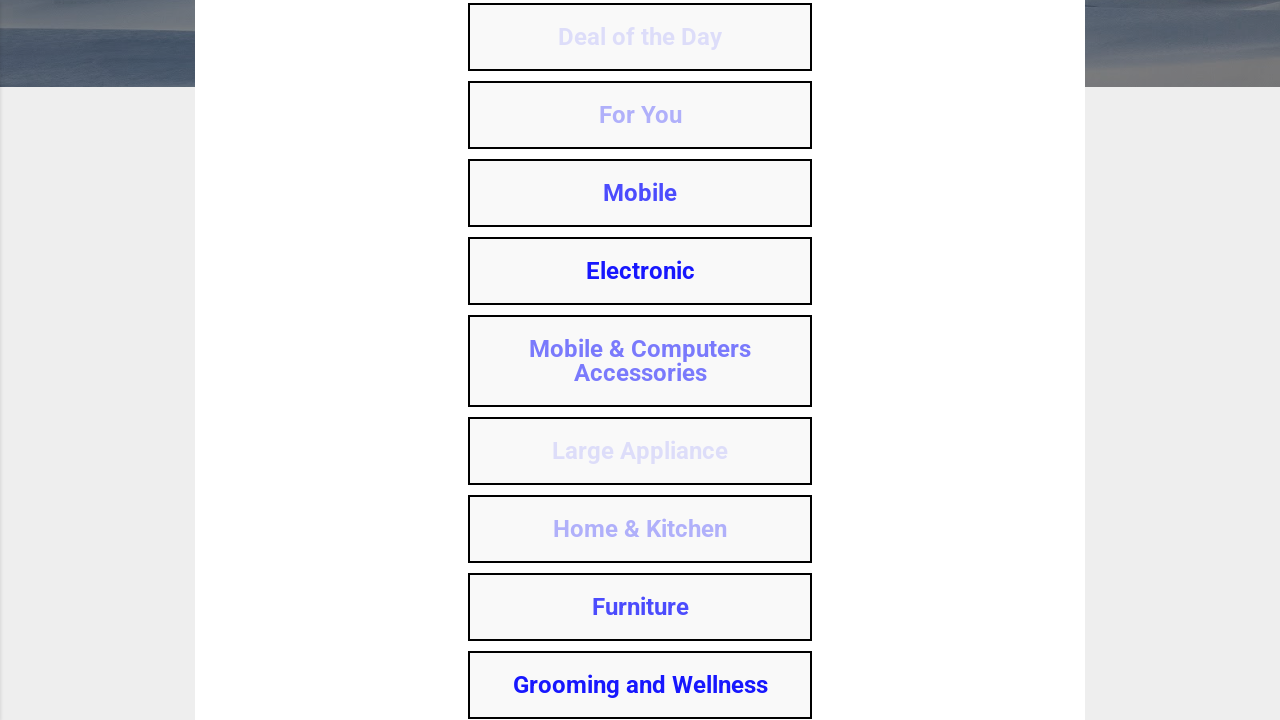

Waited 1 second before proceeding to next TOC link
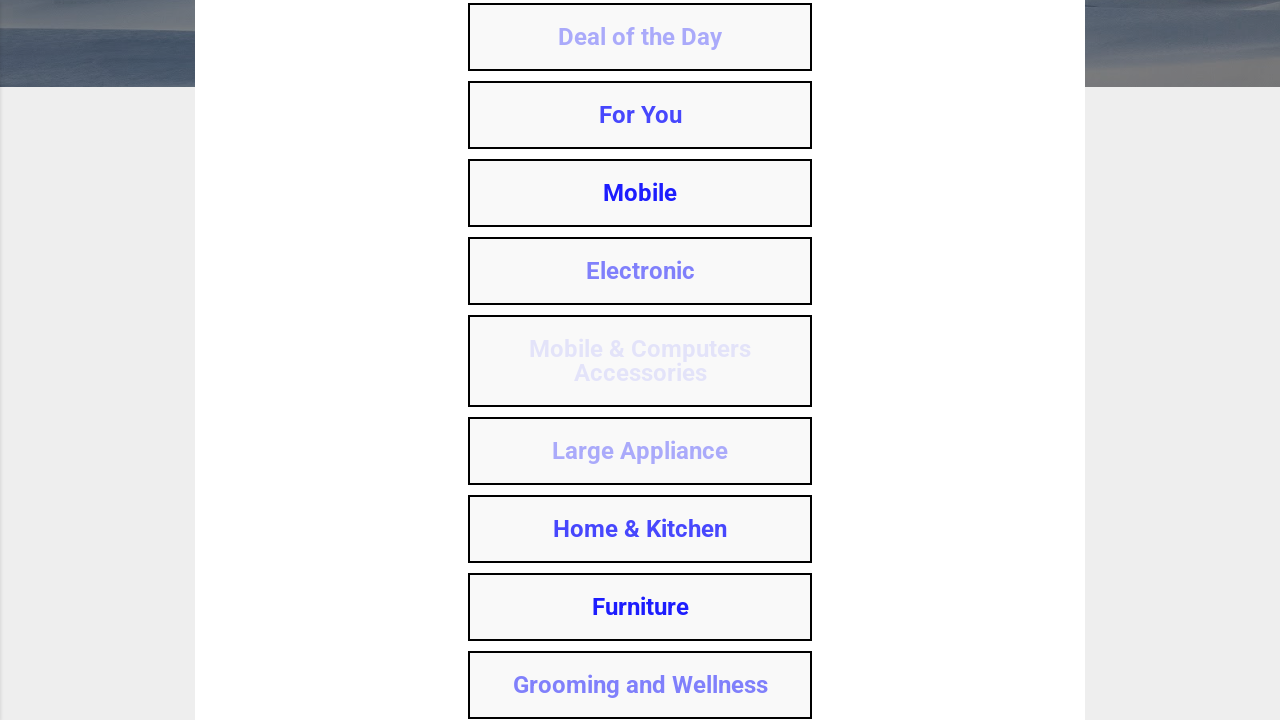

Clicked table of contents link 10 at (640, 684) on //*[@id='post-toc']/div[10]/a
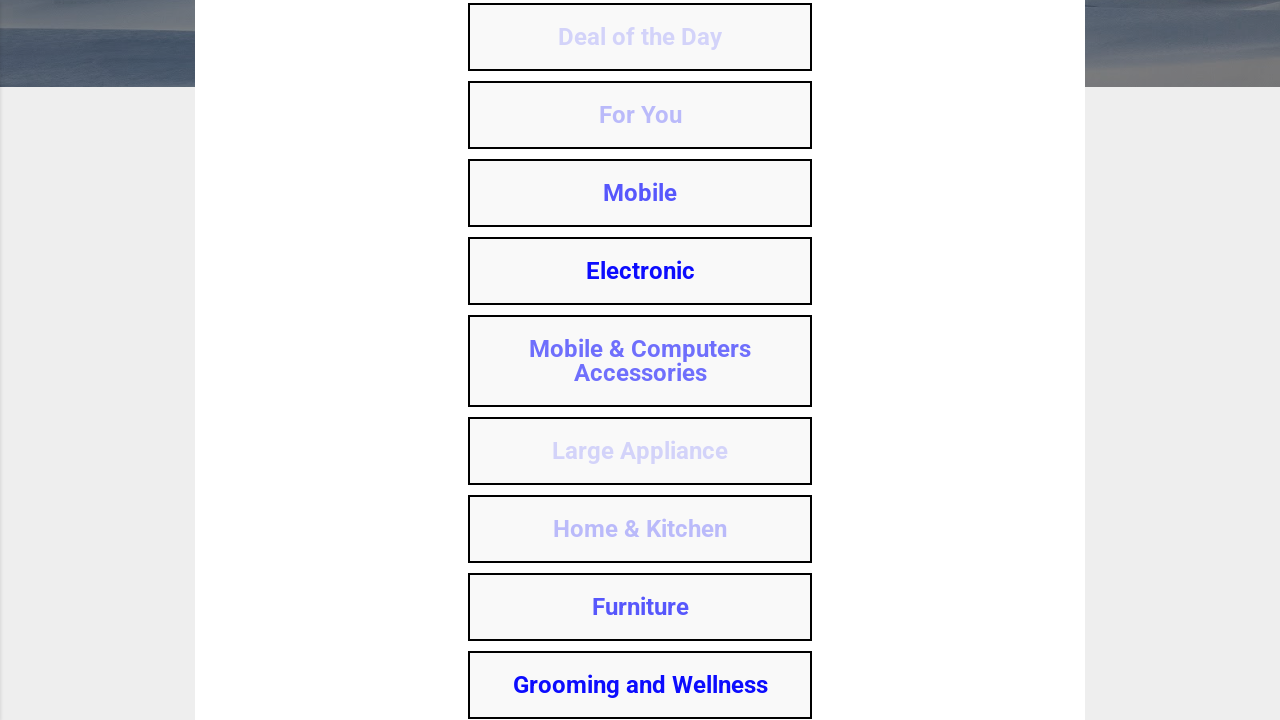

Waited 2 seconds for navigation after TOC link 10
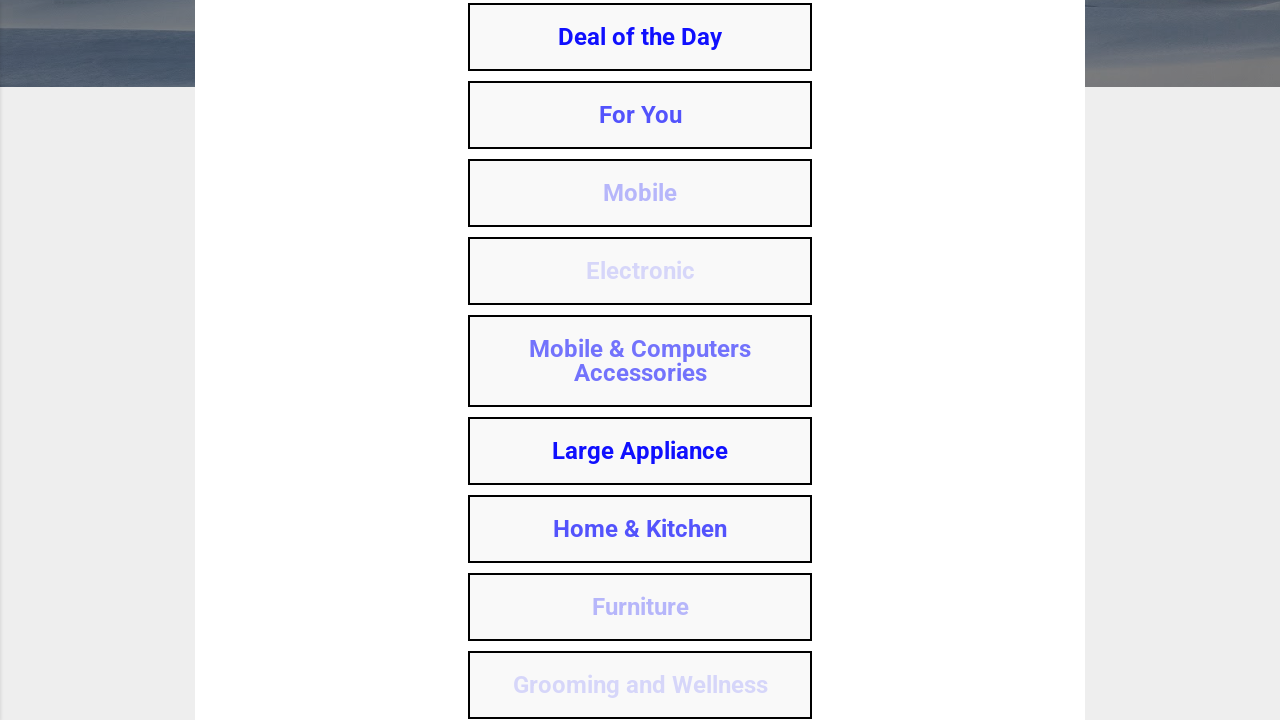

Retrieved list of open pages (2 total)
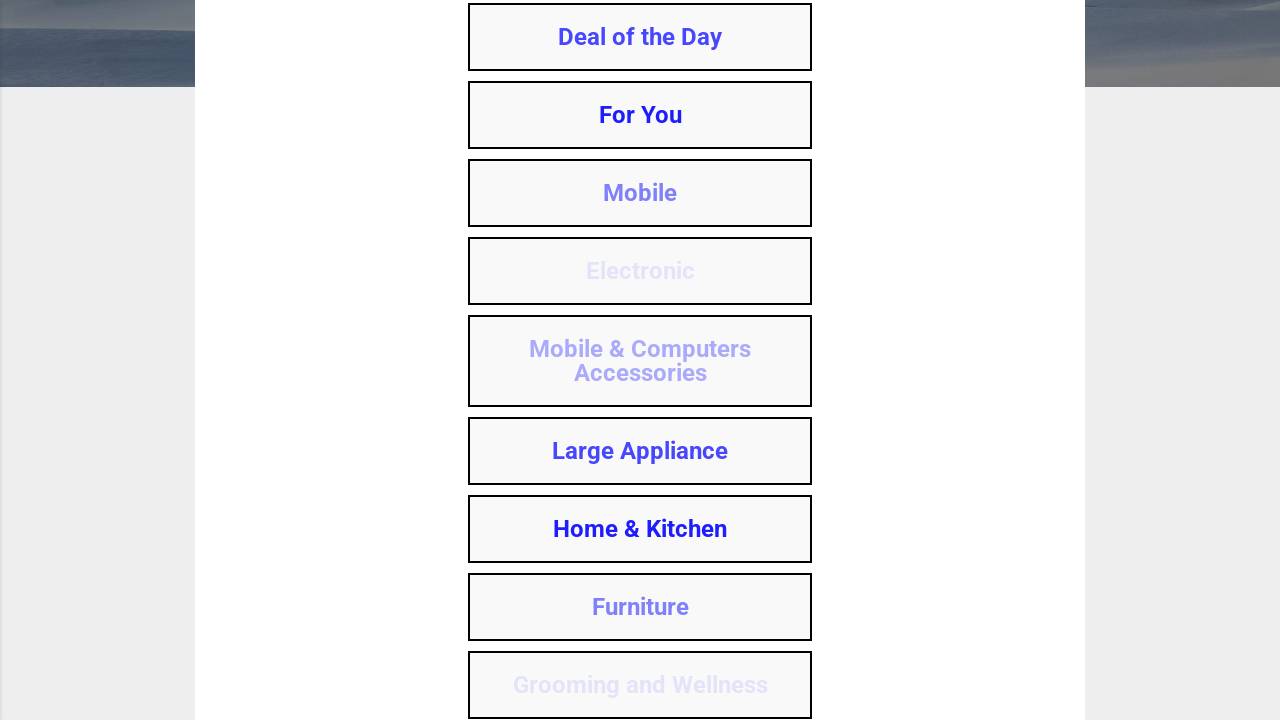

Closed 1 extra tab(s) that opened
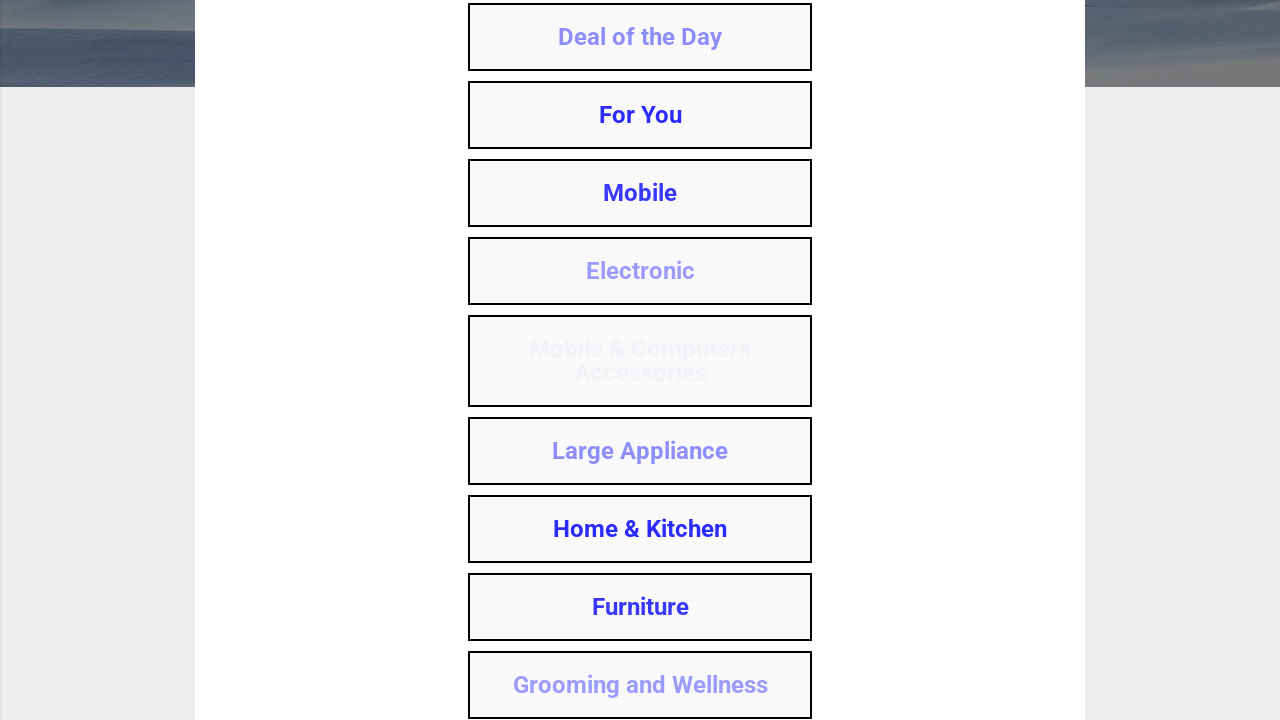

Brought main page to front
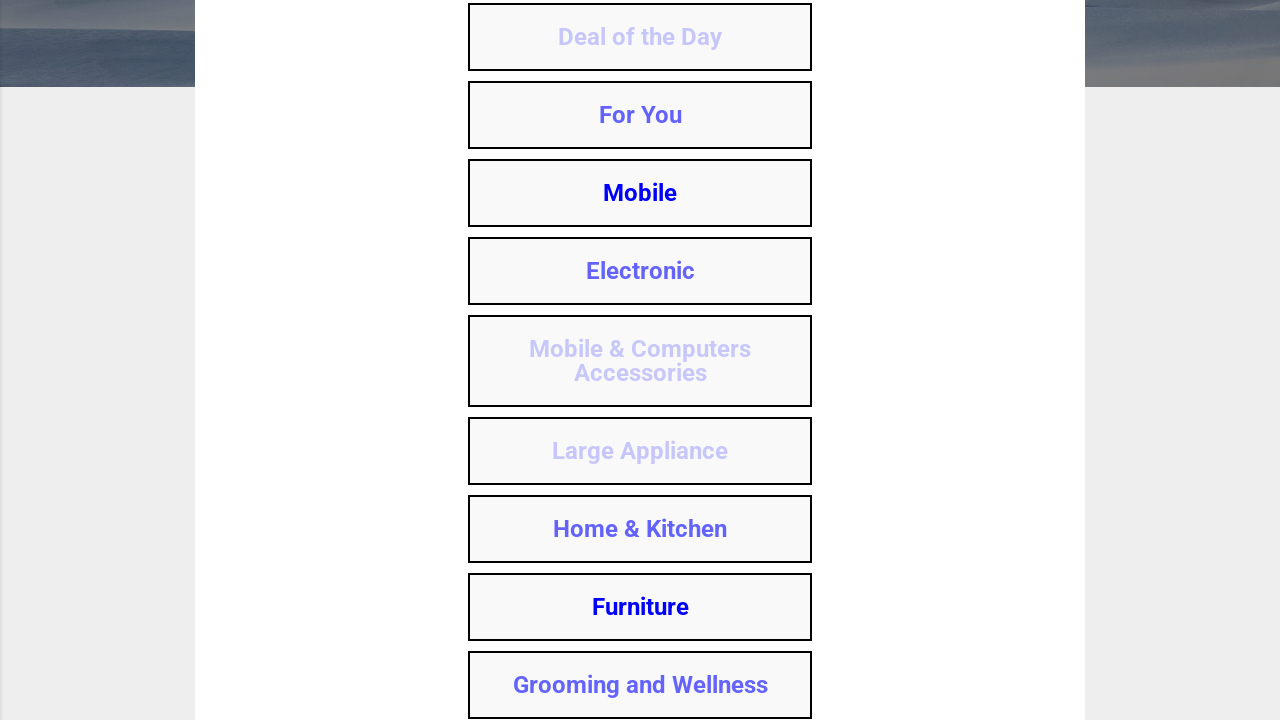

Waited 1 second before proceeding to next TOC link
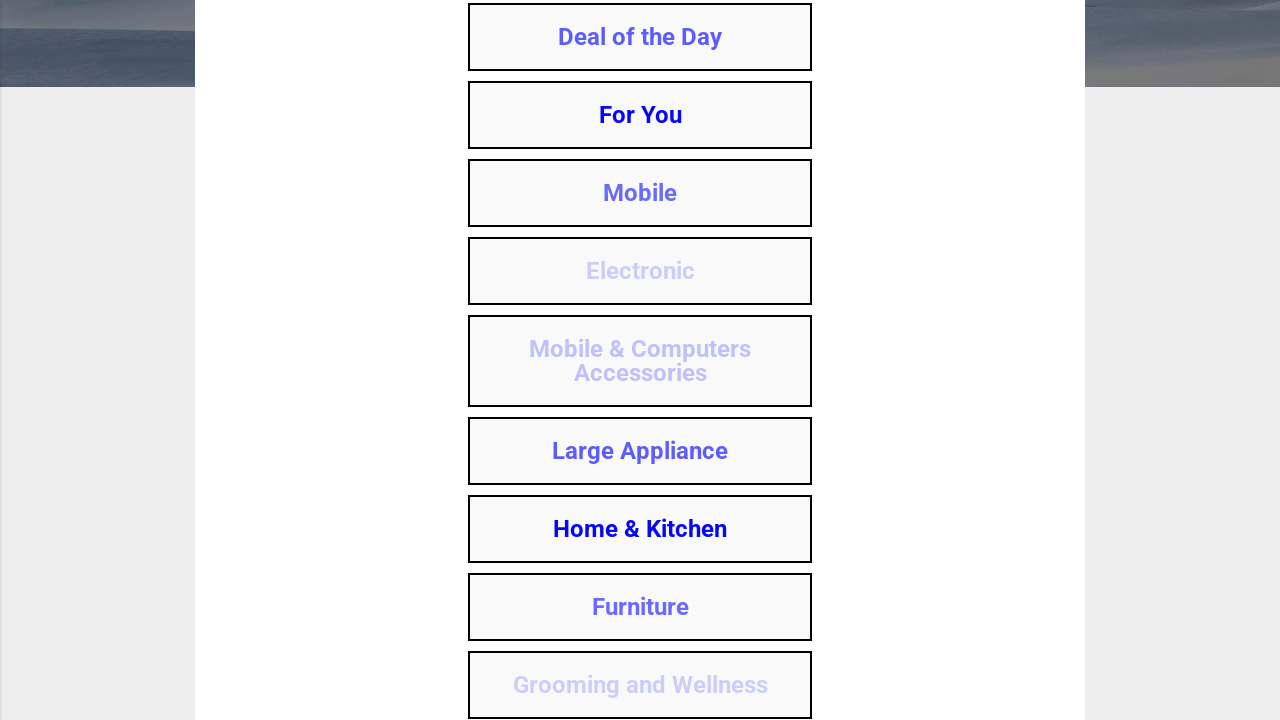

Clicked table of contents link 11 at (640, 360) on //*[@id='post-toc']/div[11]/a
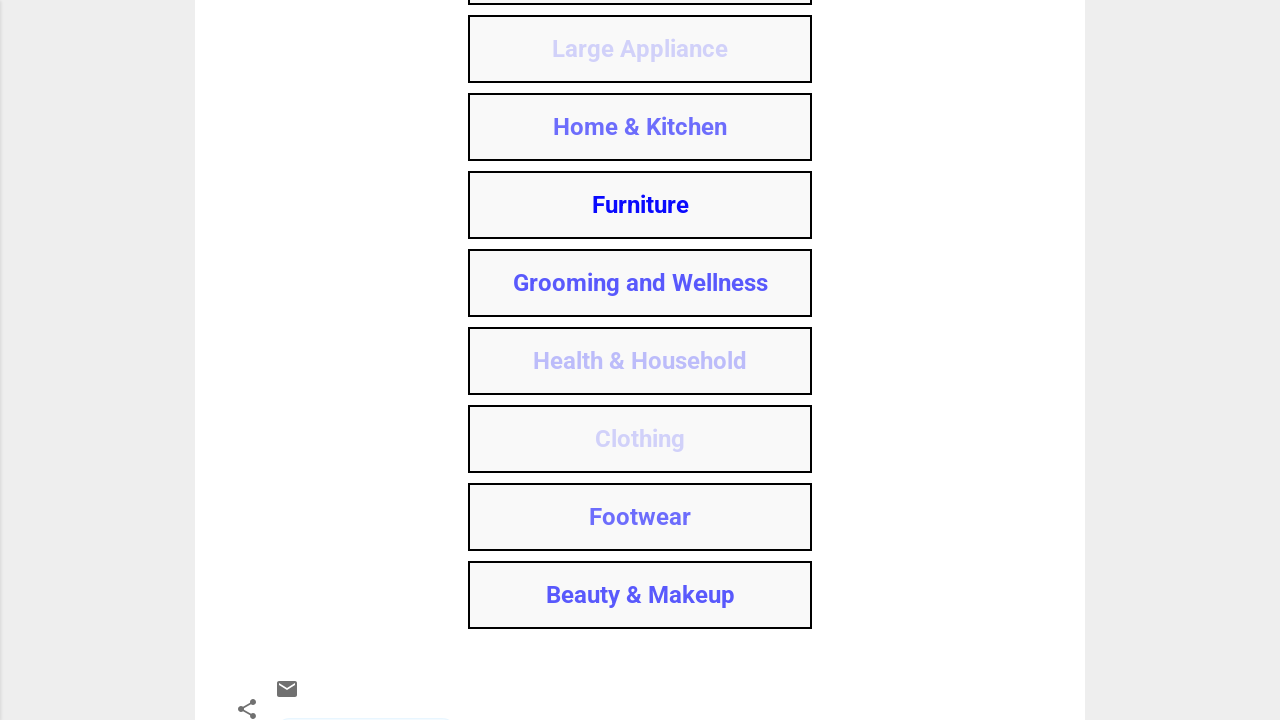

Waited 2 seconds for navigation after TOC link 11
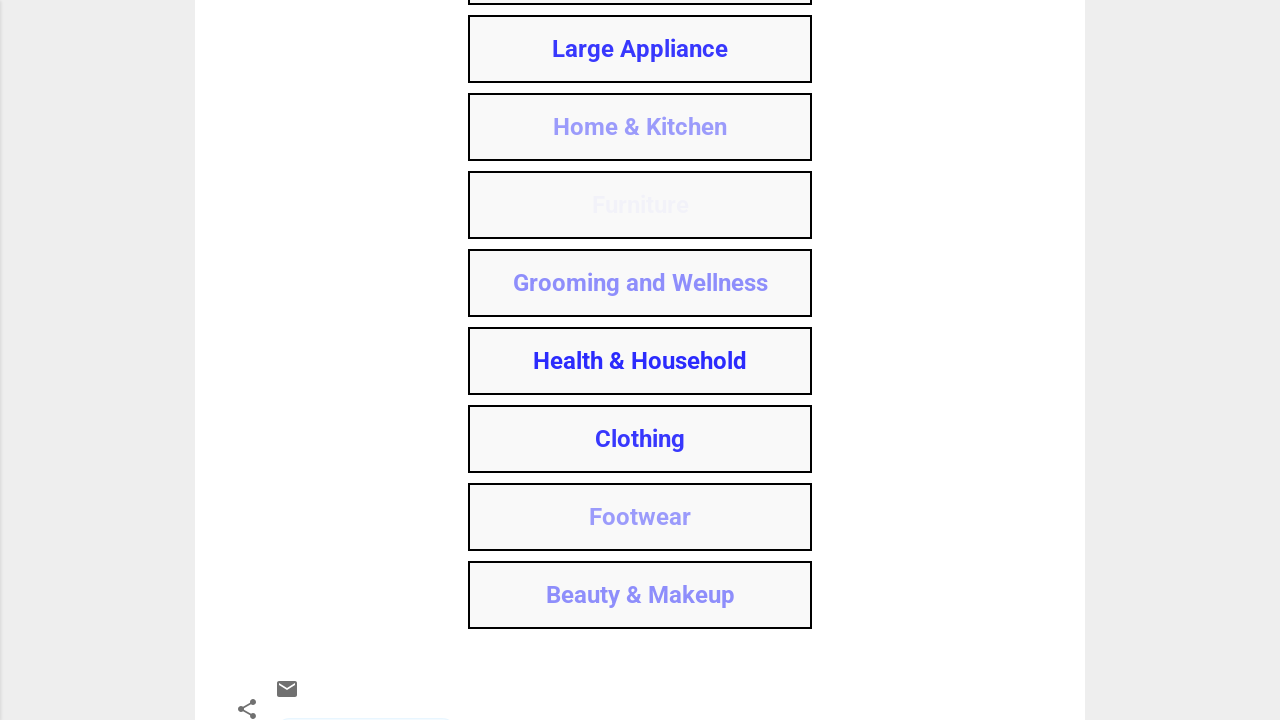

Retrieved list of open pages (2 total)
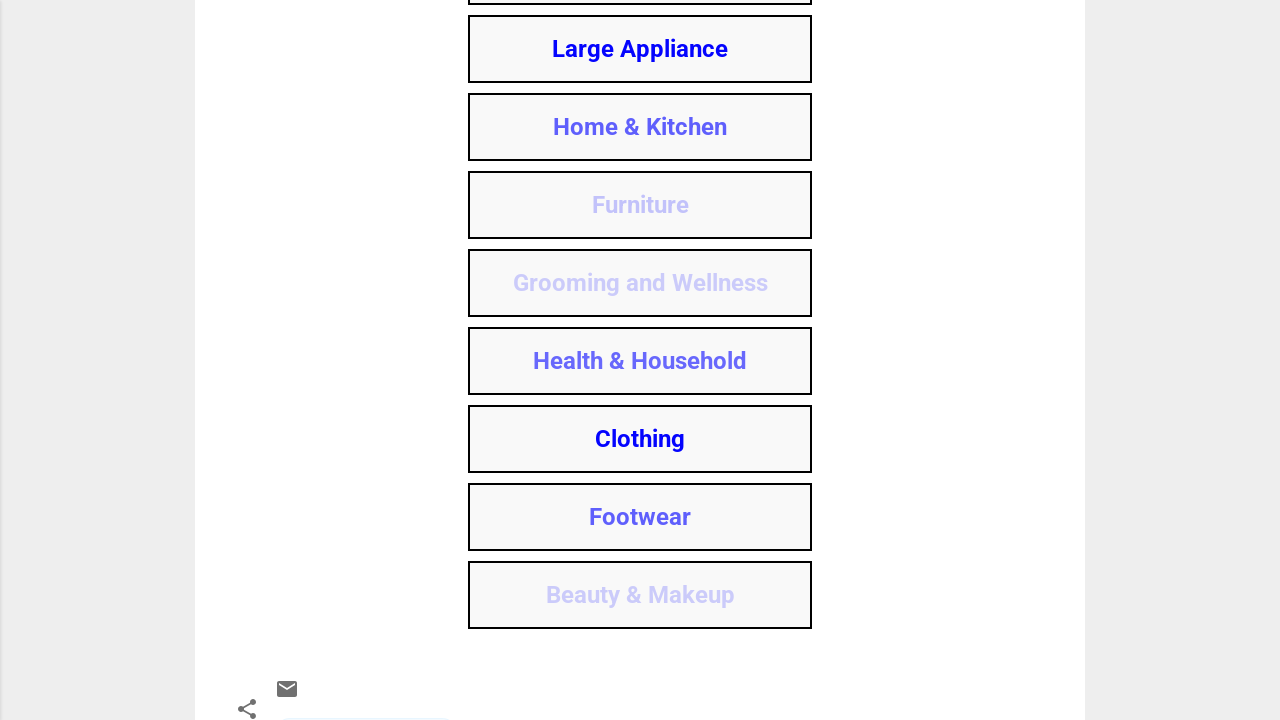

Closed 1 extra tab(s) that opened
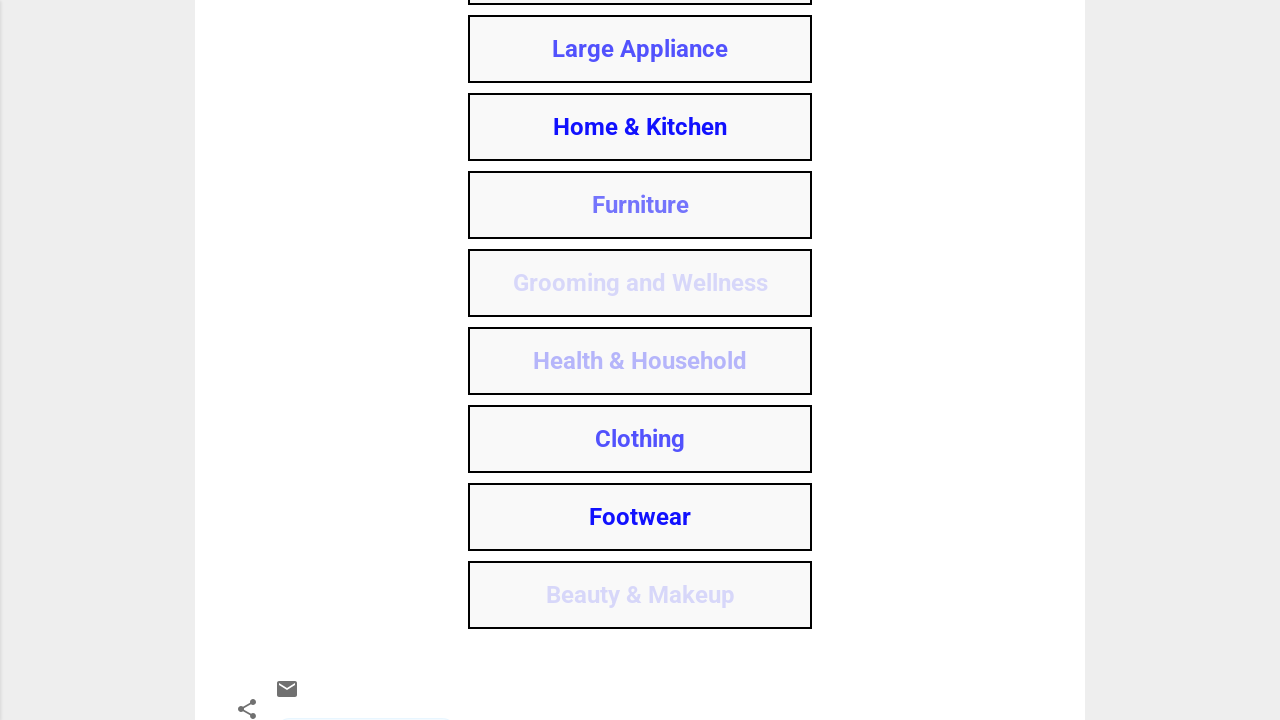

Brought main page to front
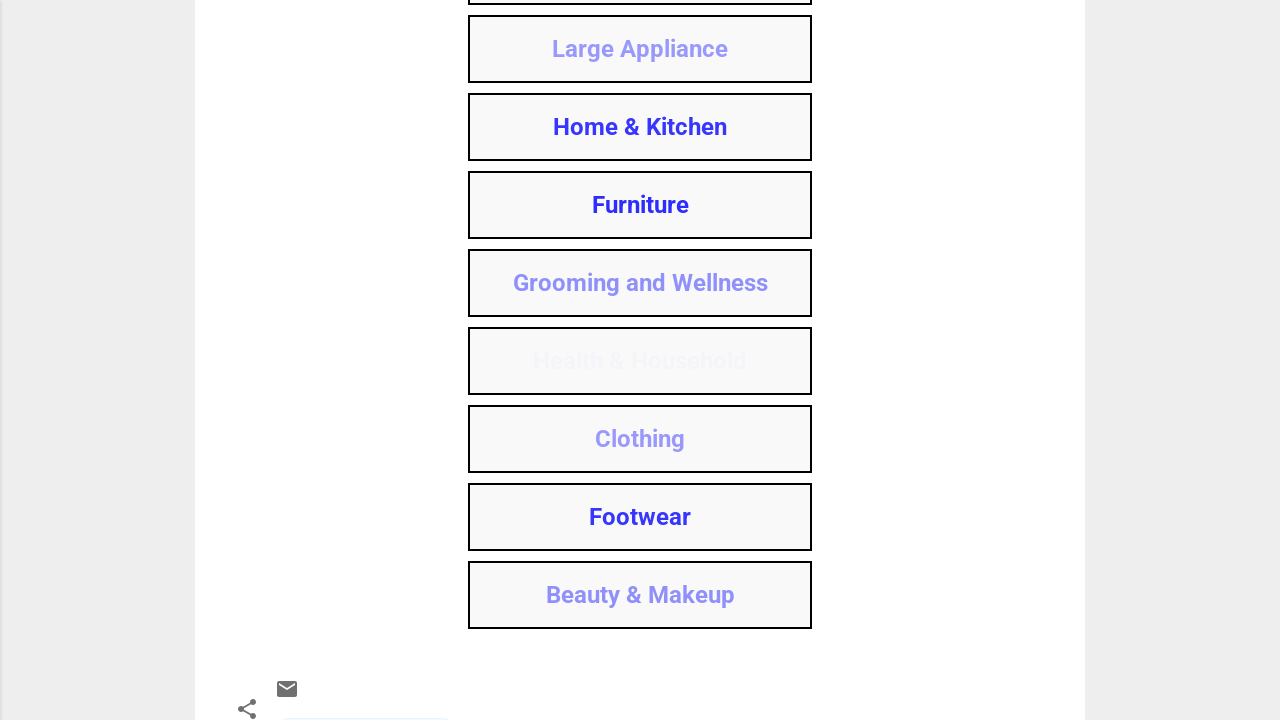

Waited 1 second before proceeding to next TOC link
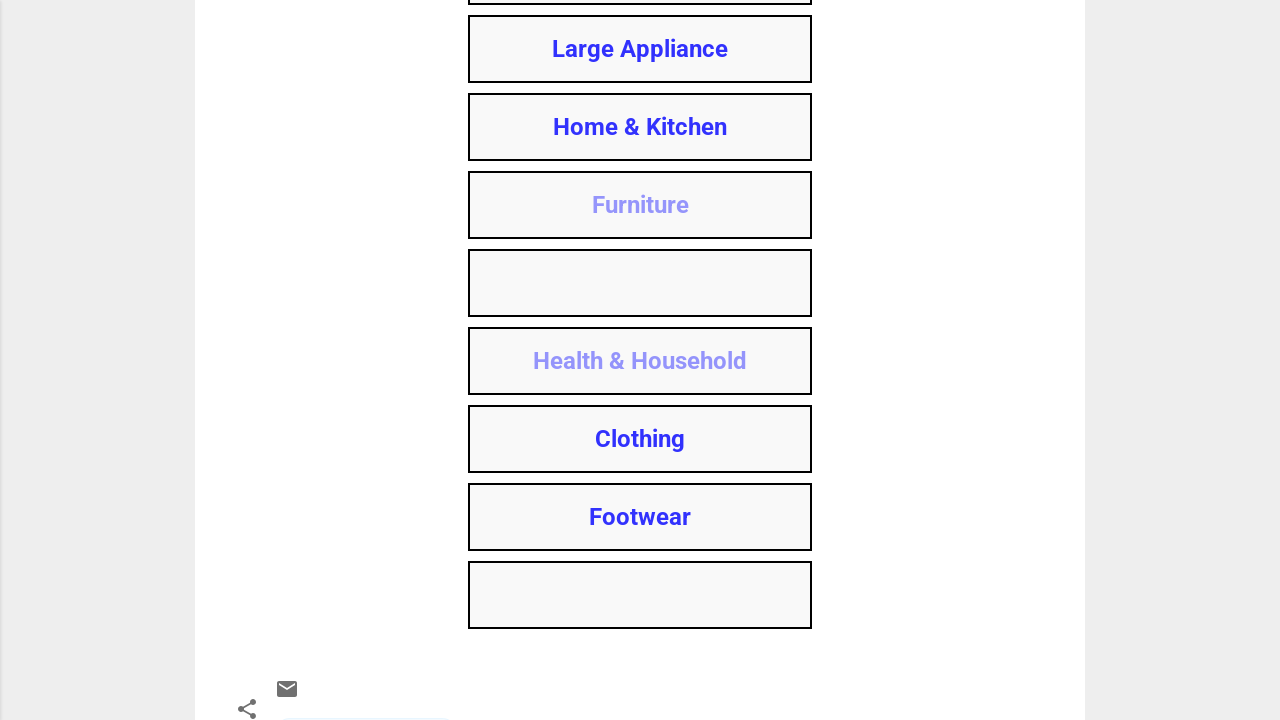

Clicked table of contents link 12 at (640, 438) on //*[@id='post-toc']/div[12]/a
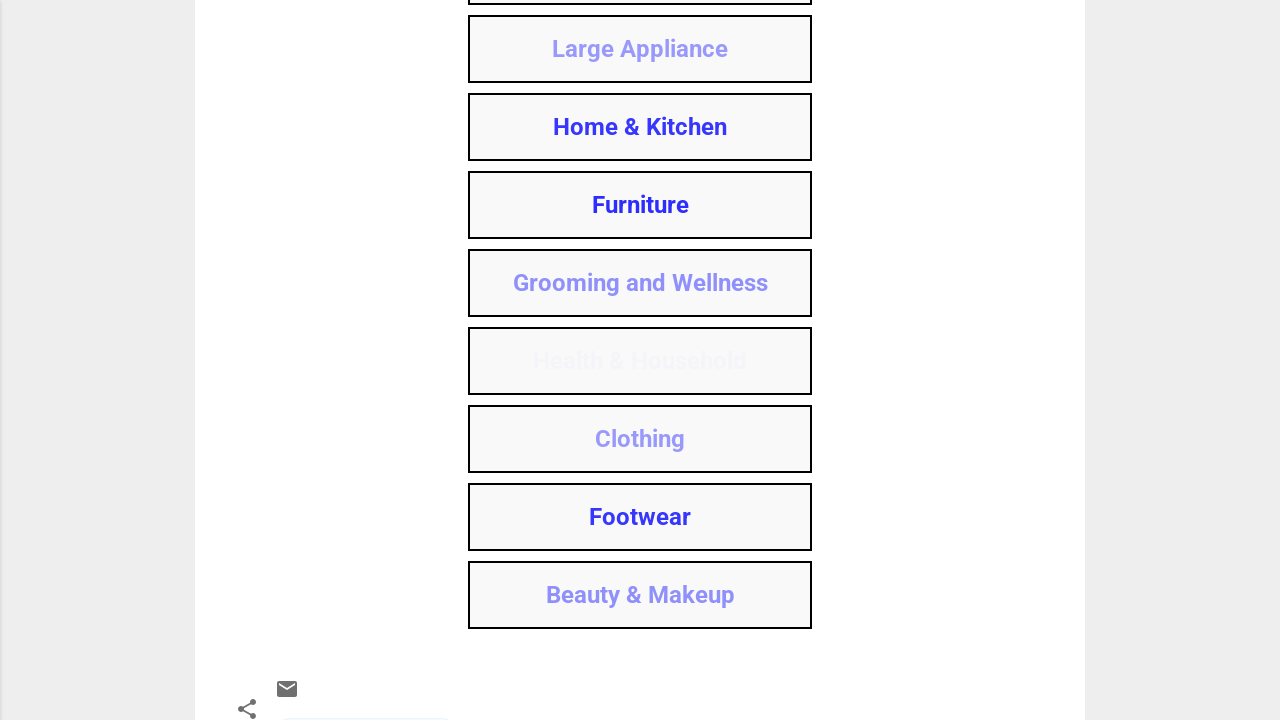

Waited 2 seconds for navigation after TOC link 12
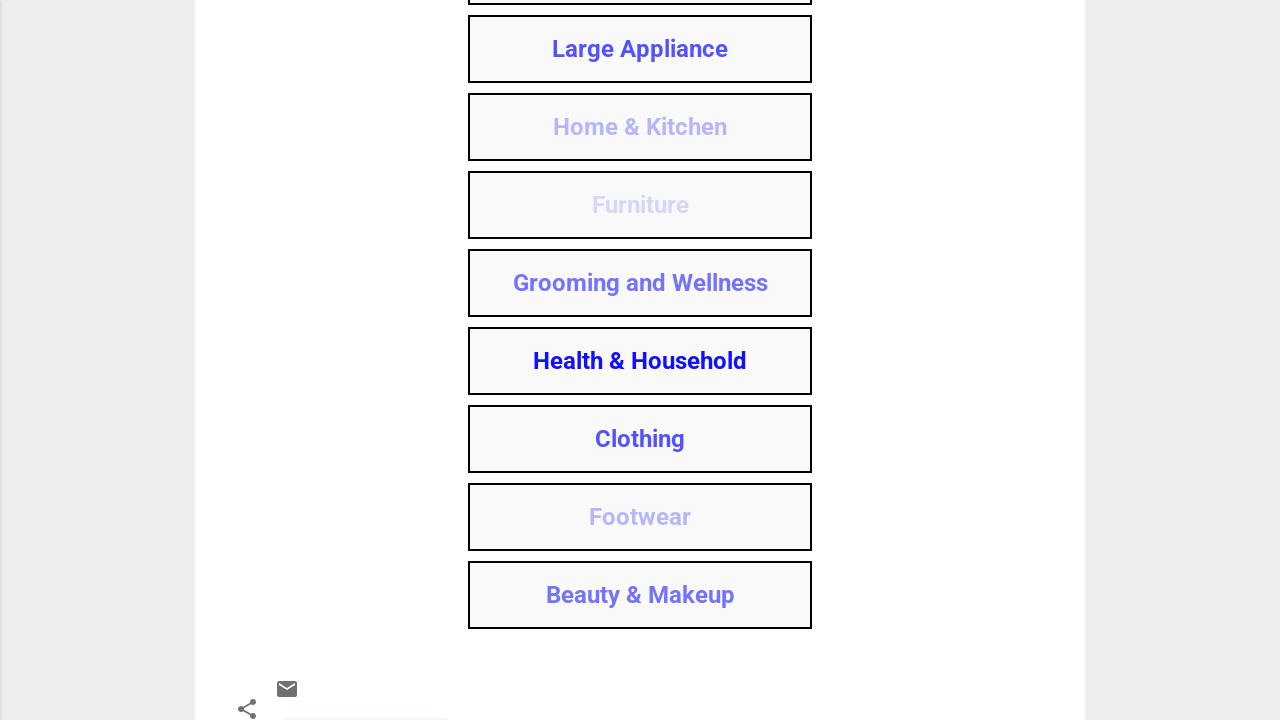

Retrieved list of open pages (2 total)
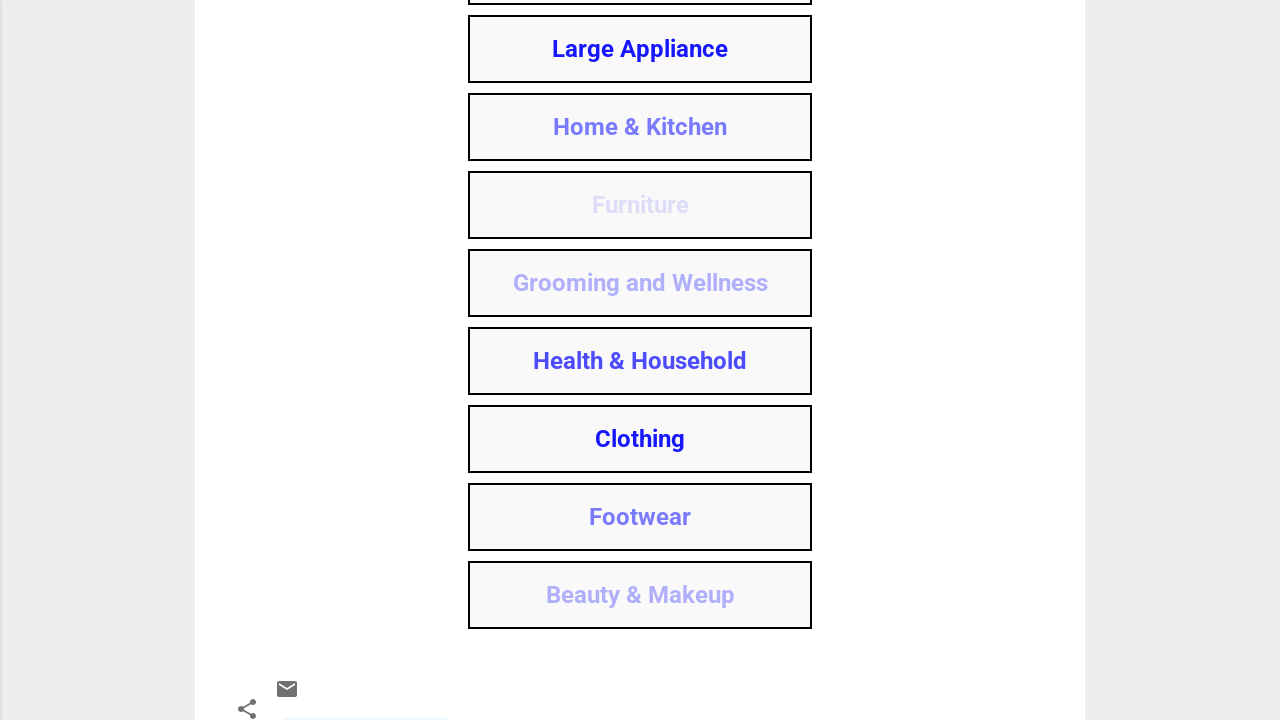

Closed 1 extra tab(s) that opened
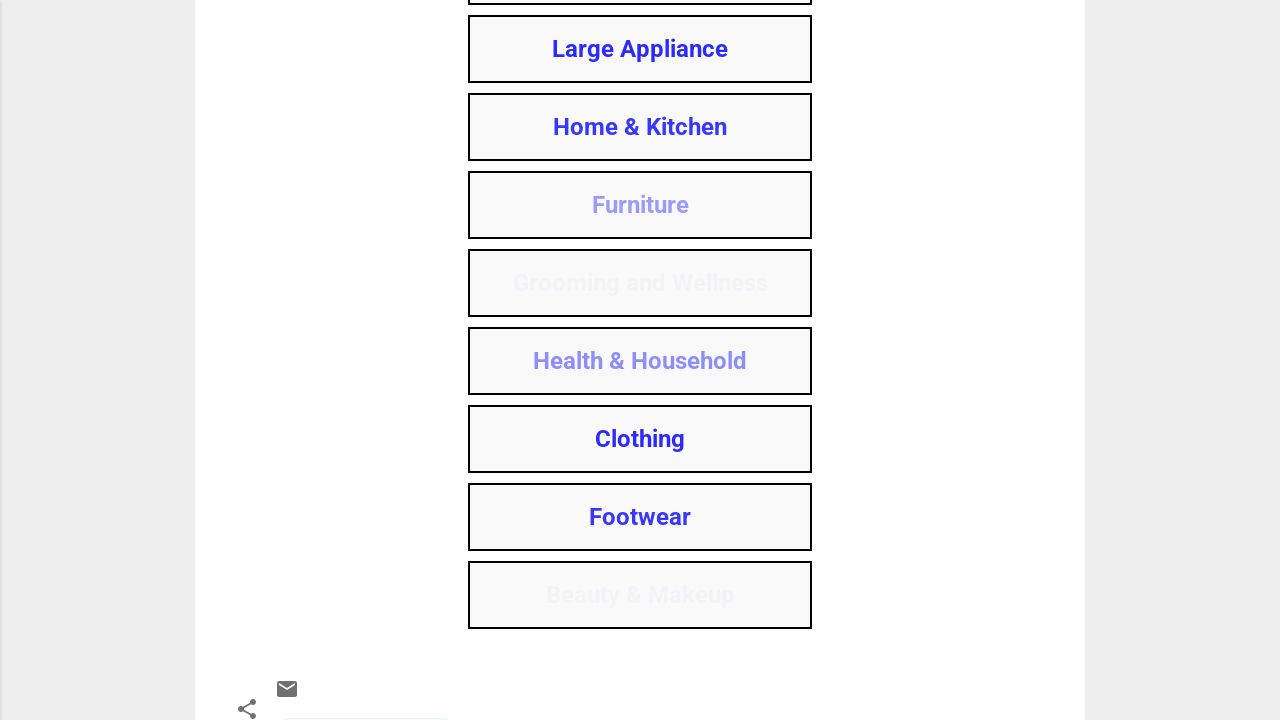

Brought main page to front
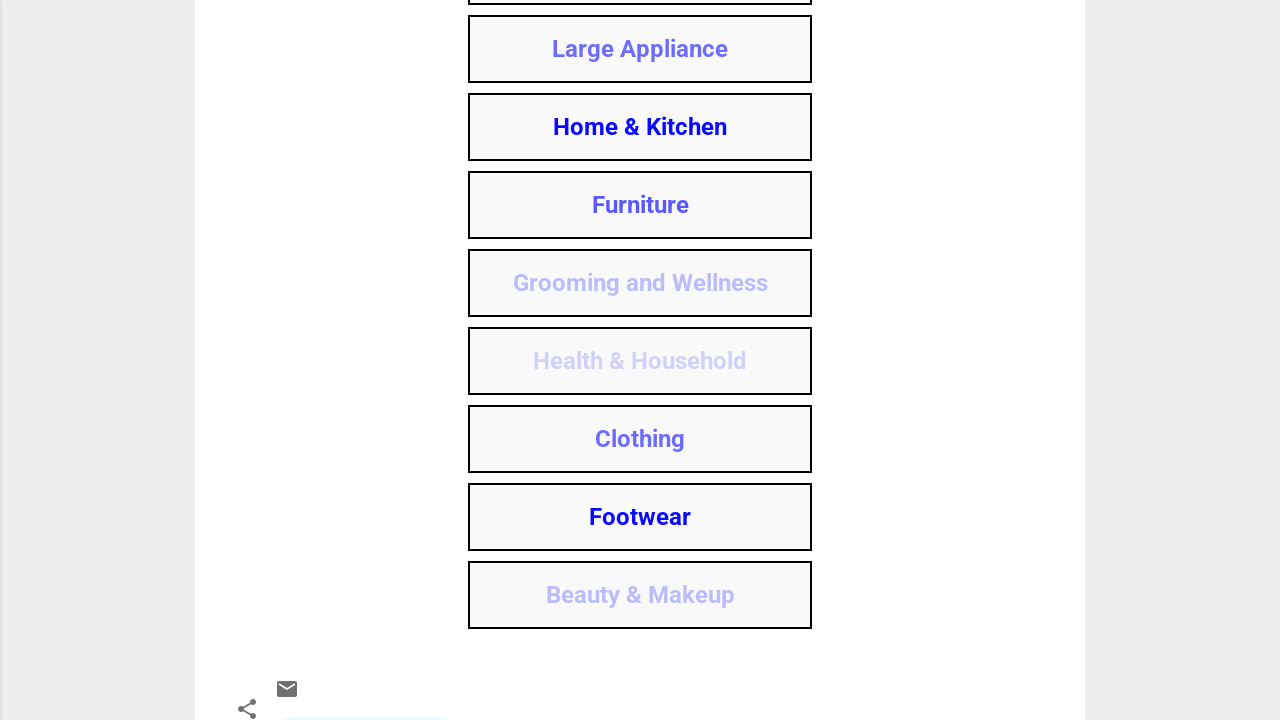

Waited 1 second before proceeding to next TOC link
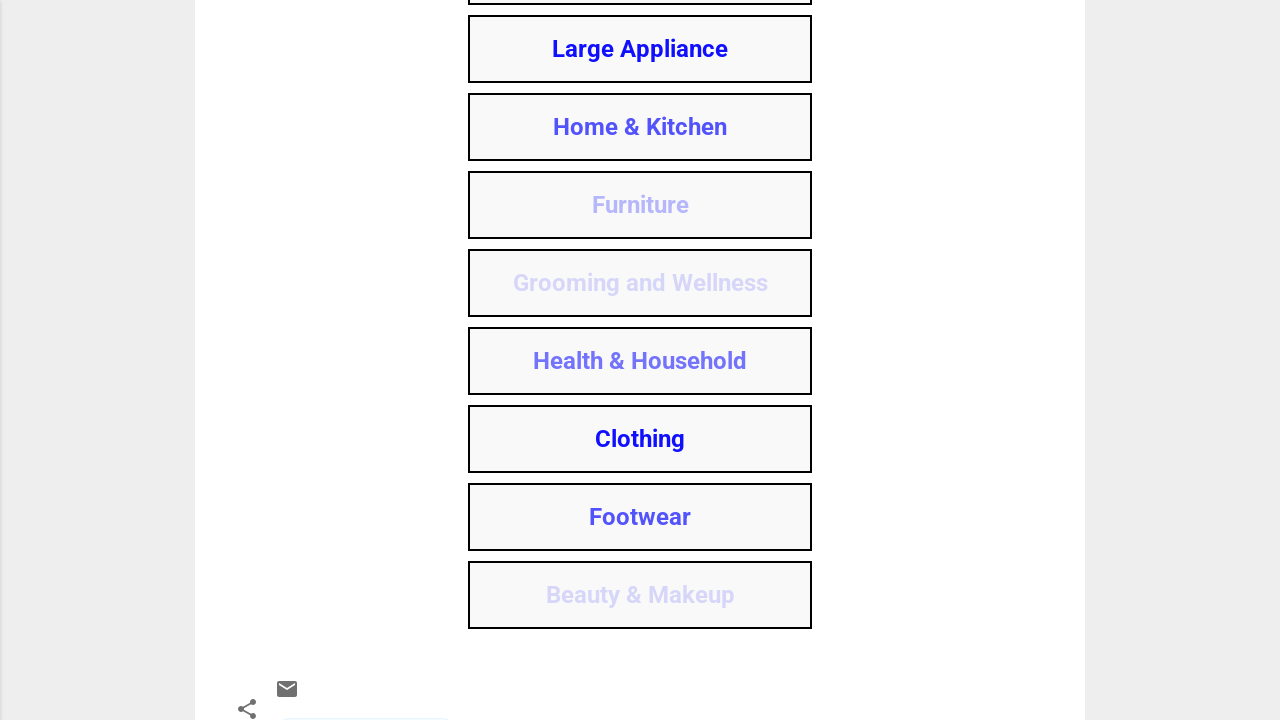

Clicked table of contents link 13 at (640, 516) on //*[@id='post-toc']/div[13]/a
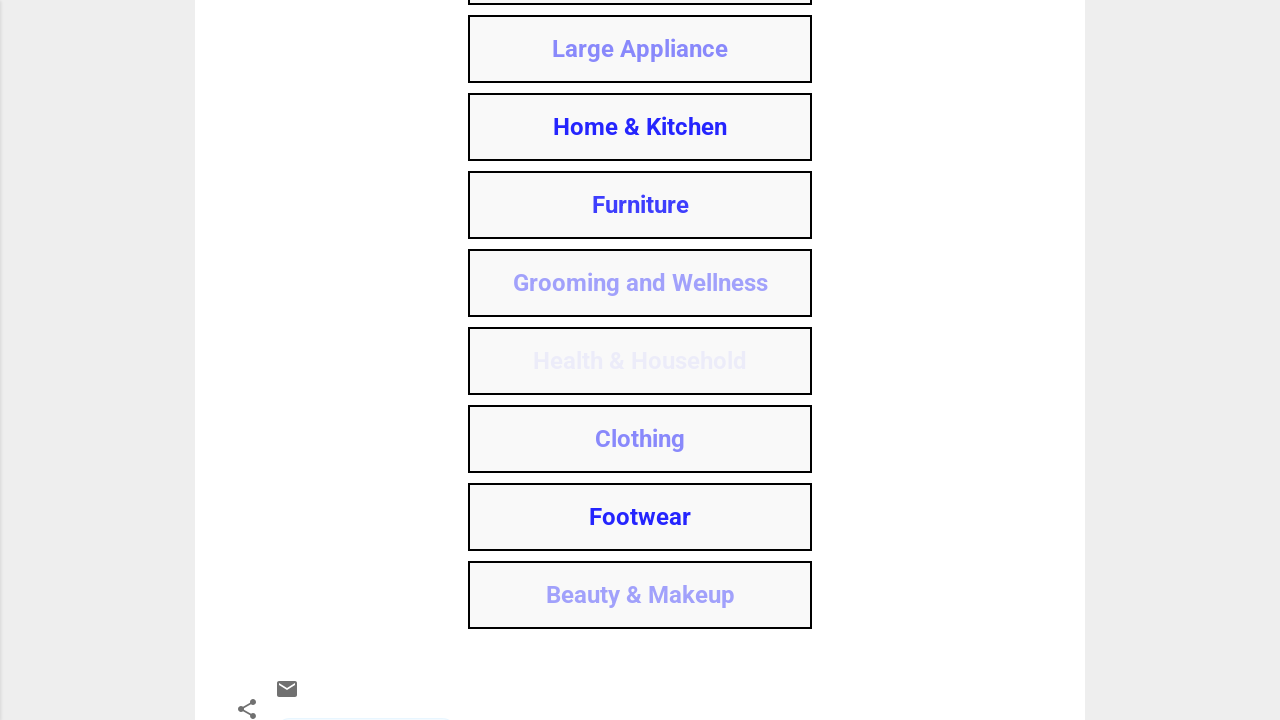

Waited 2 seconds for navigation after TOC link 13
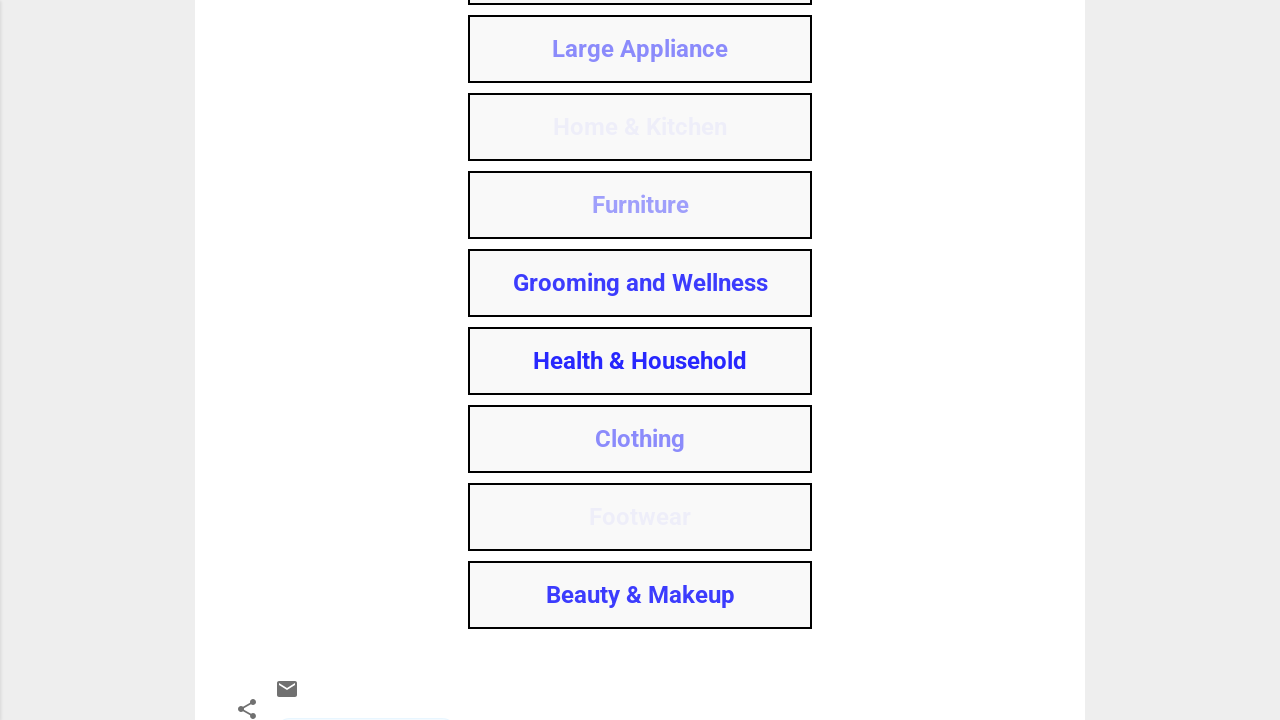

Retrieved list of open pages (2 total)
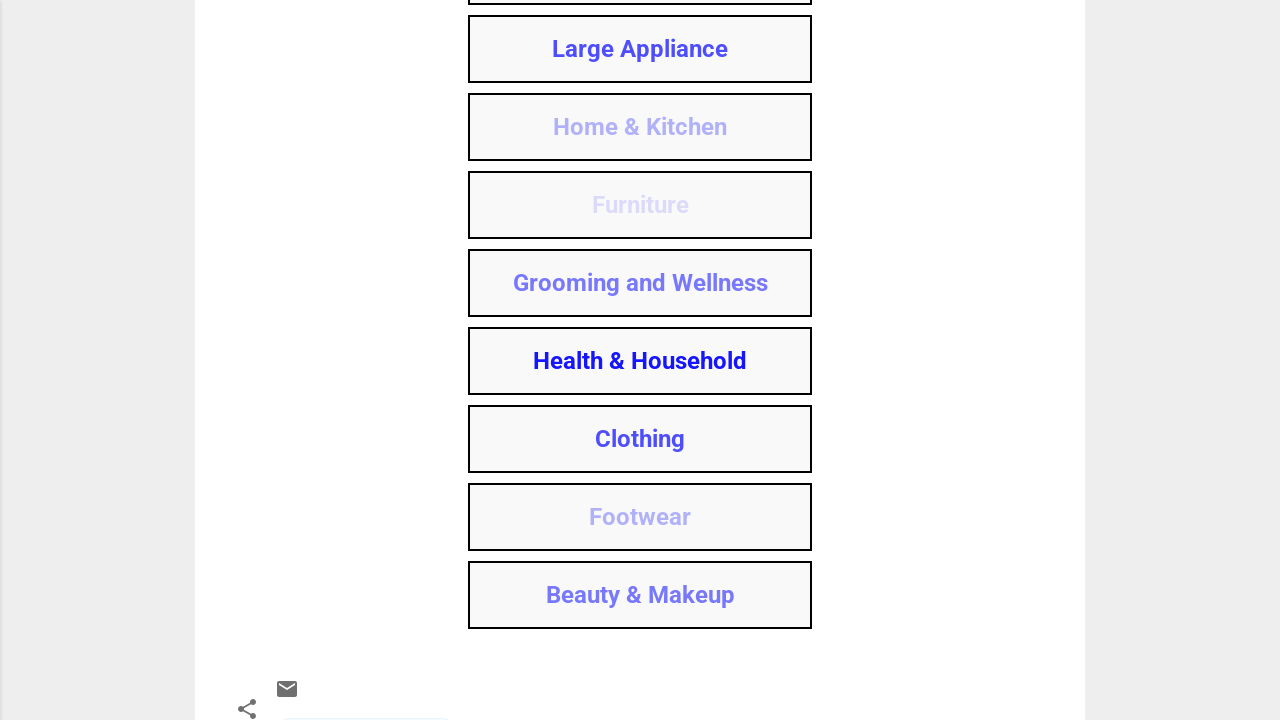

Closed 1 extra tab(s) that opened
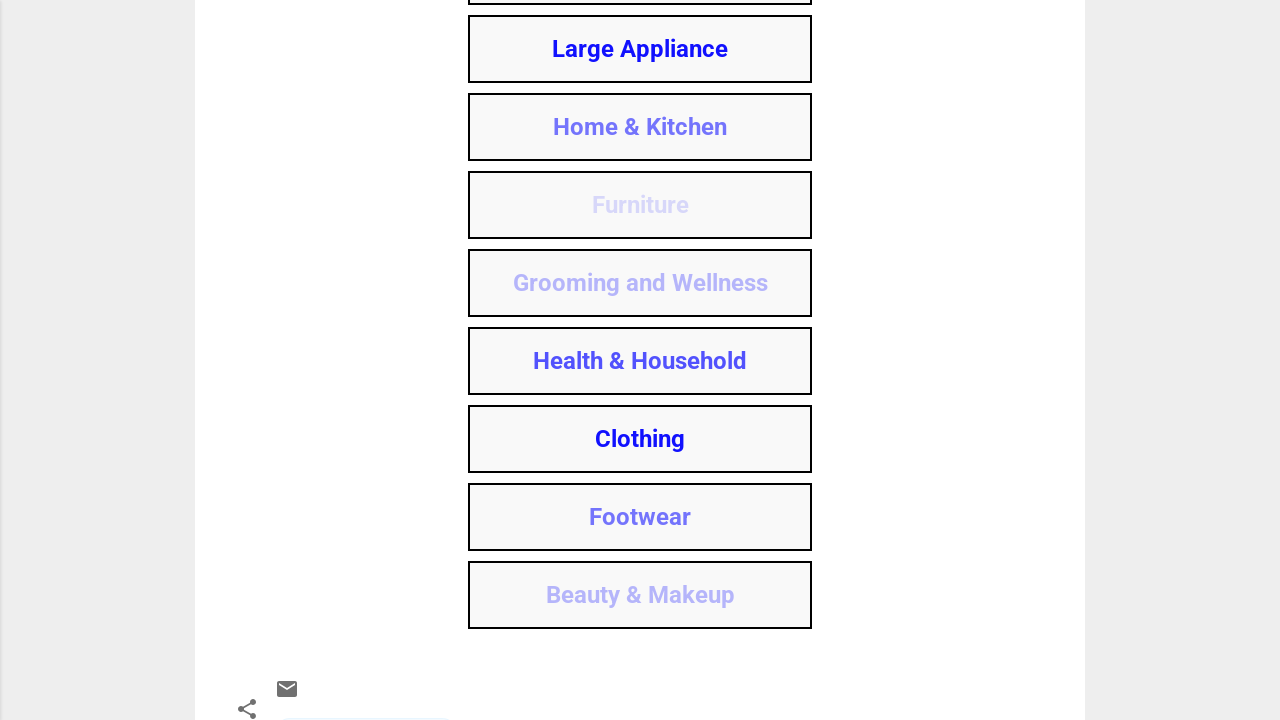

Brought main page to front
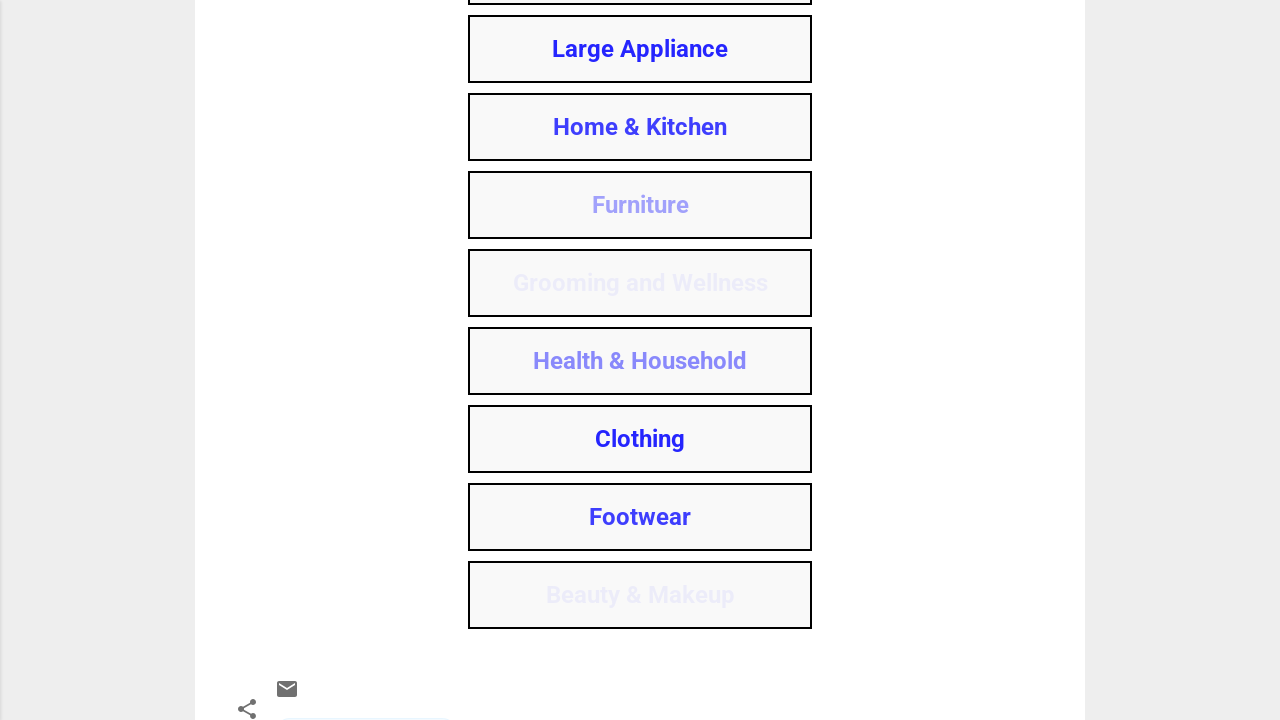

Waited 1 second before proceeding to next TOC link
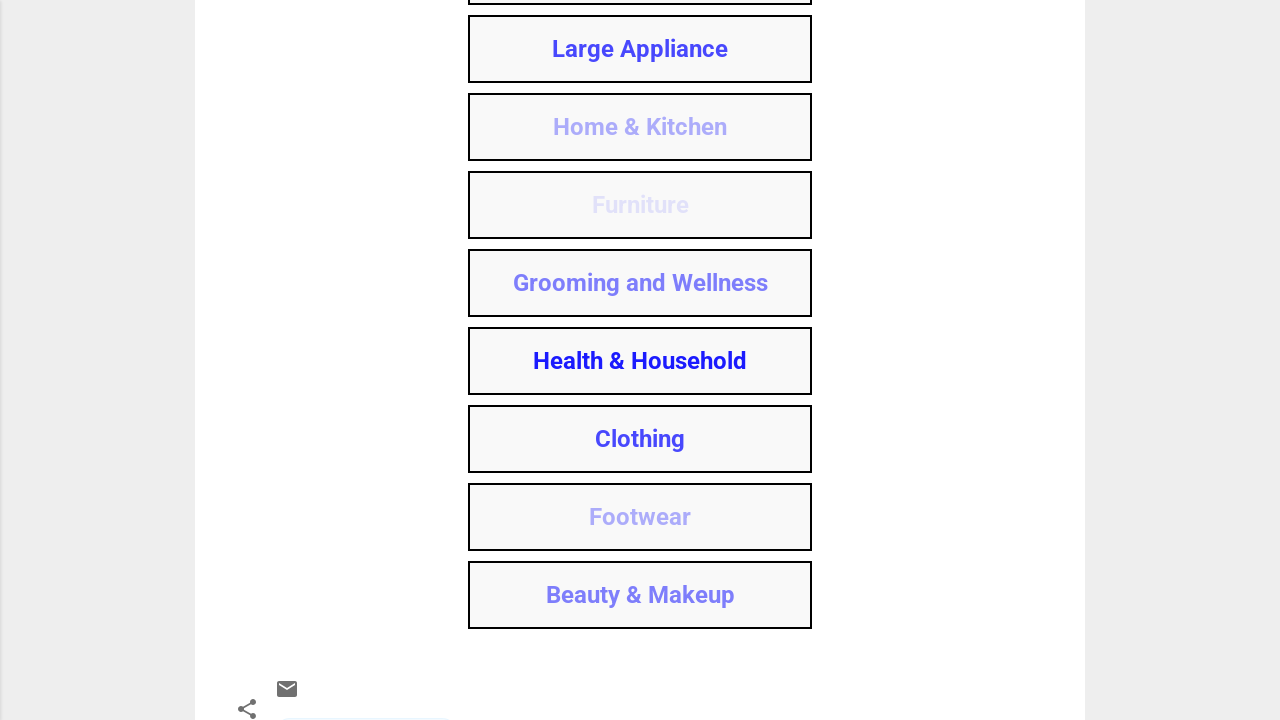

Clicked table of contents link 14 at (640, 594) on //*[@id='post-toc']/div[14]/a
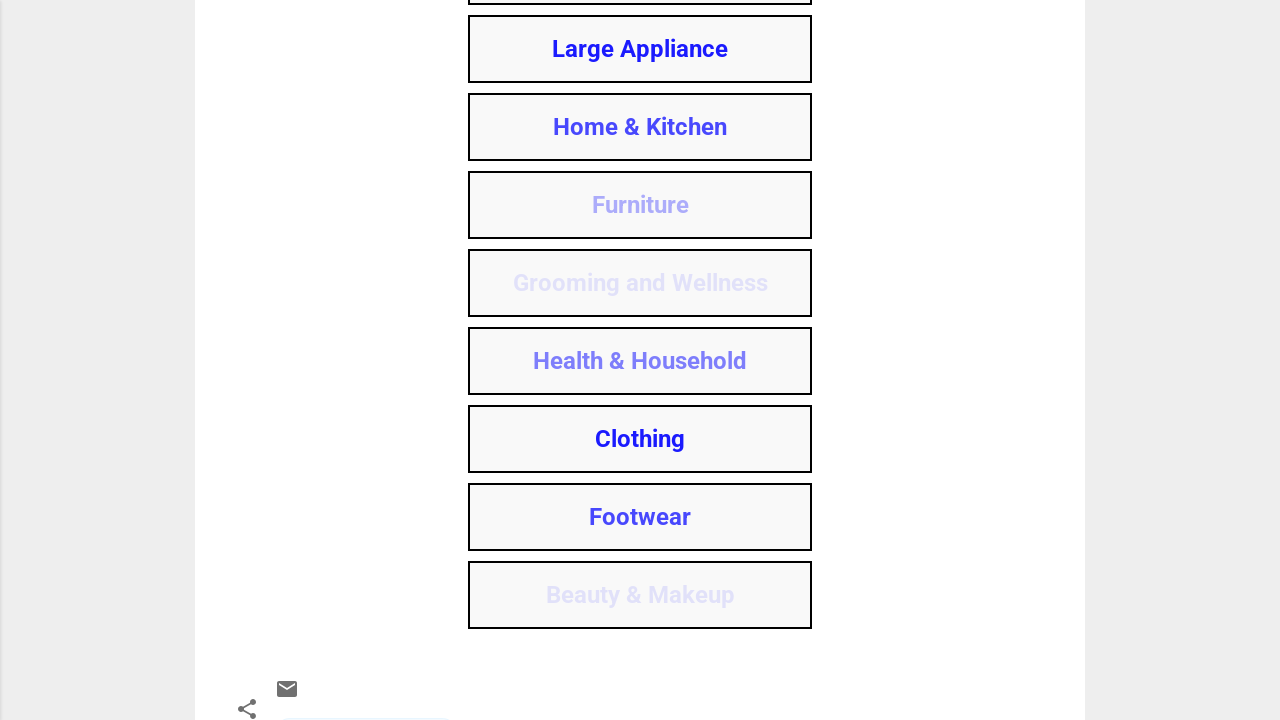

Waited 2 seconds for navigation after TOC link 14
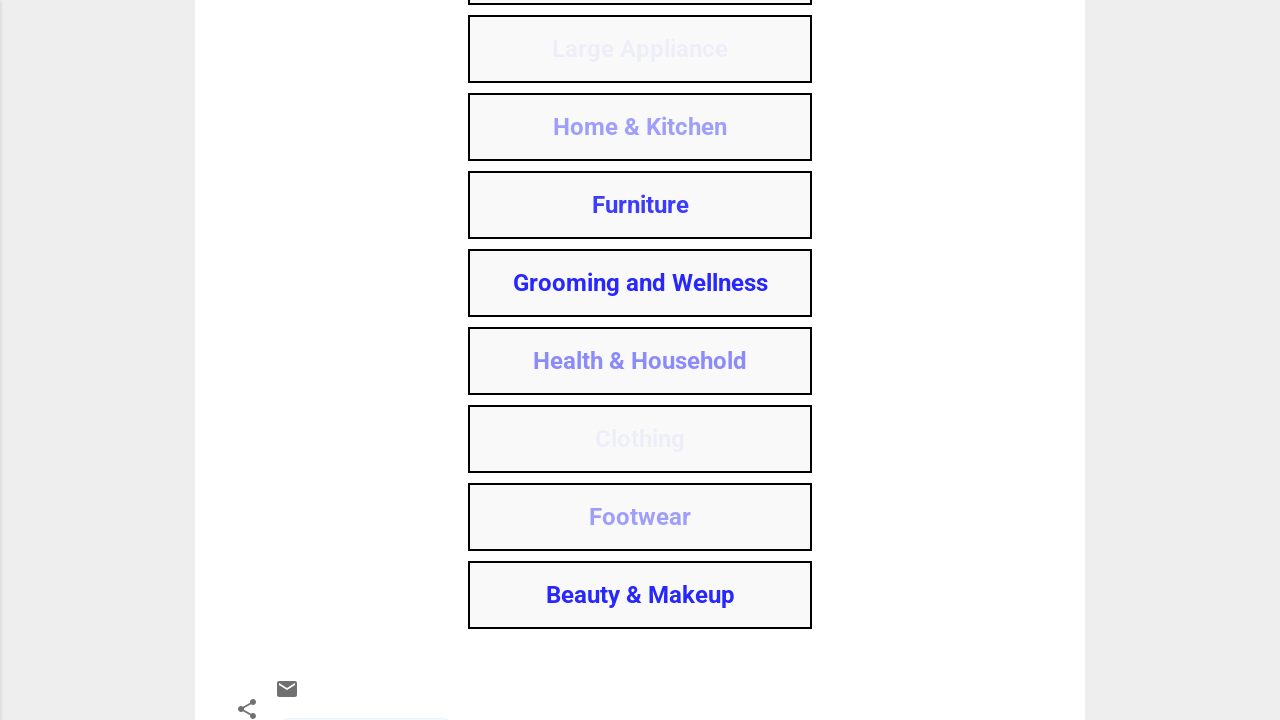

Retrieved list of open pages (2 total)
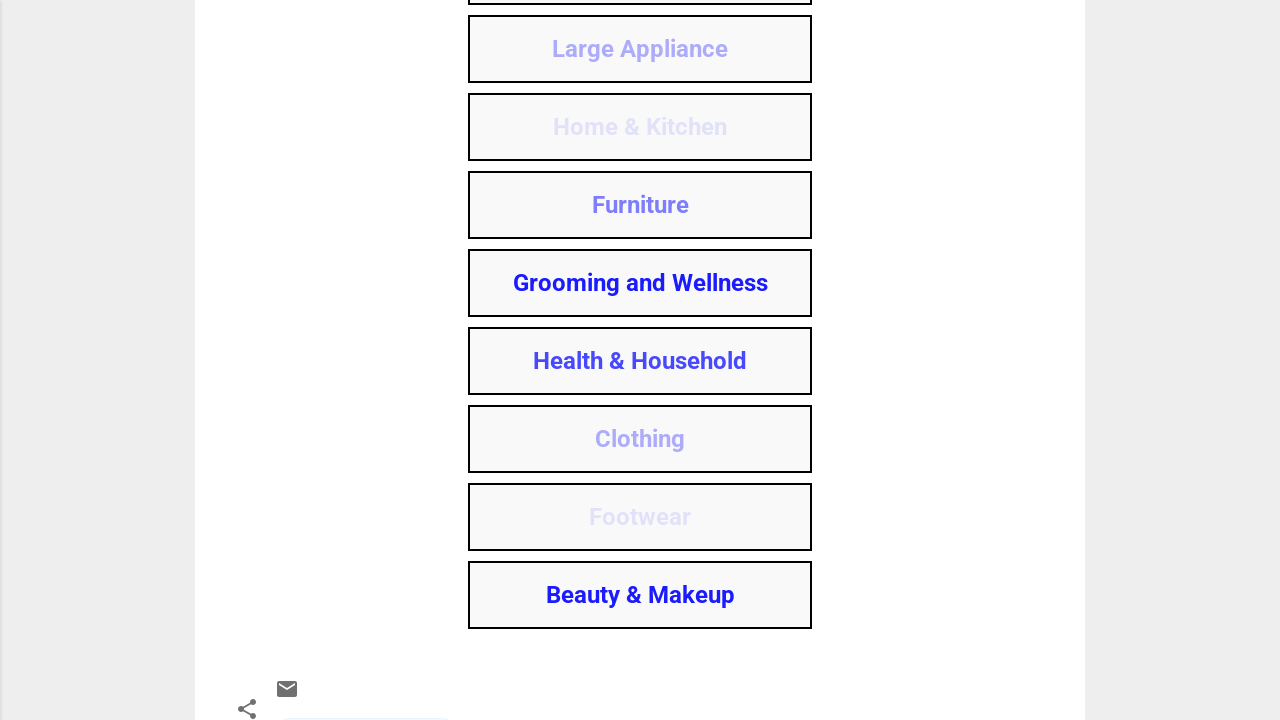

Closed 1 extra tab(s) that opened
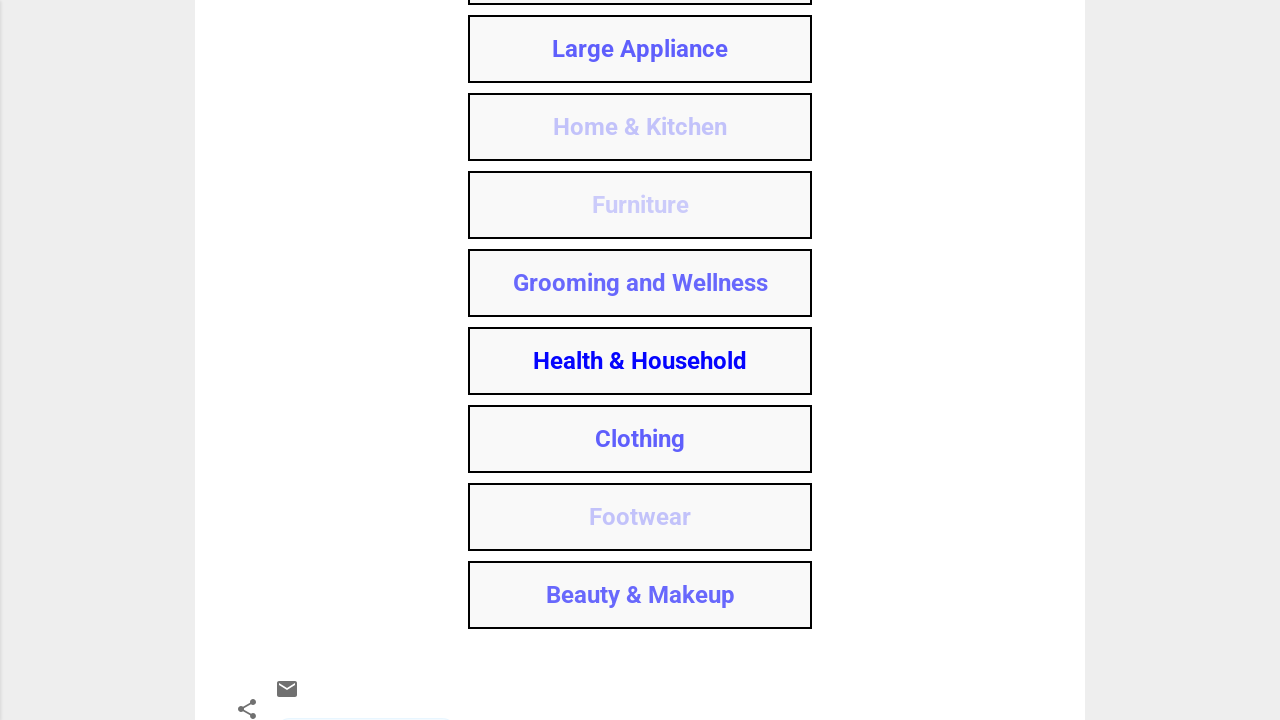

Brought main page to front
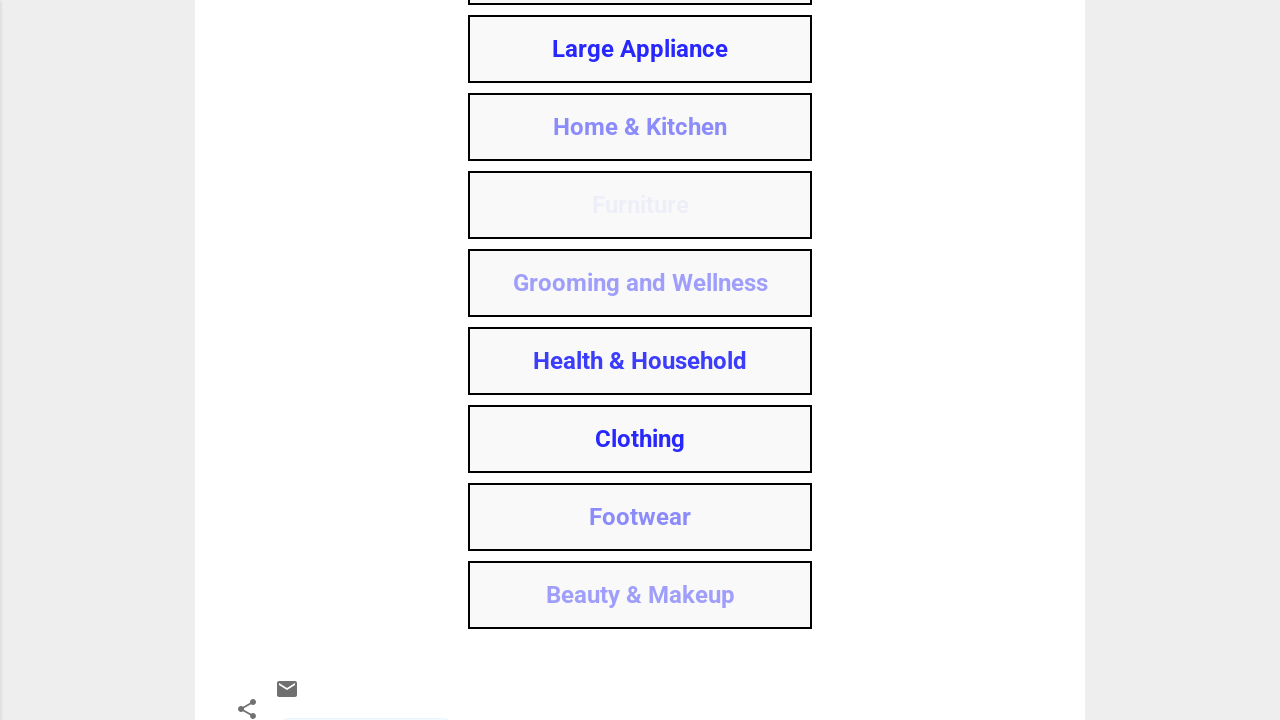

Waited 1 second before proceeding to next TOC link
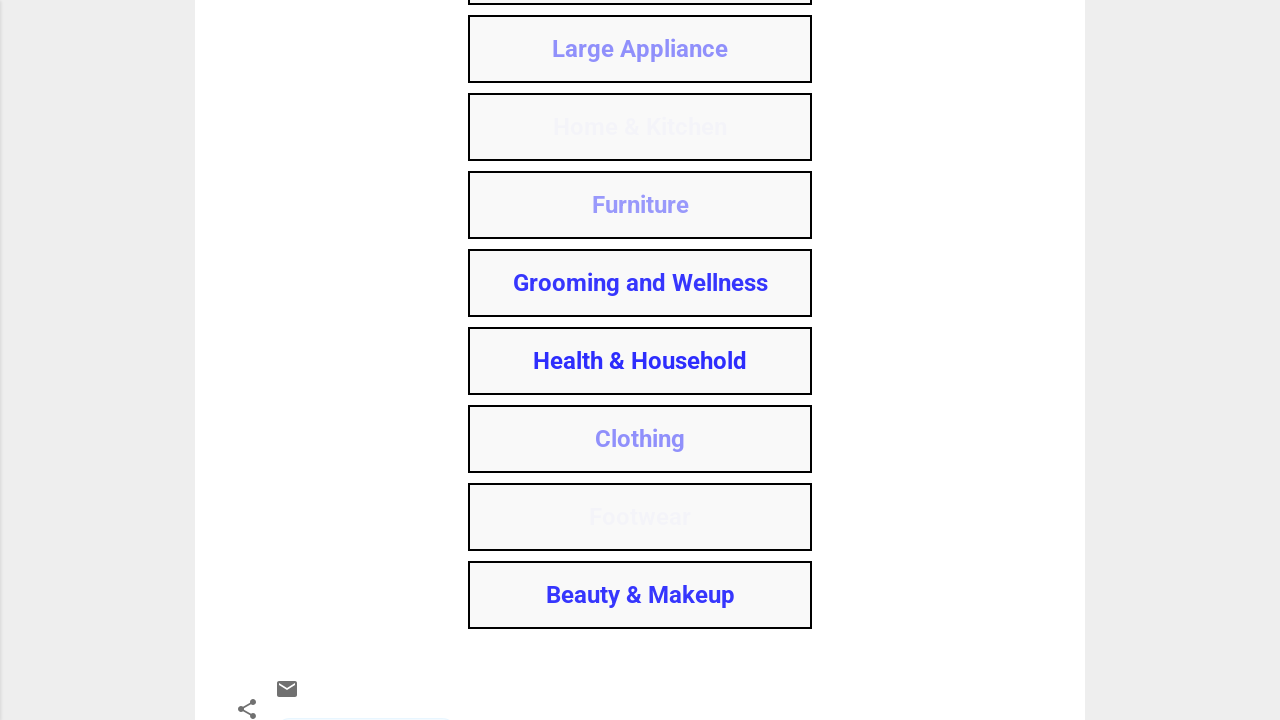

Closed 0 remaining extra tab(s)
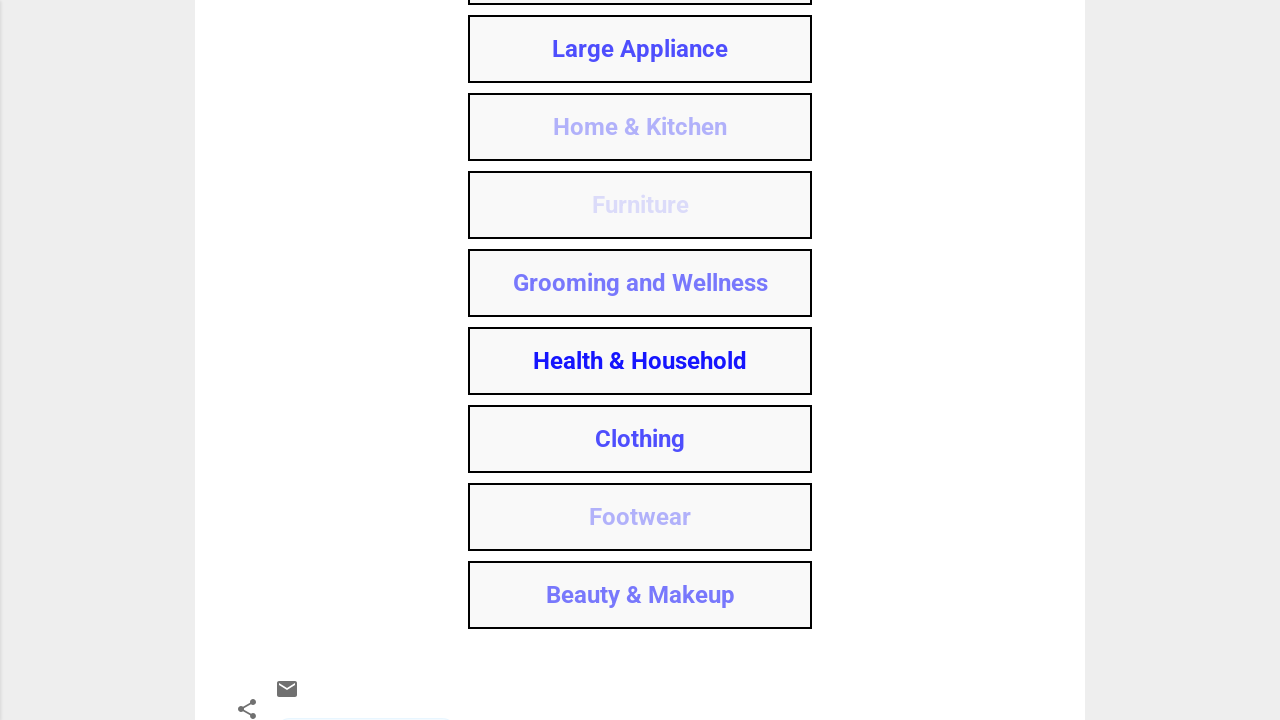

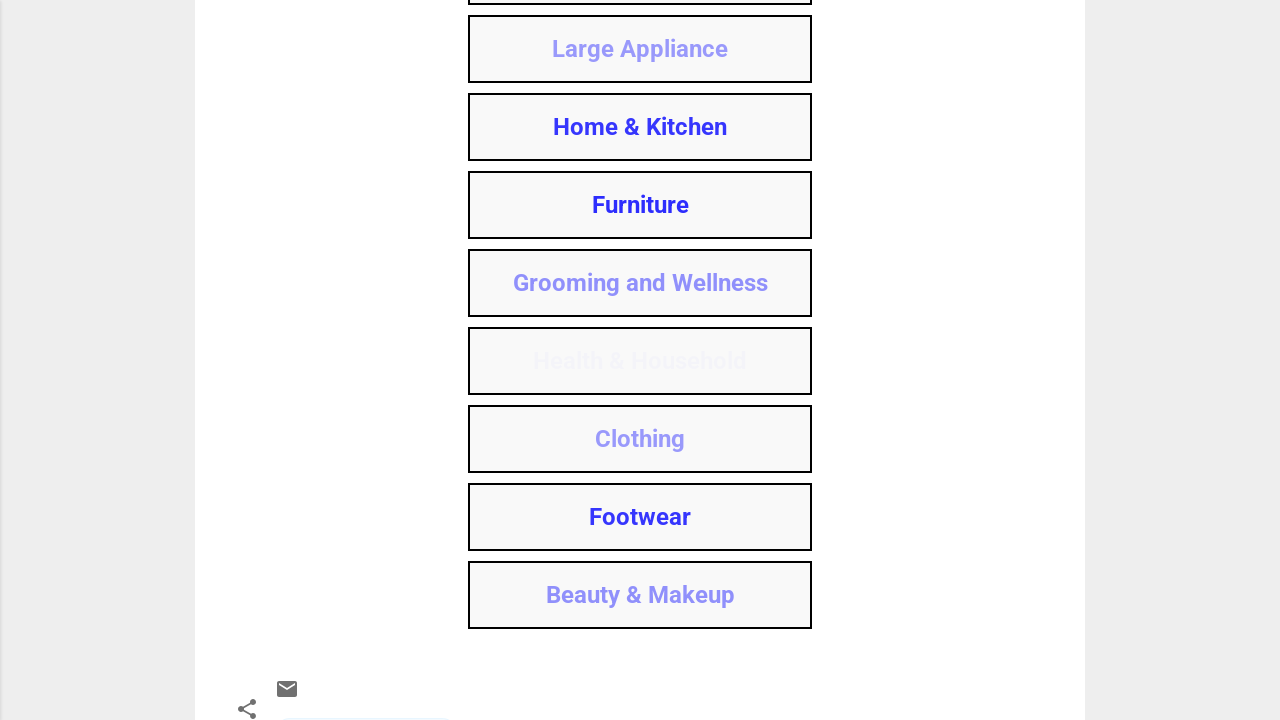